Tests a large form by filling all input fields with random words and submitting the form by clicking the submit button

Starting URL: http://suninjuly.github.io/huge_form.html

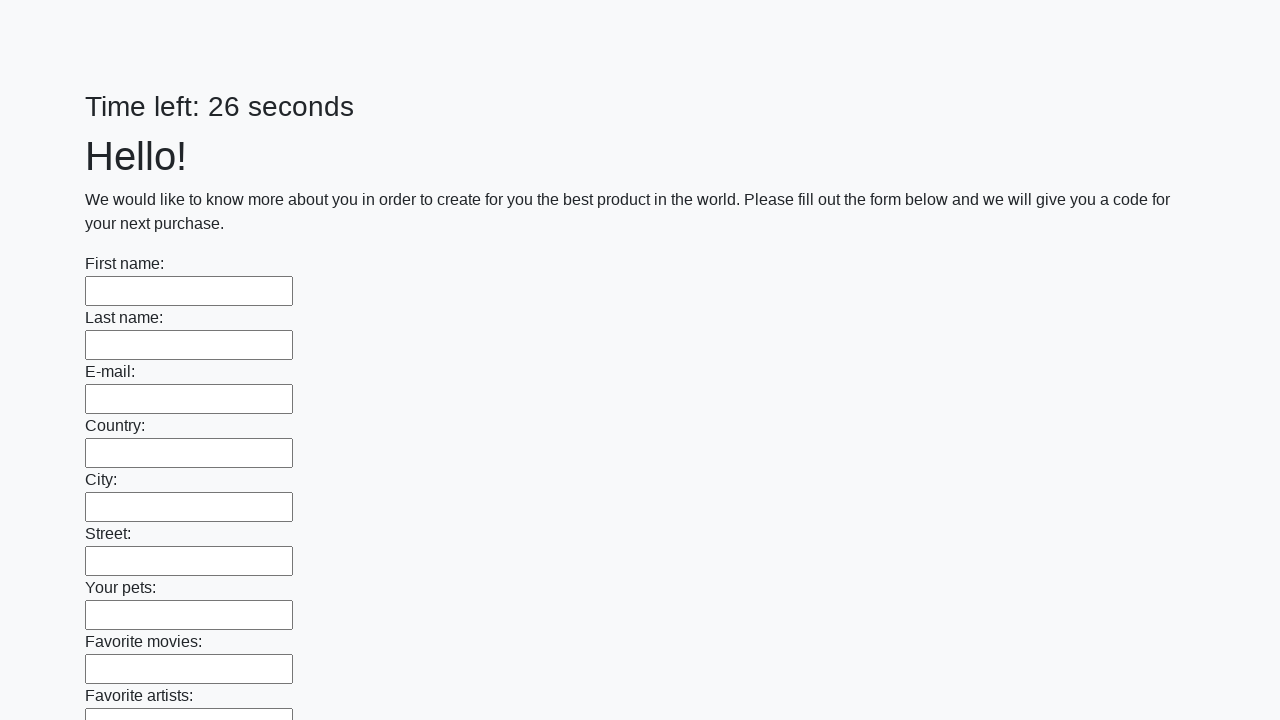

Located all input elements on the huge form
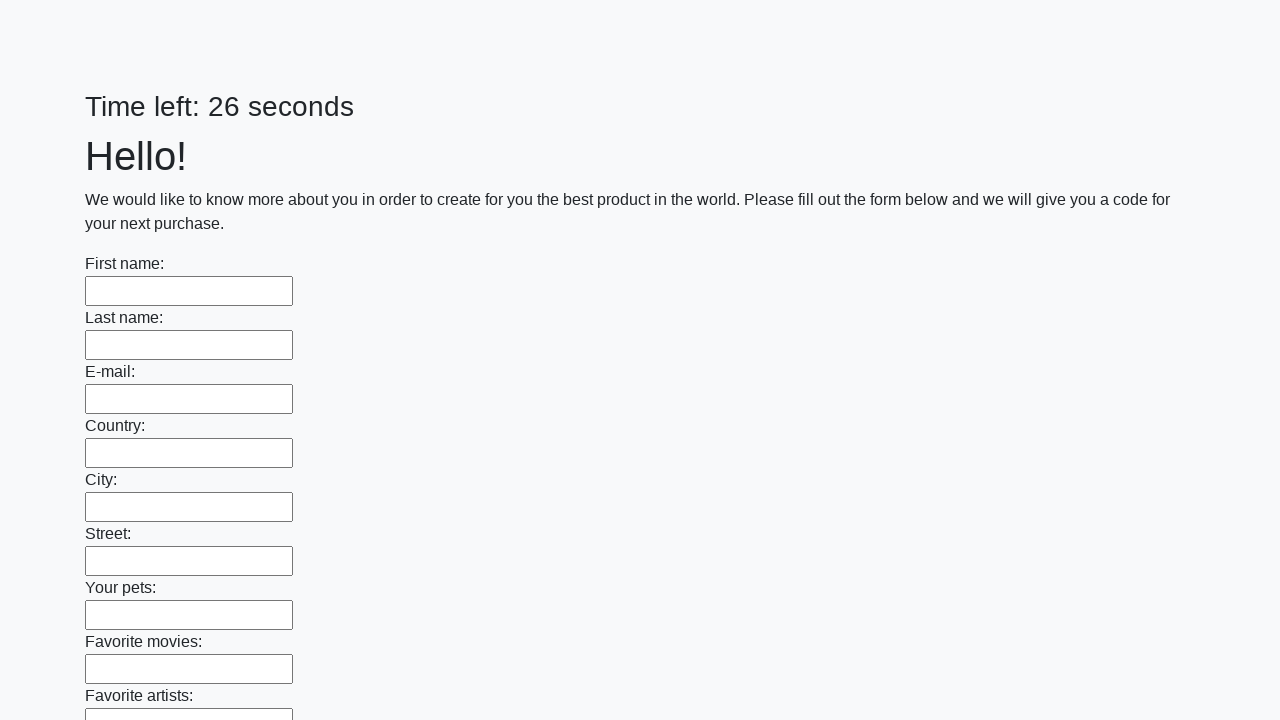

Filled input field 1 with random word 'книга' on input >> nth=0
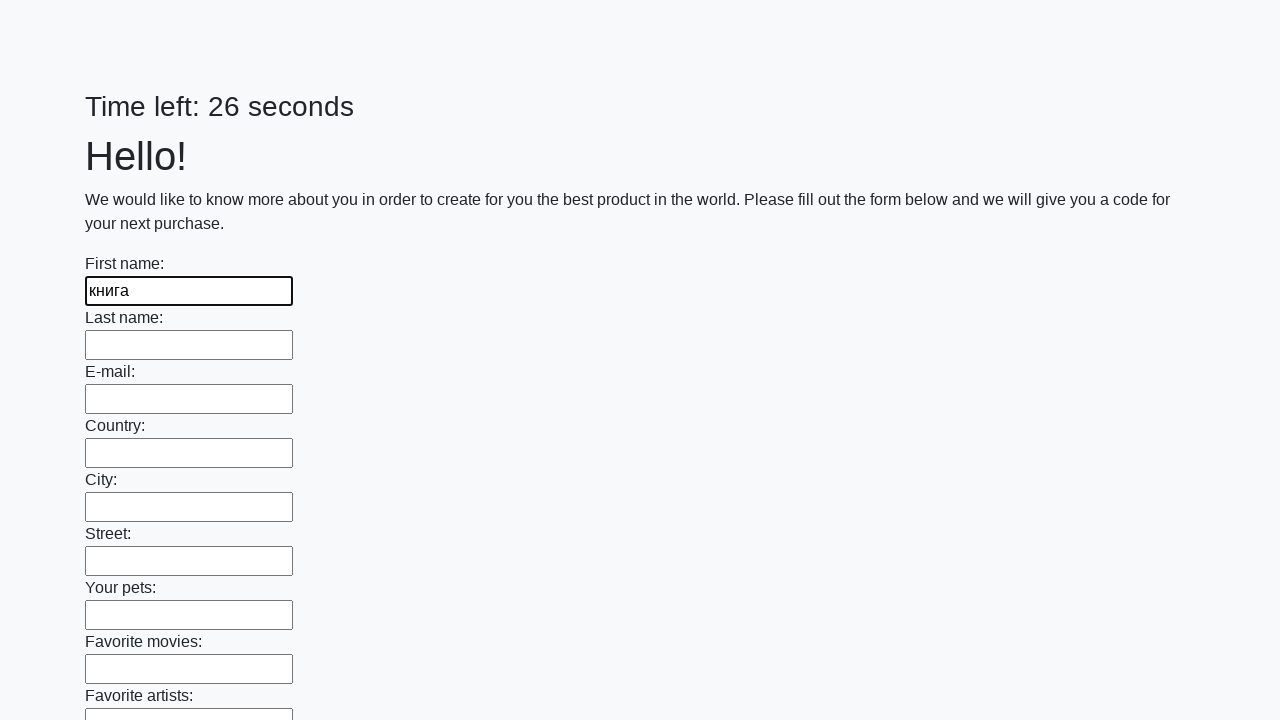

Filled input field 2 with random word 'солнце' on input >> nth=1
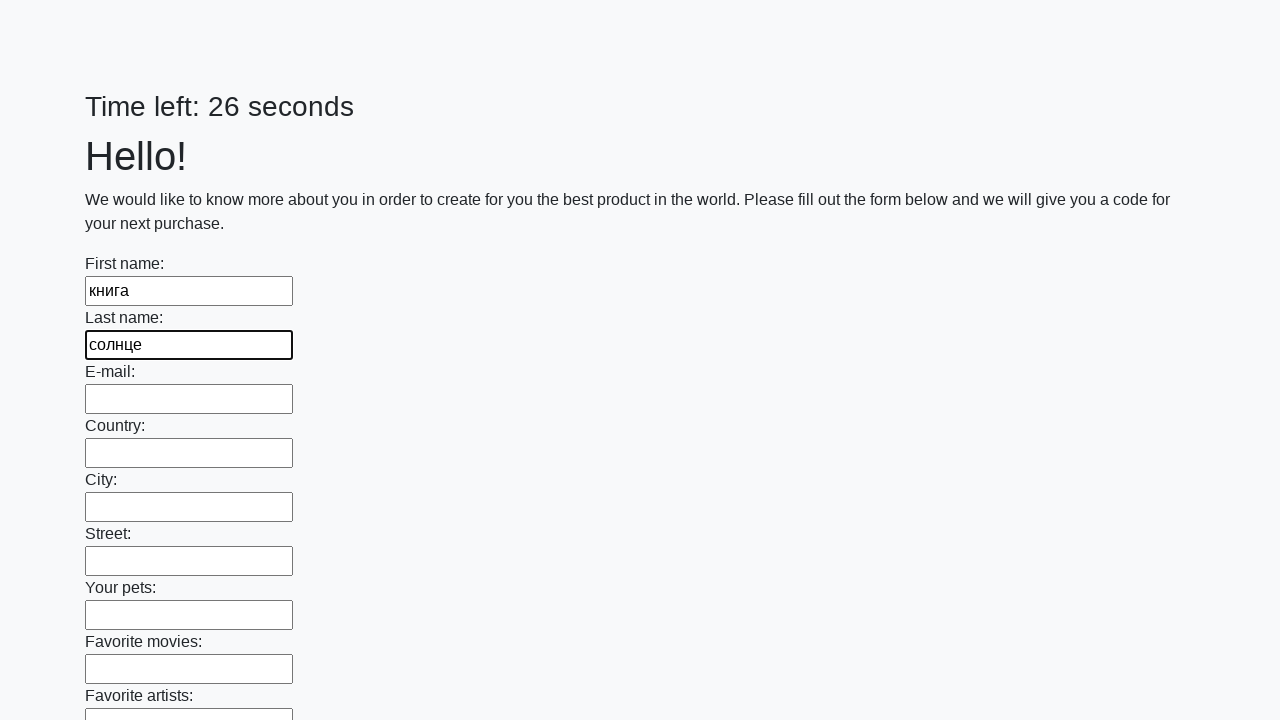

Filled input field 3 with random word 'дерево' on input >> nth=2
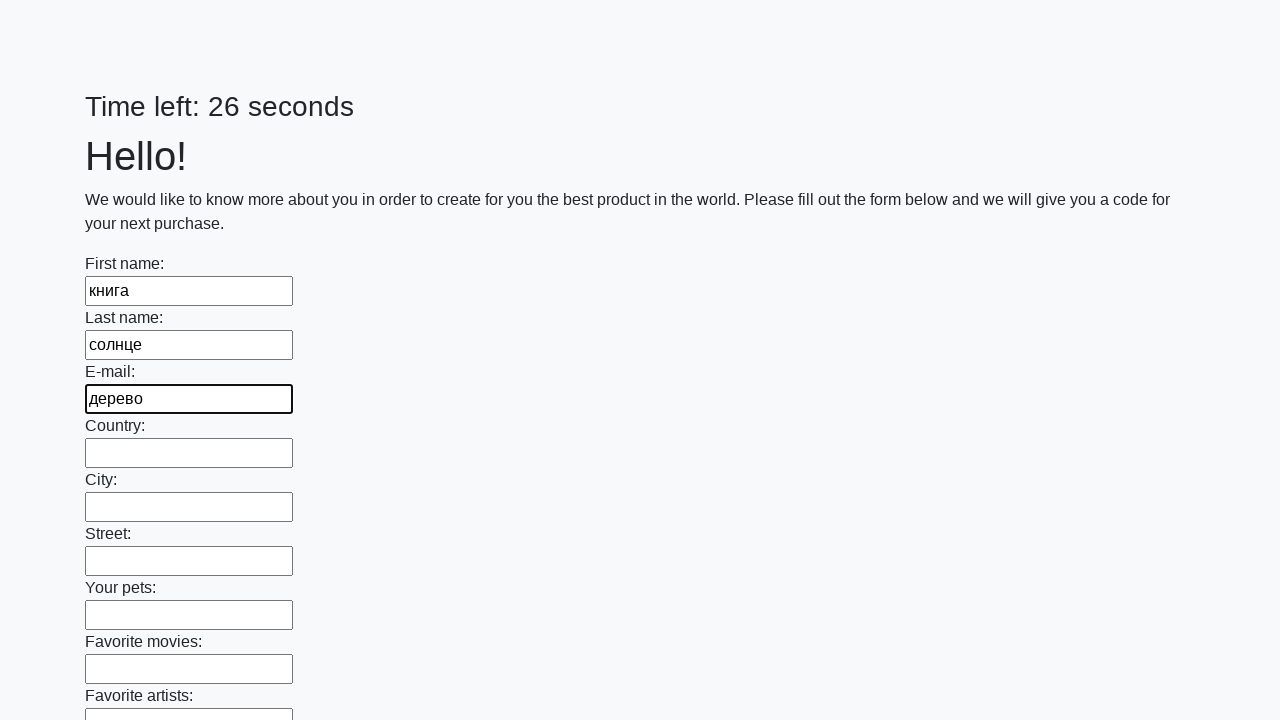

Filled input field 4 with random word 'машина' on input >> nth=3
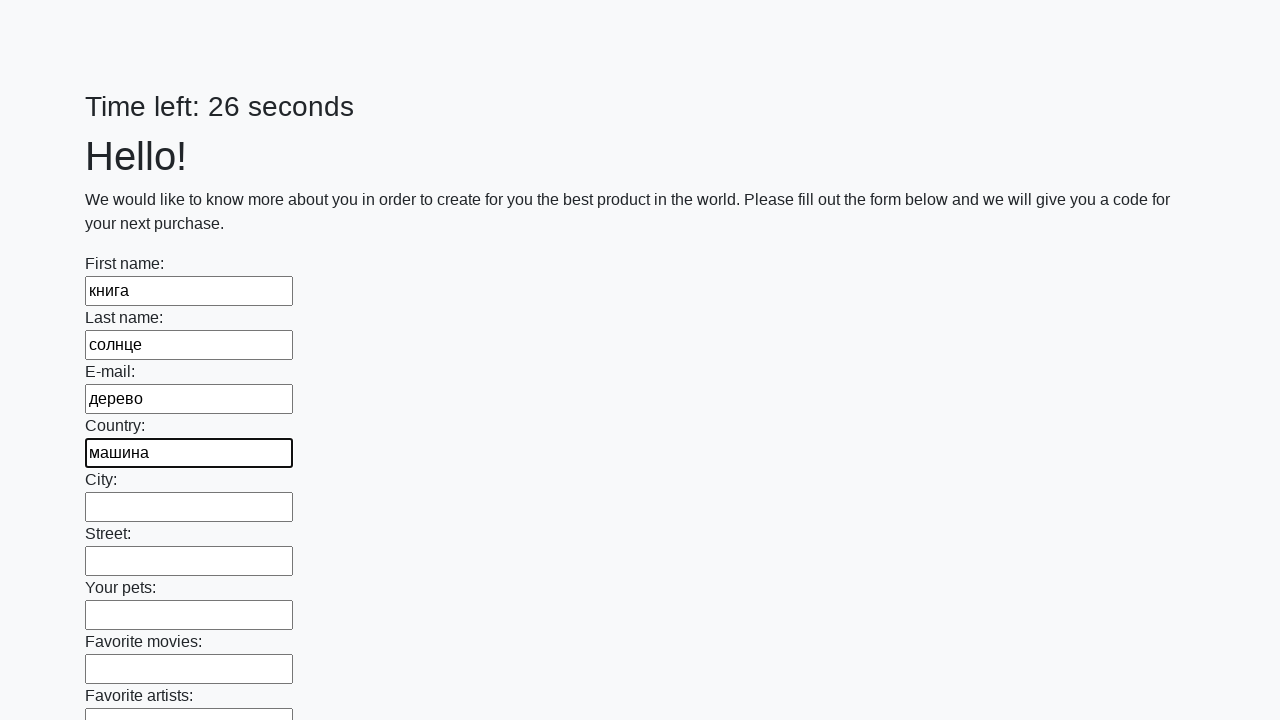

Filled input field 5 with random word 'облако' on input >> nth=4
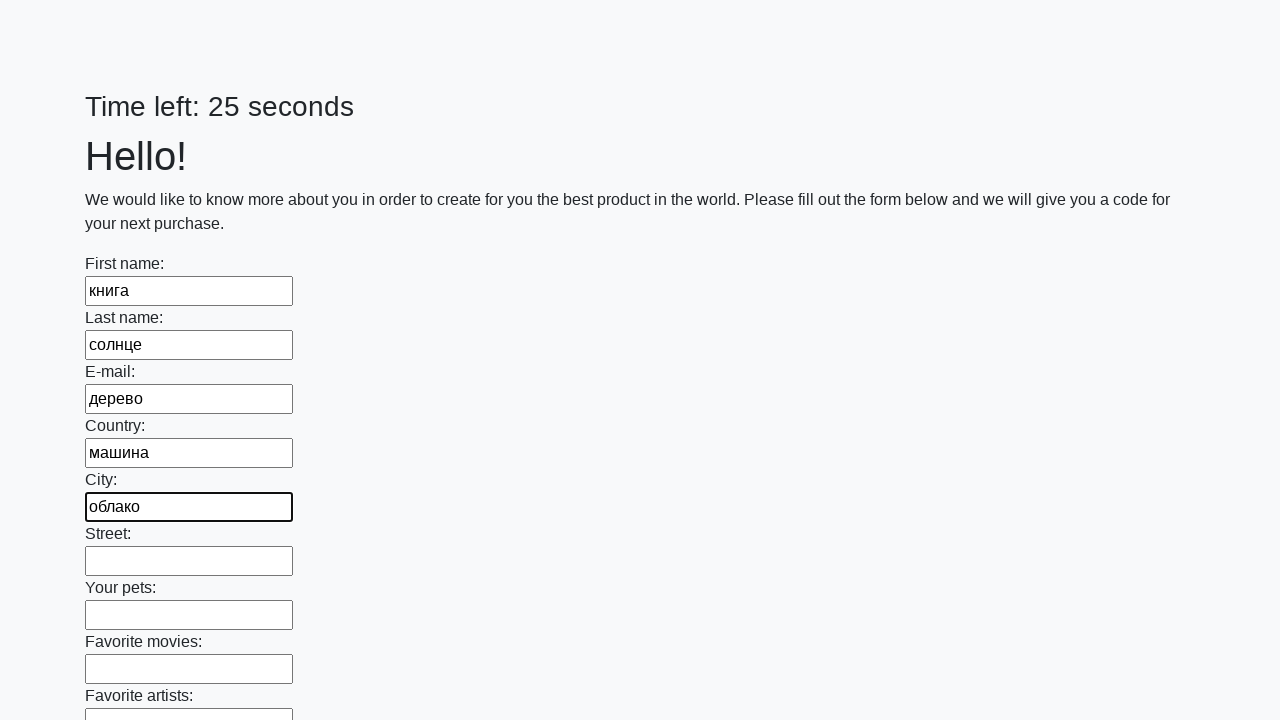

Filled input field 6 with random word 'река' on input >> nth=5
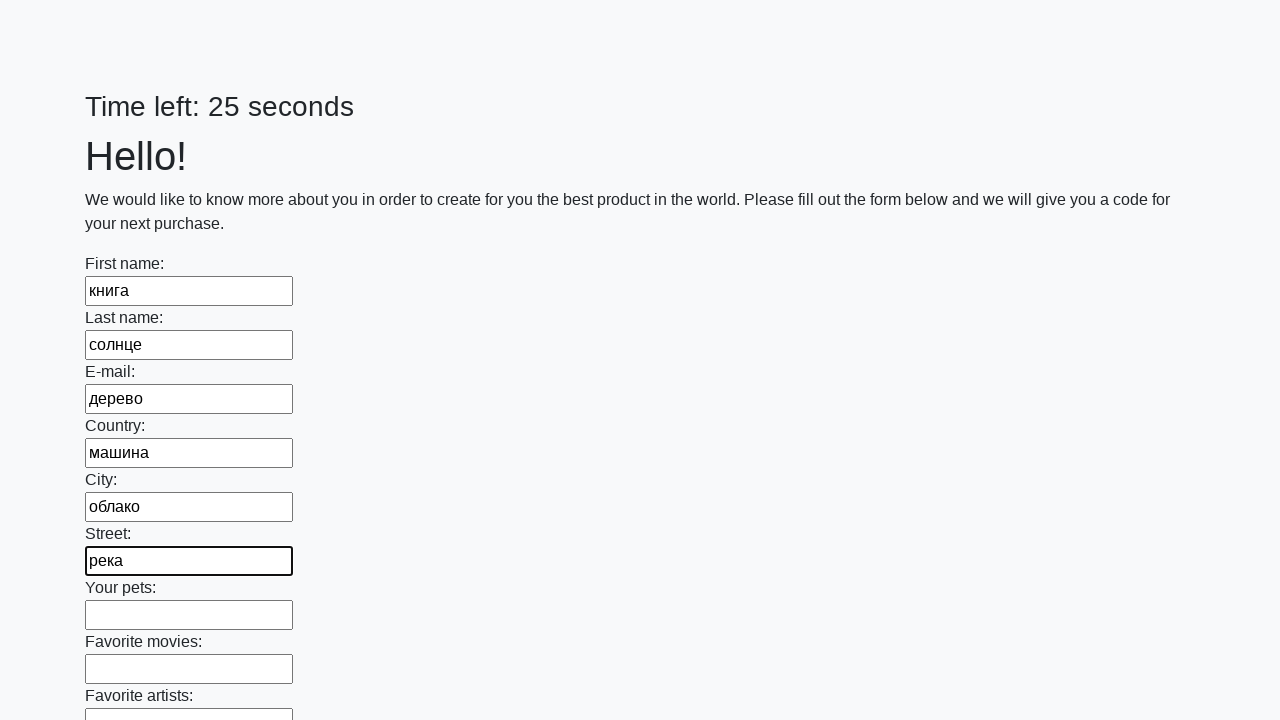

Filled input field 7 with random word 'город' on input >> nth=6
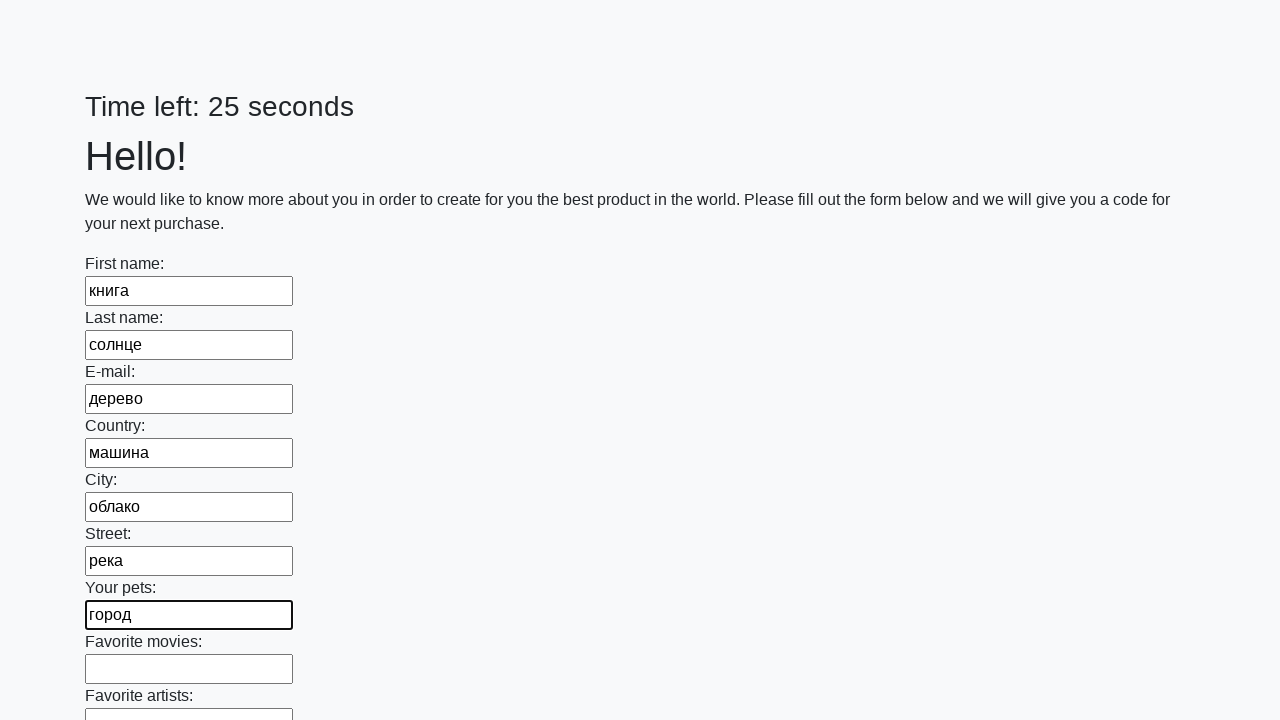

Filled input field 8 with random word 'музыка' on input >> nth=7
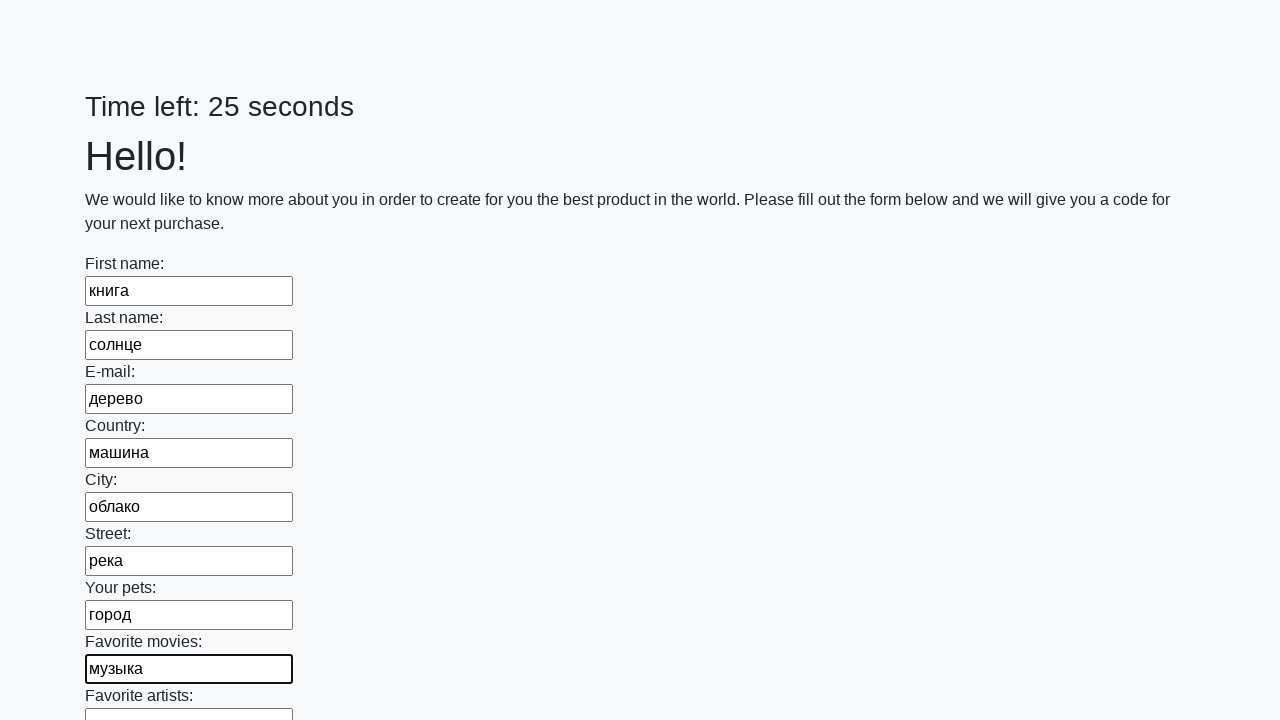

Filled input field 9 with random word 'время' on input >> nth=8
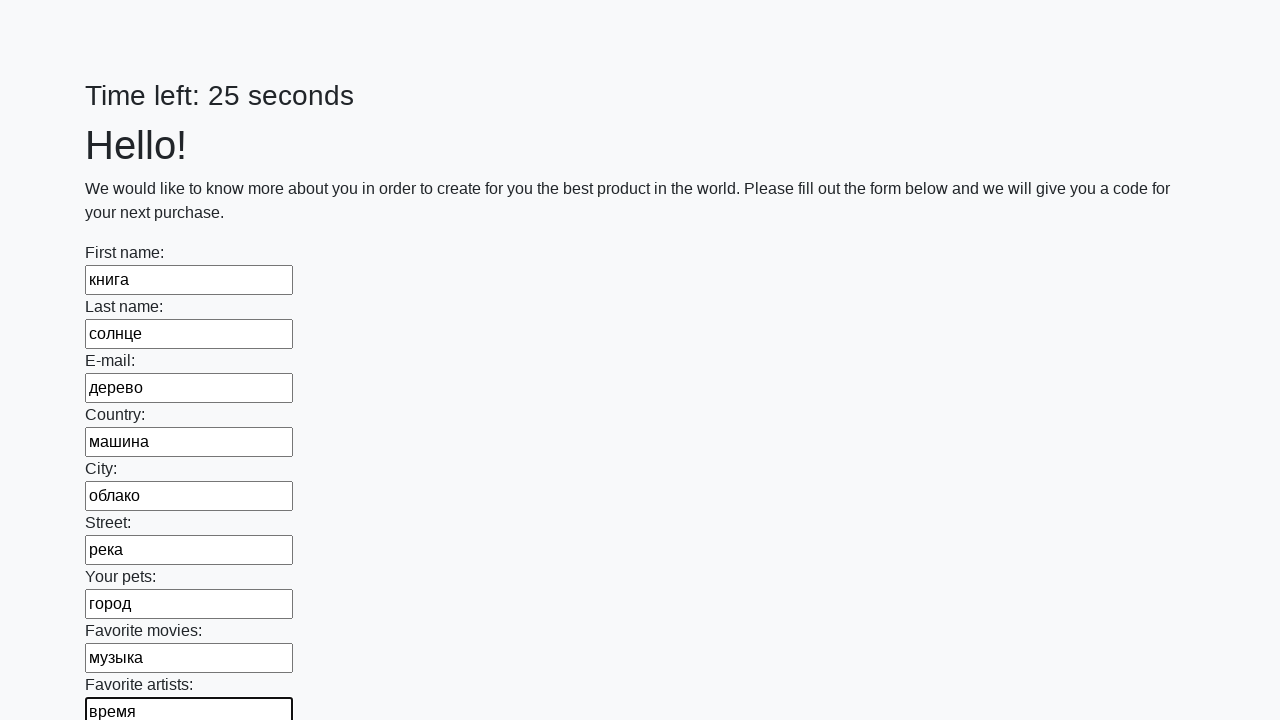

Filled input field 10 with random word 'свет' on input >> nth=9
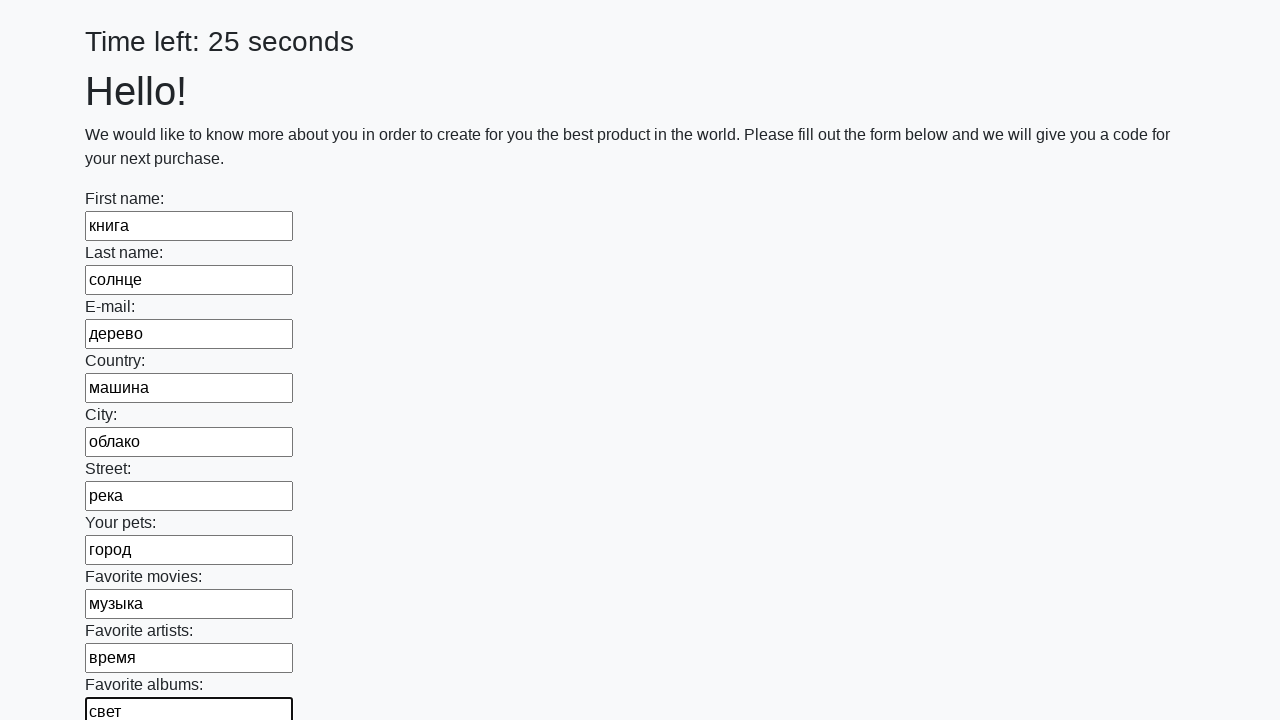

Filled input field 11 with random word 'дом' on input >> nth=10
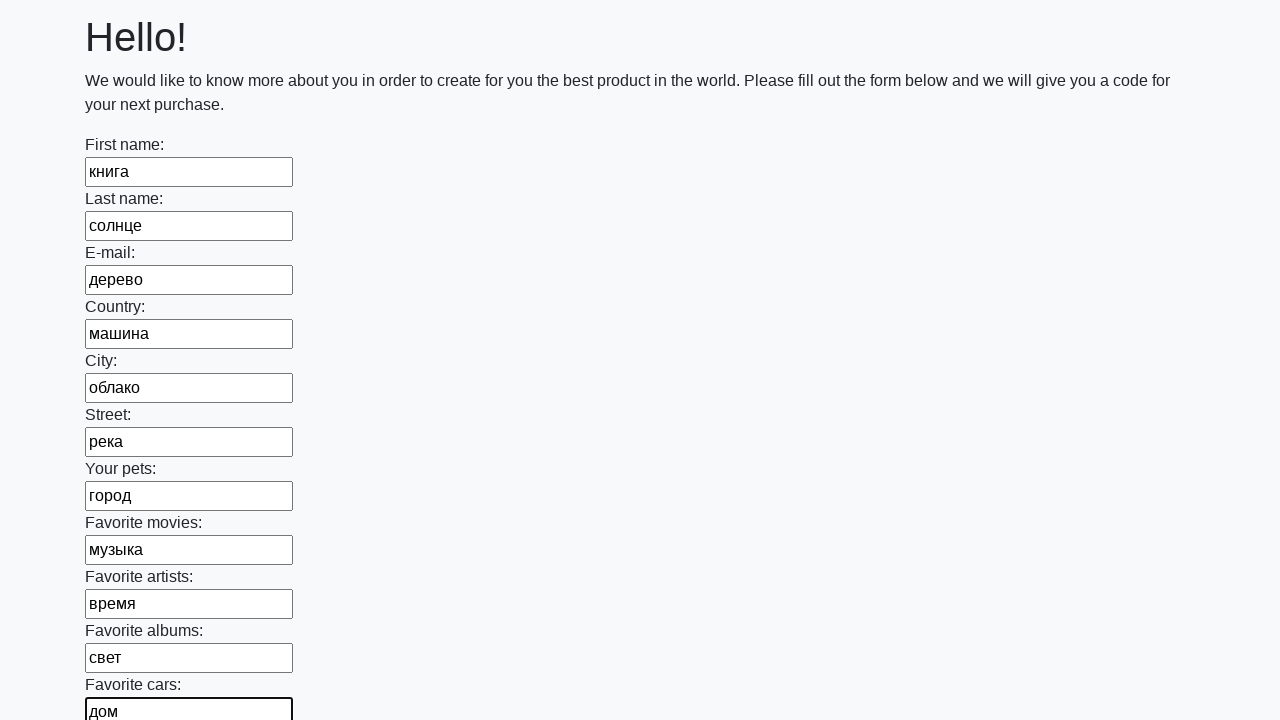

Filled input field 12 with random word 'ветер' on input >> nth=11
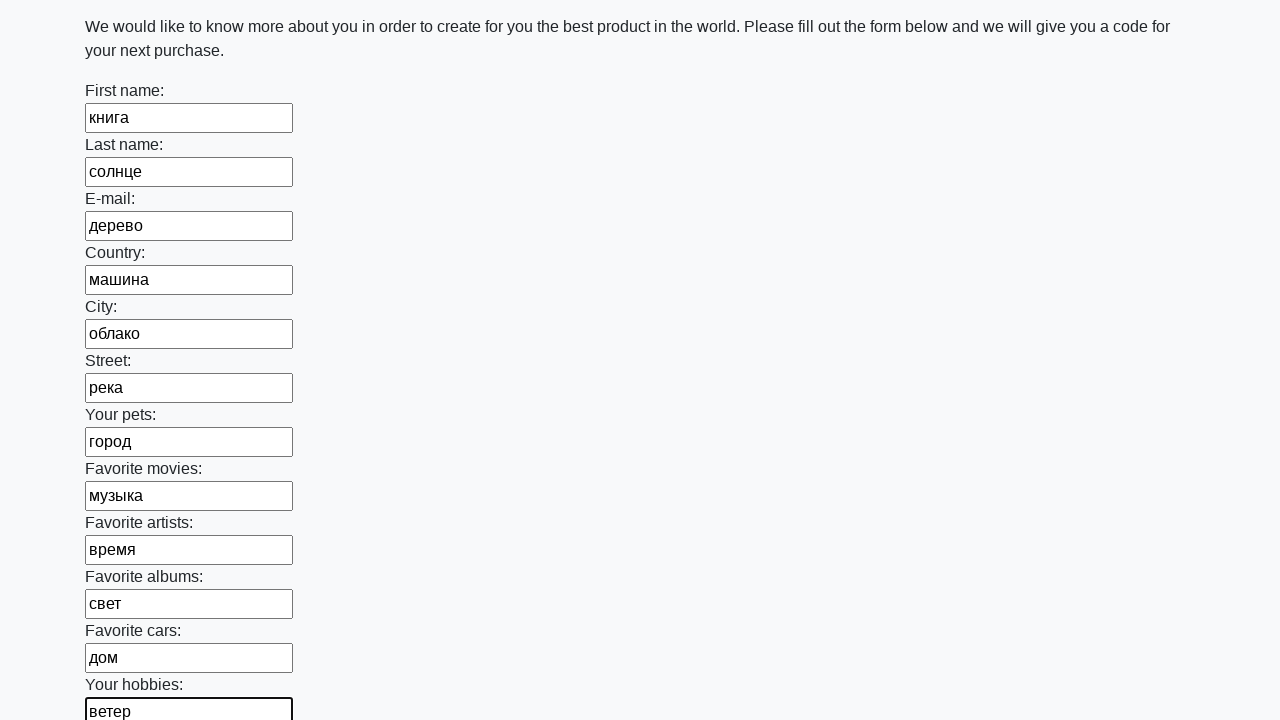

Filled input field 13 with random word 'звезда' on input >> nth=12
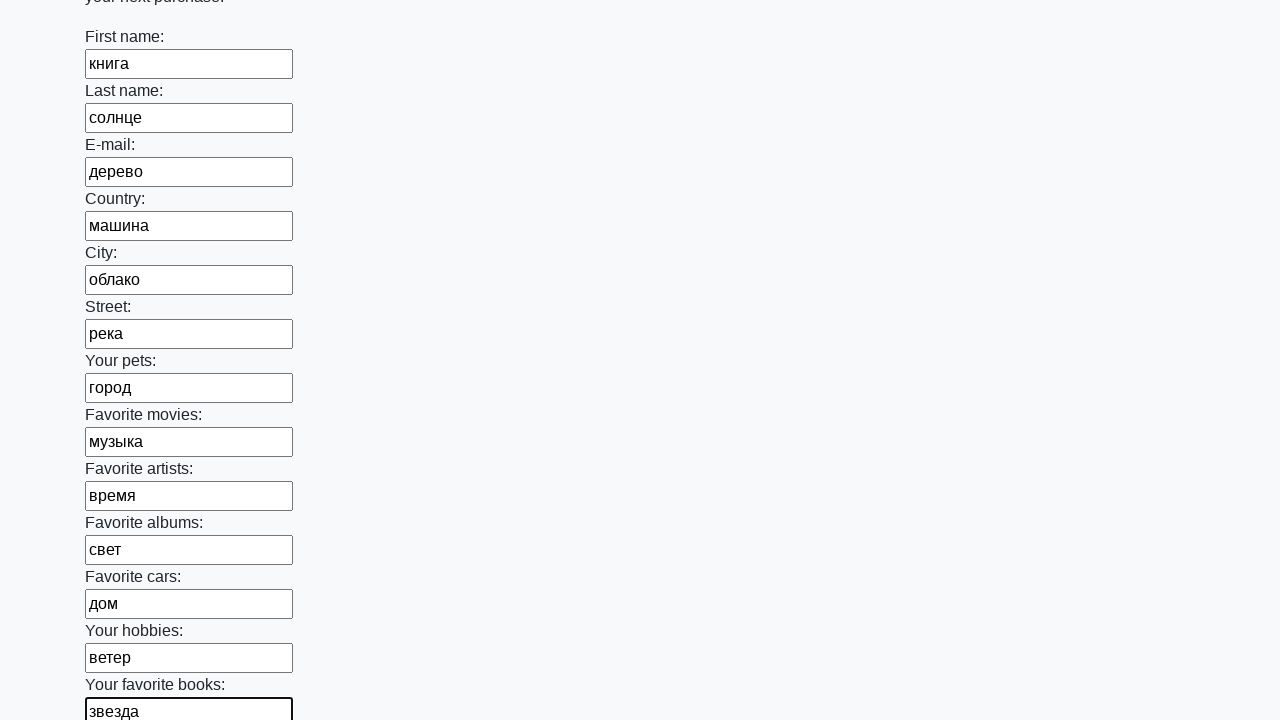

Filled input field 14 with random word 'море' on input >> nth=13
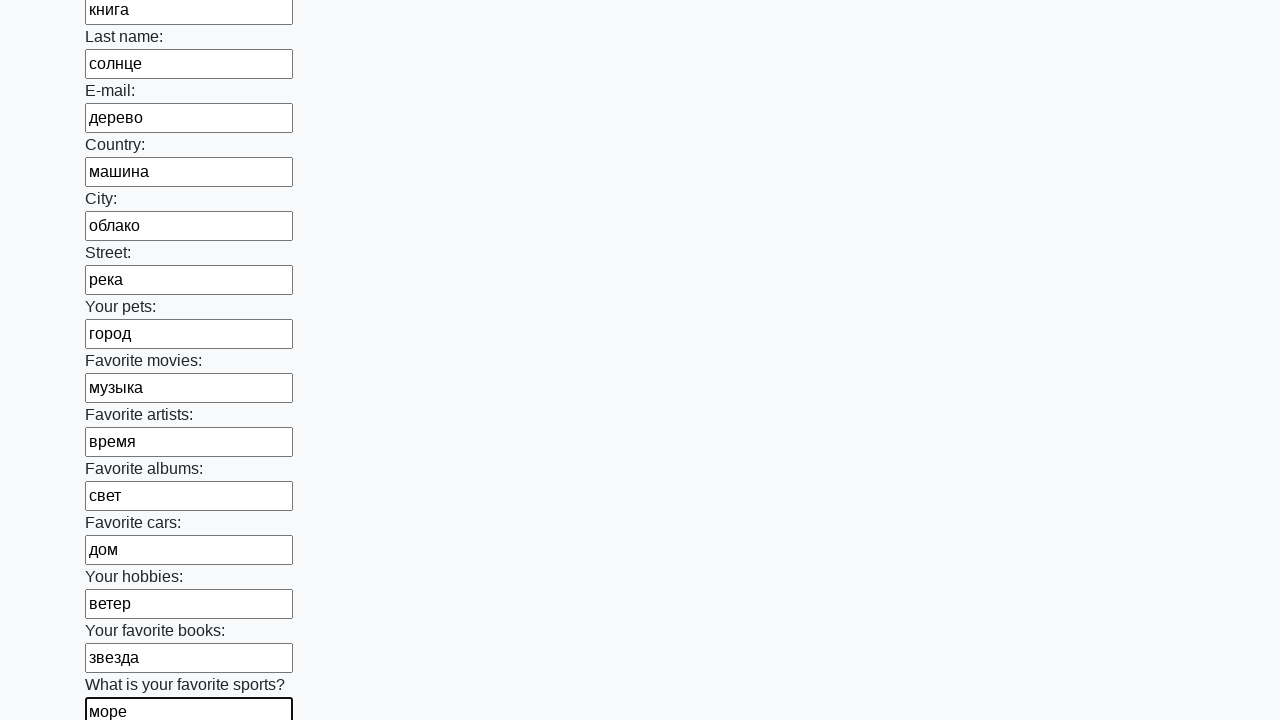

Filled input field 15 with random word 'лес' on input >> nth=14
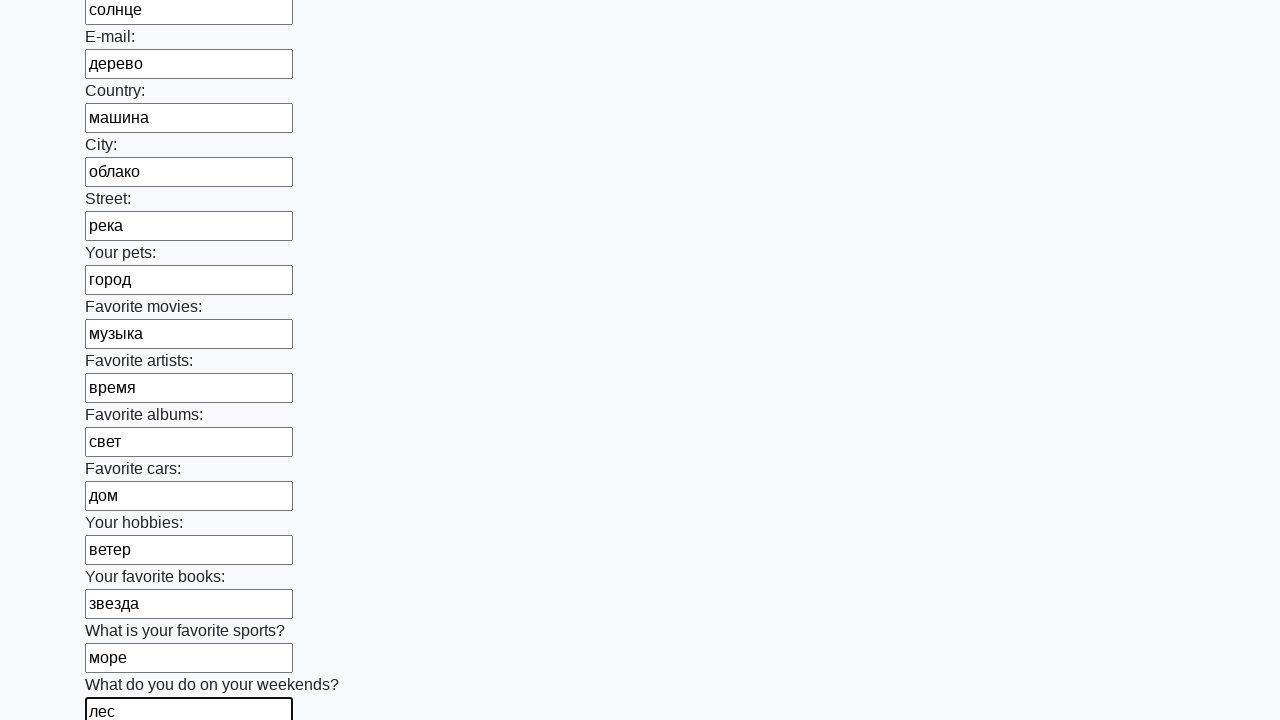

Filled input field 16 with random word 'птица' on input >> nth=15
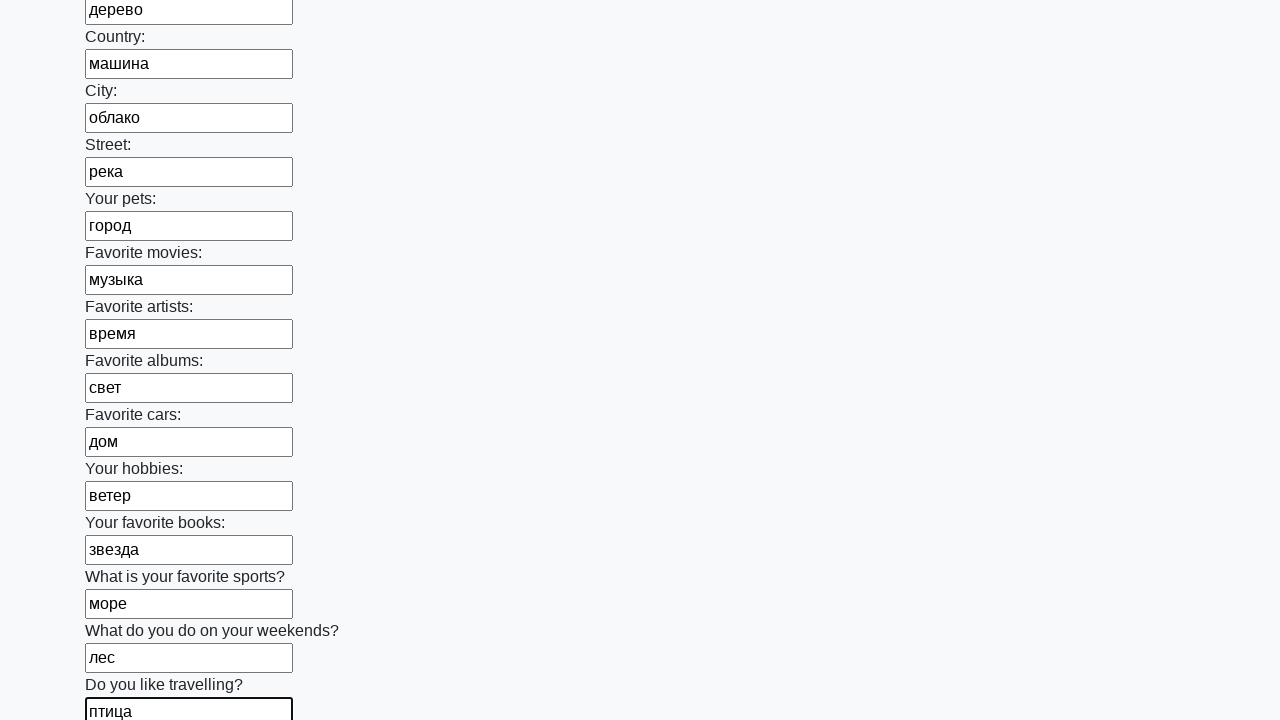

Filled input field 17 with random word 'цветок' on input >> nth=16
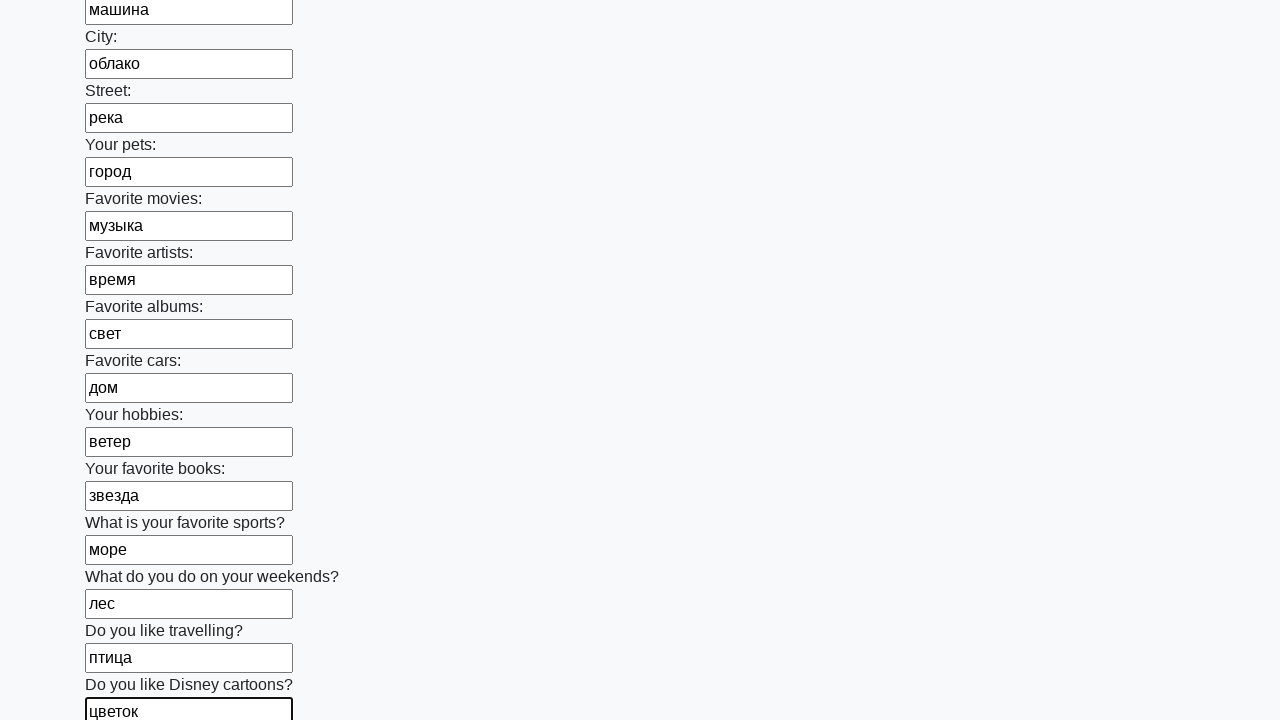

Filled input field 18 with random word 'камень' on input >> nth=17
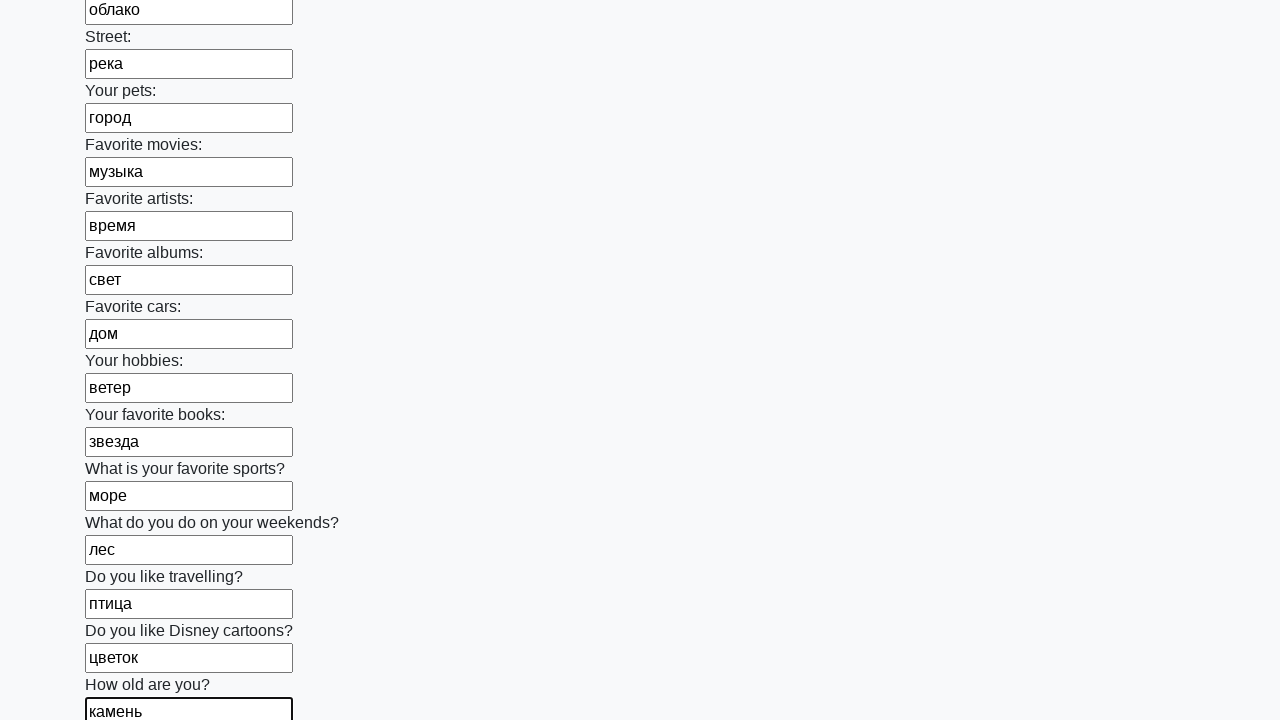

Filled input field 19 with random word 'луна' on input >> nth=18
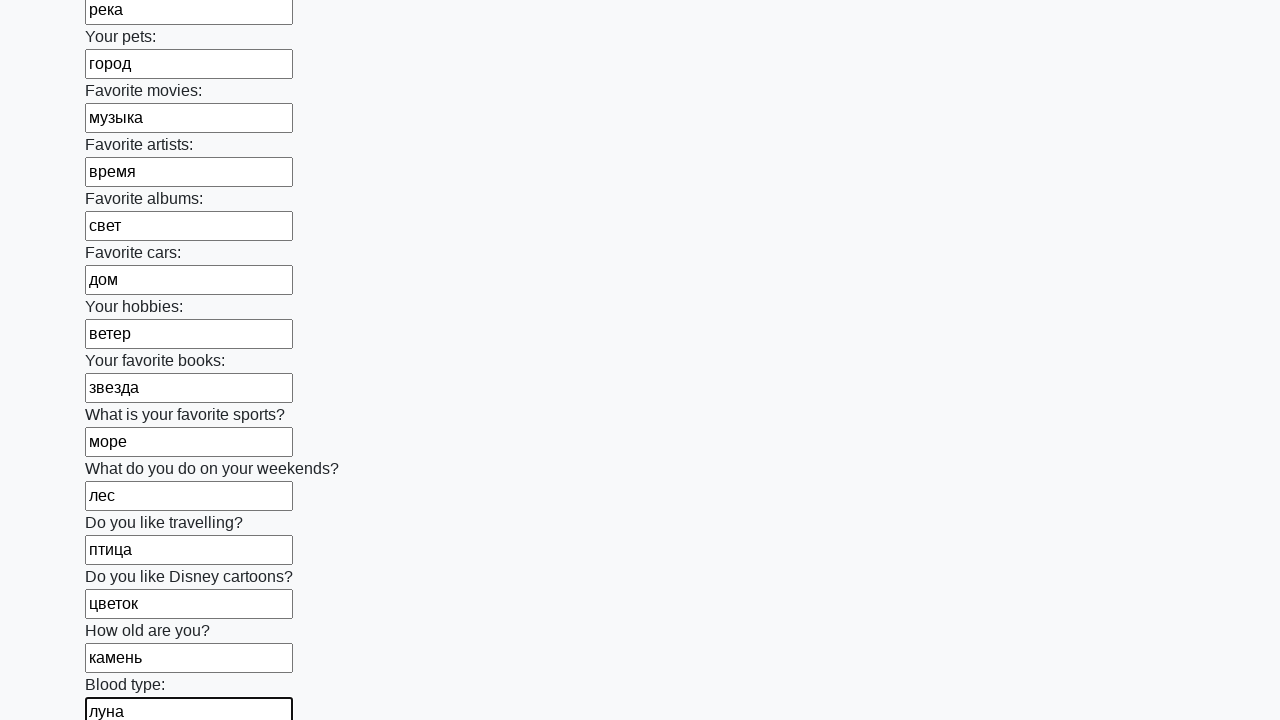

Filled input field 20 with random word 'снег' on input >> nth=19
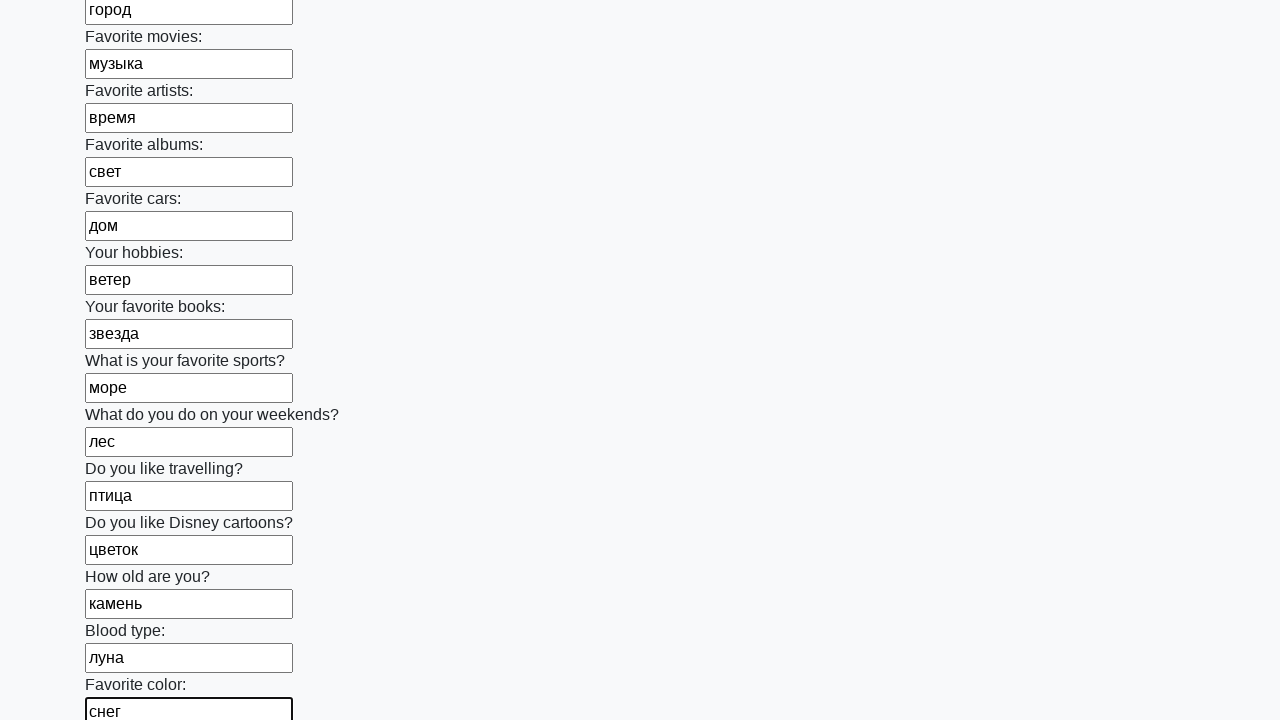

Filled input field 21 with random word 'огонь' on input >> nth=20
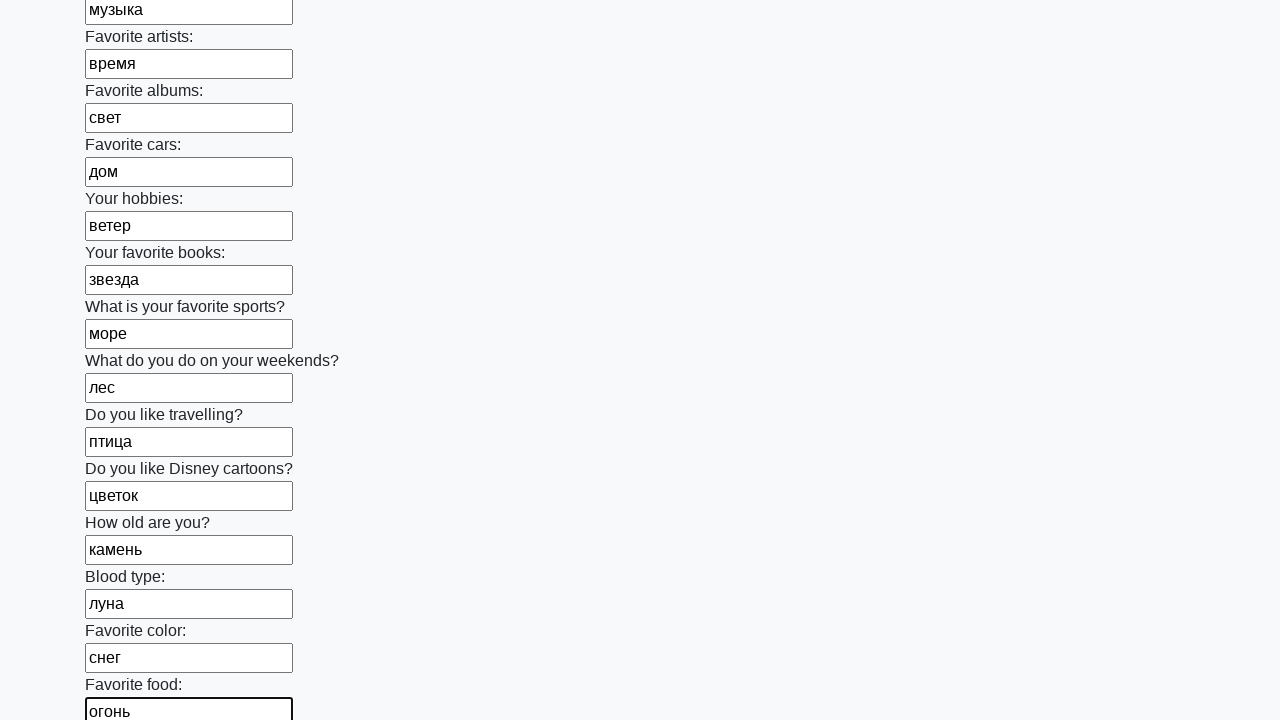

Filled input field 22 with random word 'земля' on input >> nth=21
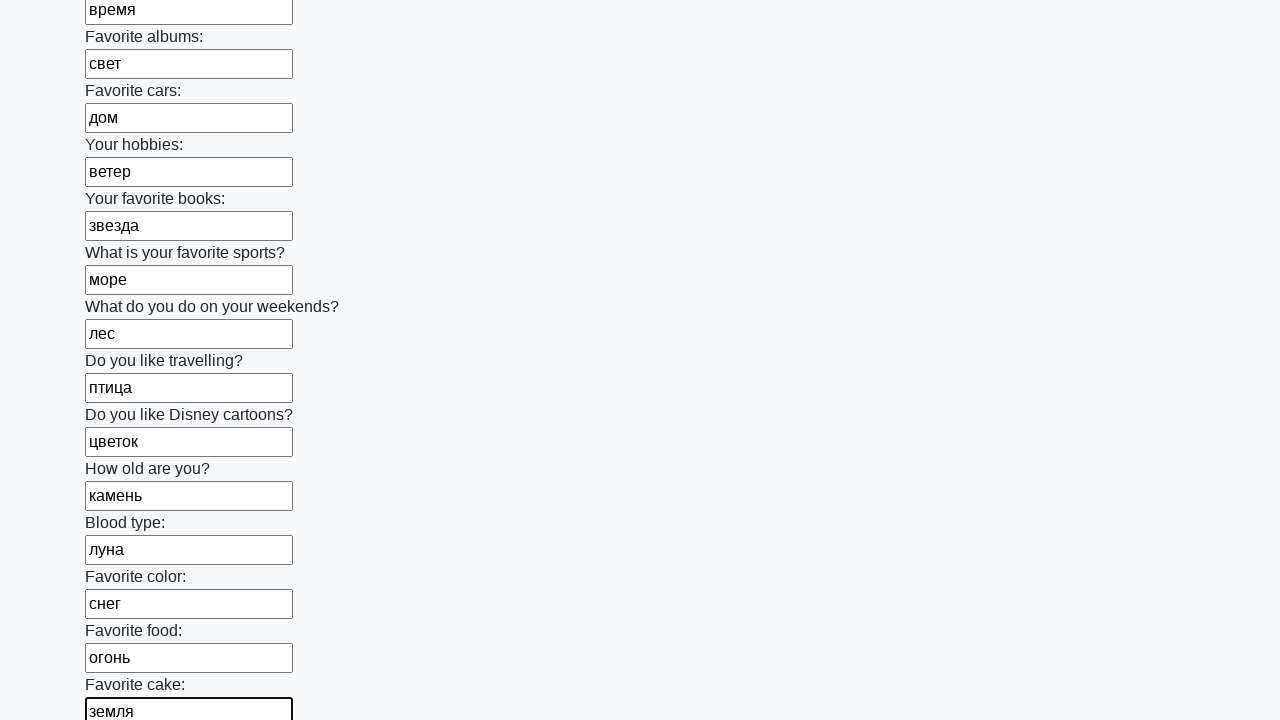

Filled input field 23 with random word 'небо' on input >> nth=22
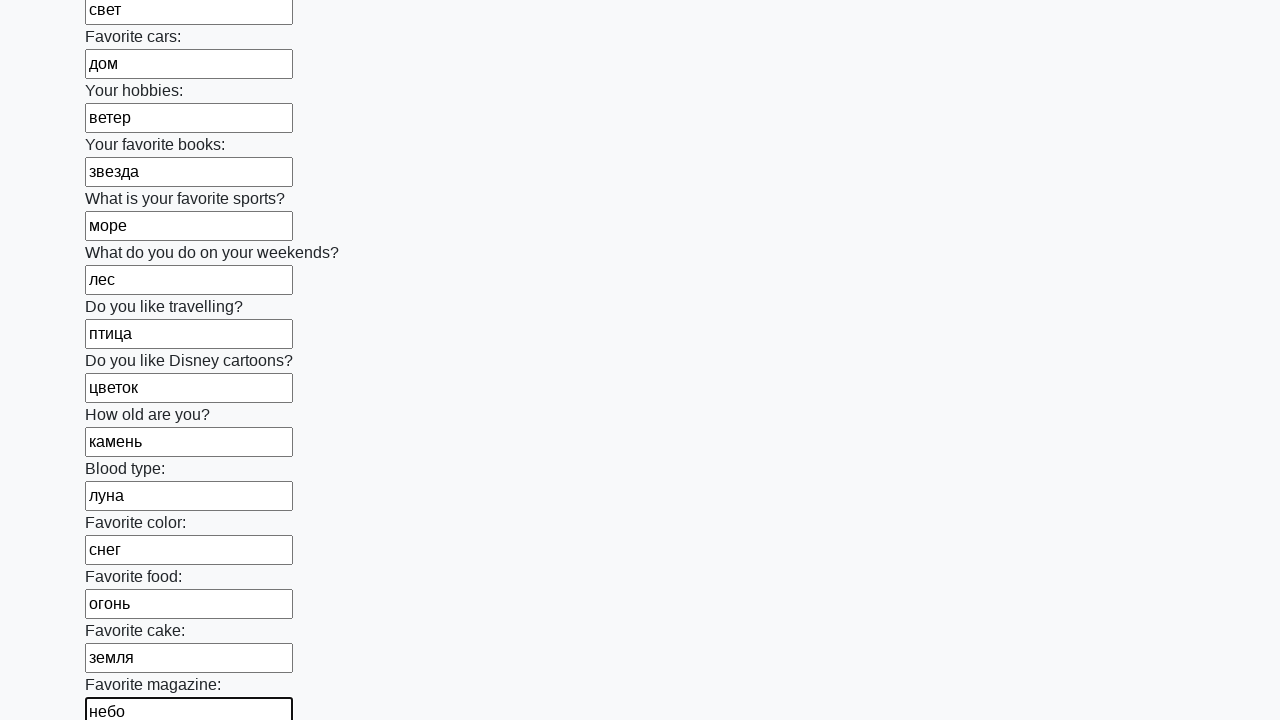

Filled input field 24 with random word 'дождь' on input >> nth=23
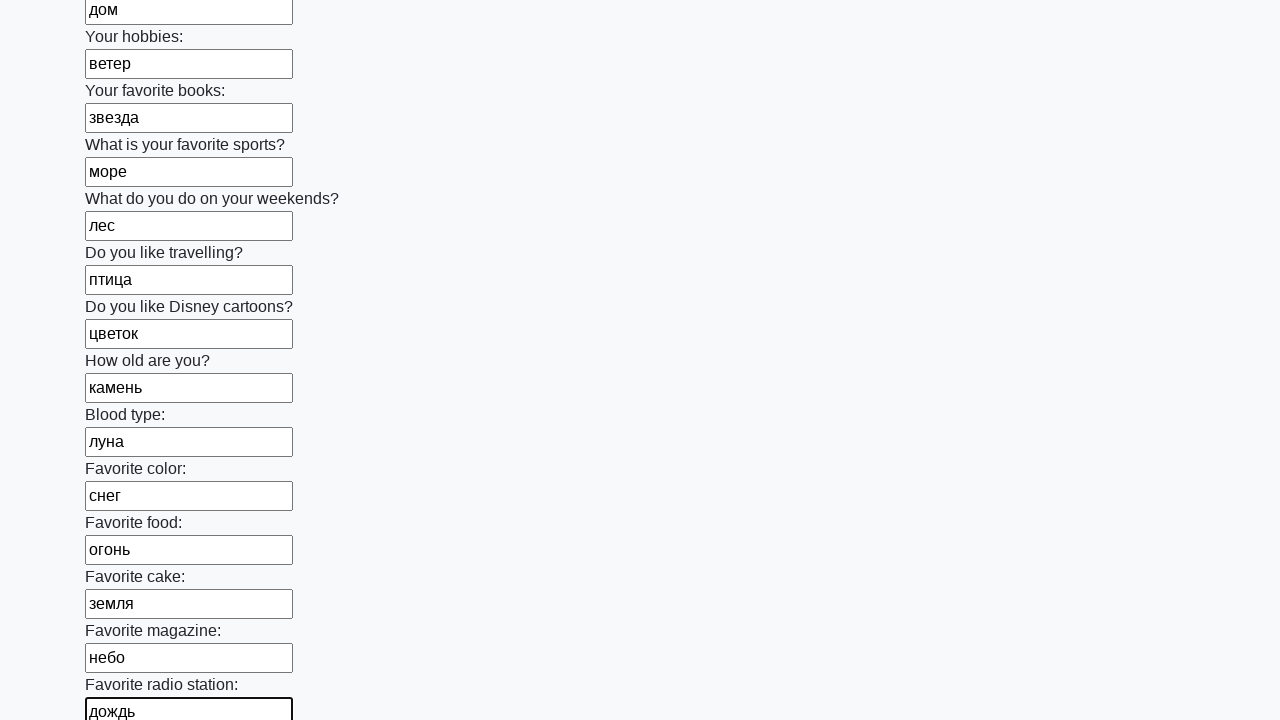

Filled input field 25 with random word 'песок' on input >> nth=24
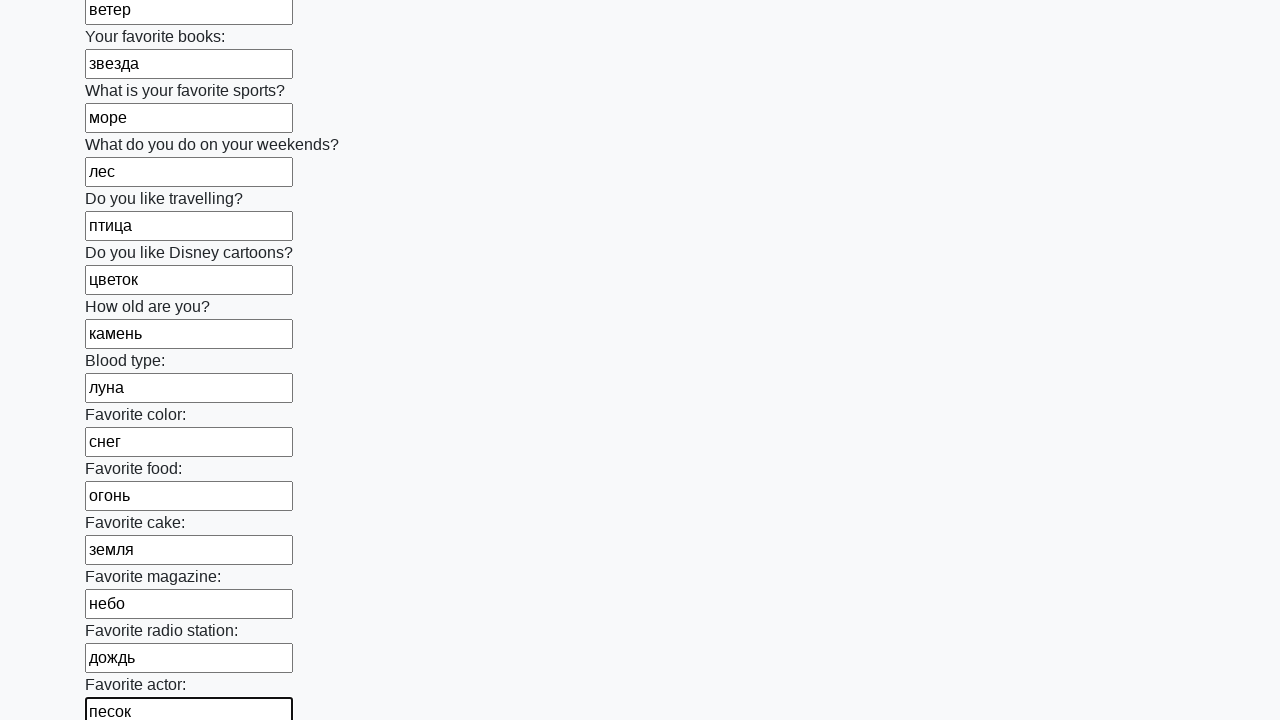

Filled input field 26 with random word 'гора' on input >> nth=25
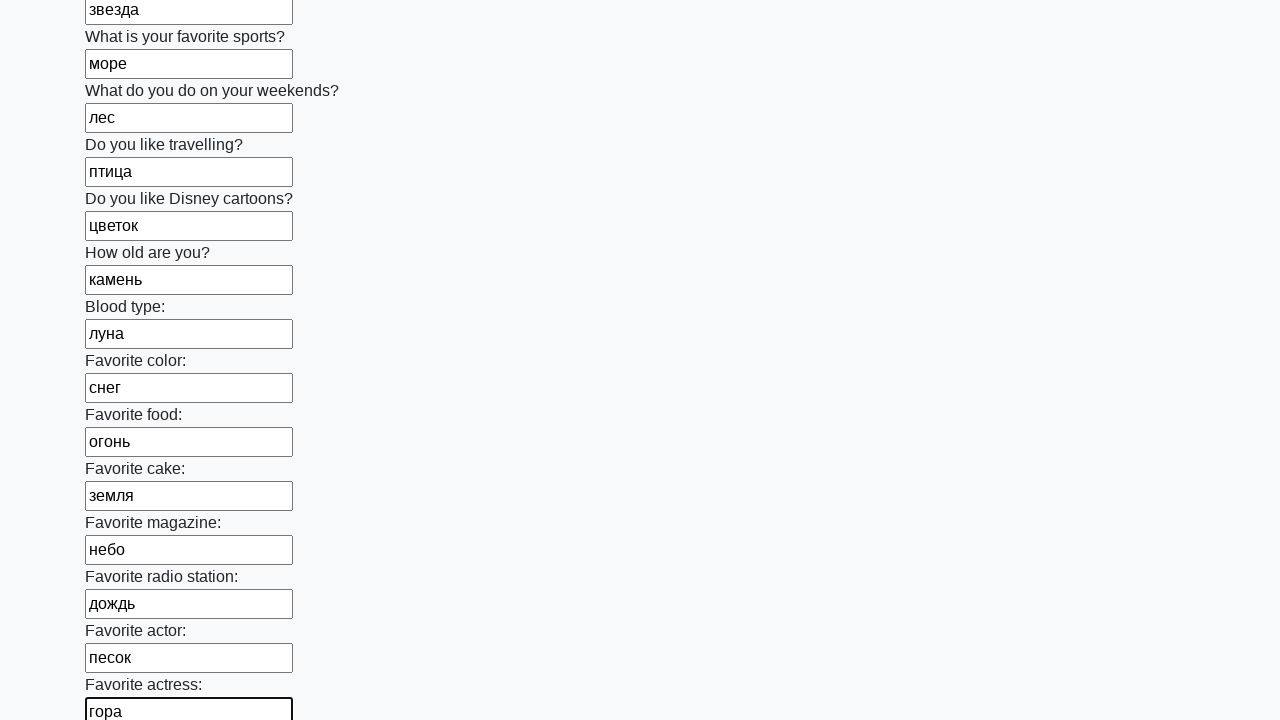

Filled input field 27 with random word 'поле' on input >> nth=26
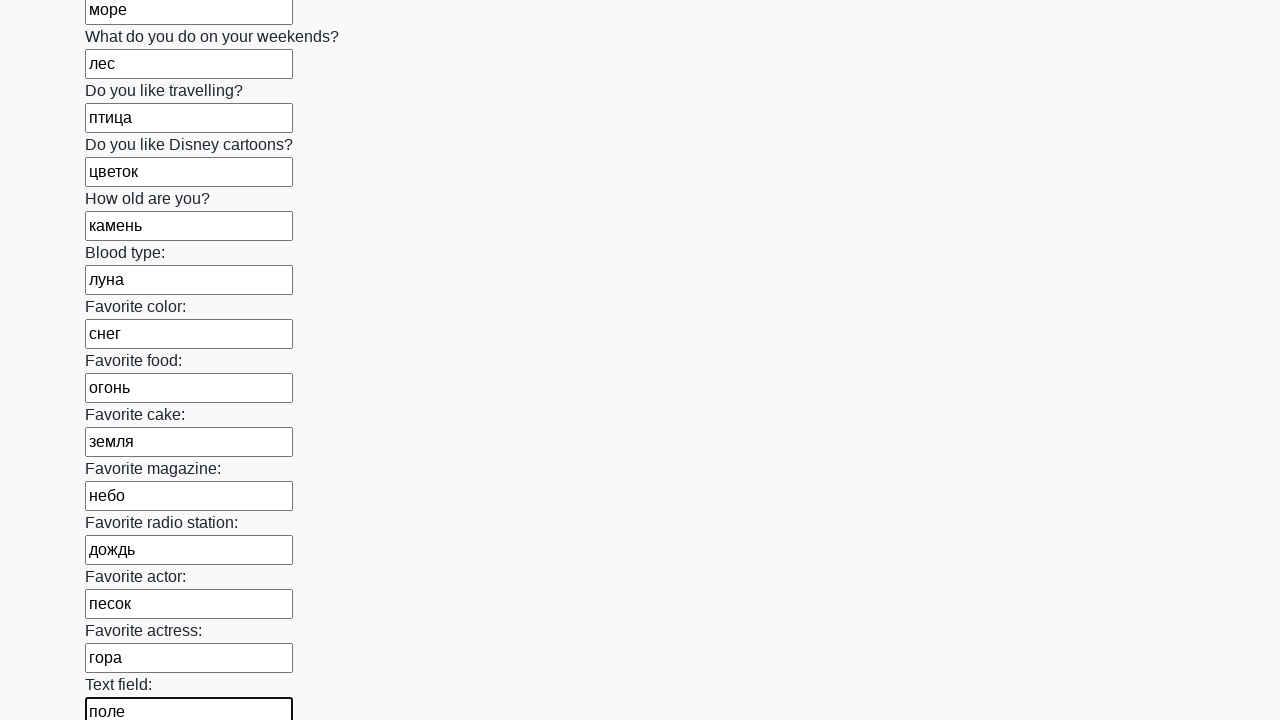

Filled input field 28 with random word 'сад' on input >> nth=27
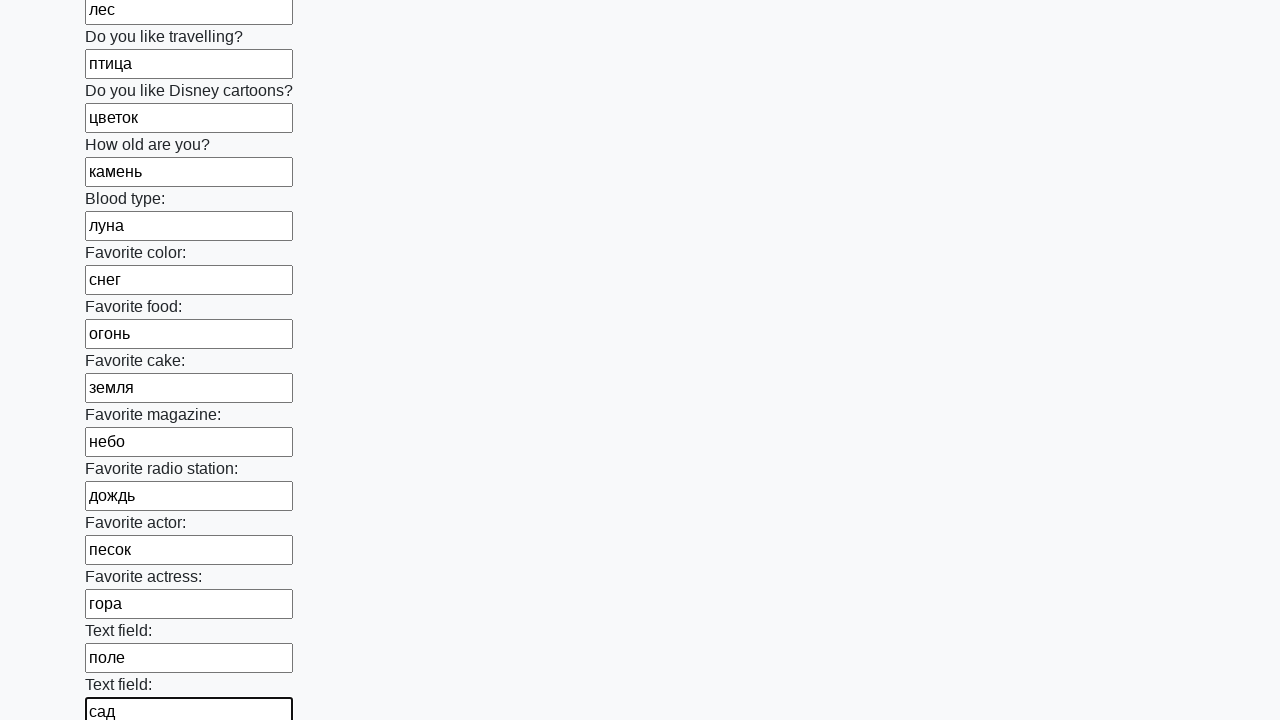

Filled input field 29 with random word 'мост' on input >> nth=28
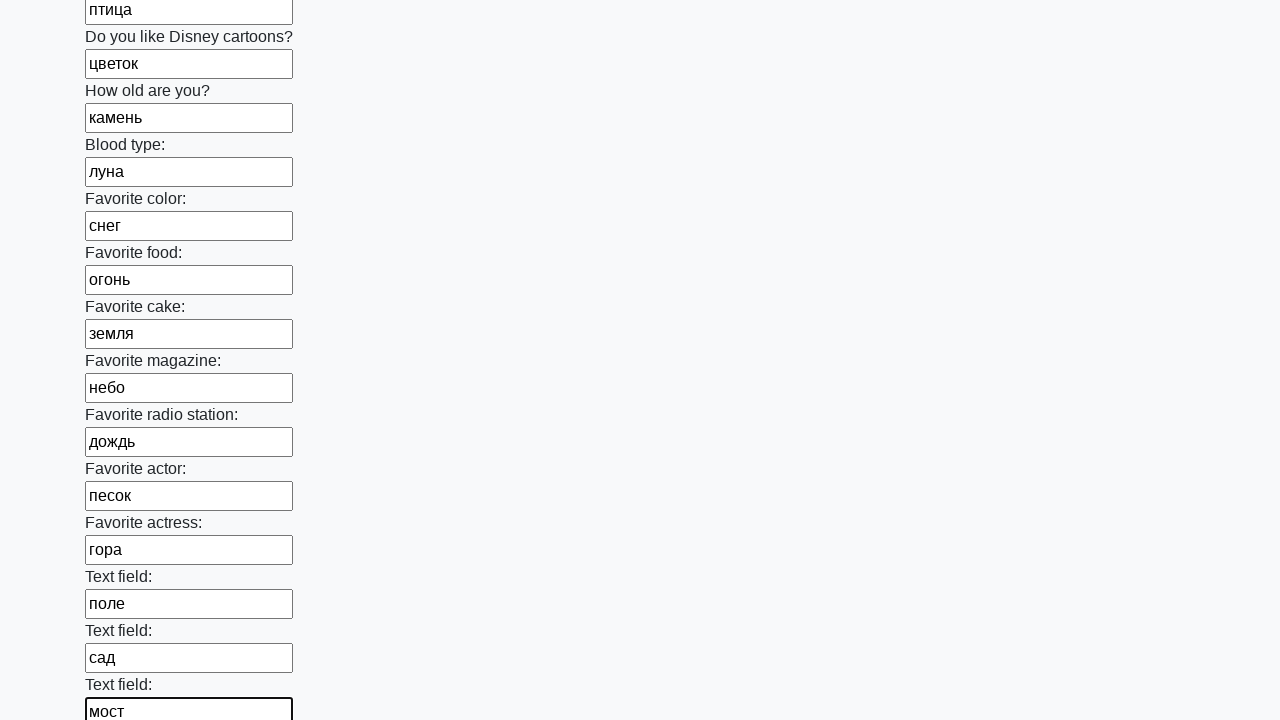

Filled input field 30 with random word 'путь' on input >> nth=29
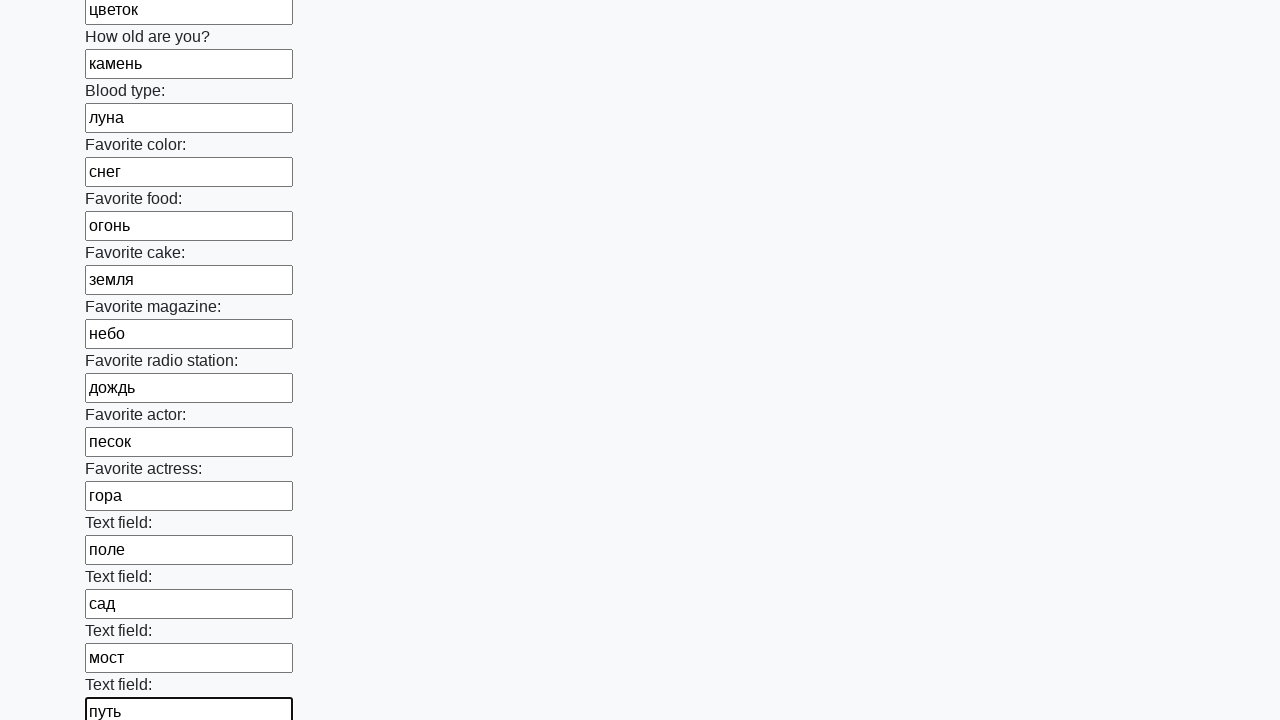

Filled input field 31 with random word 'слово' on input >> nth=30
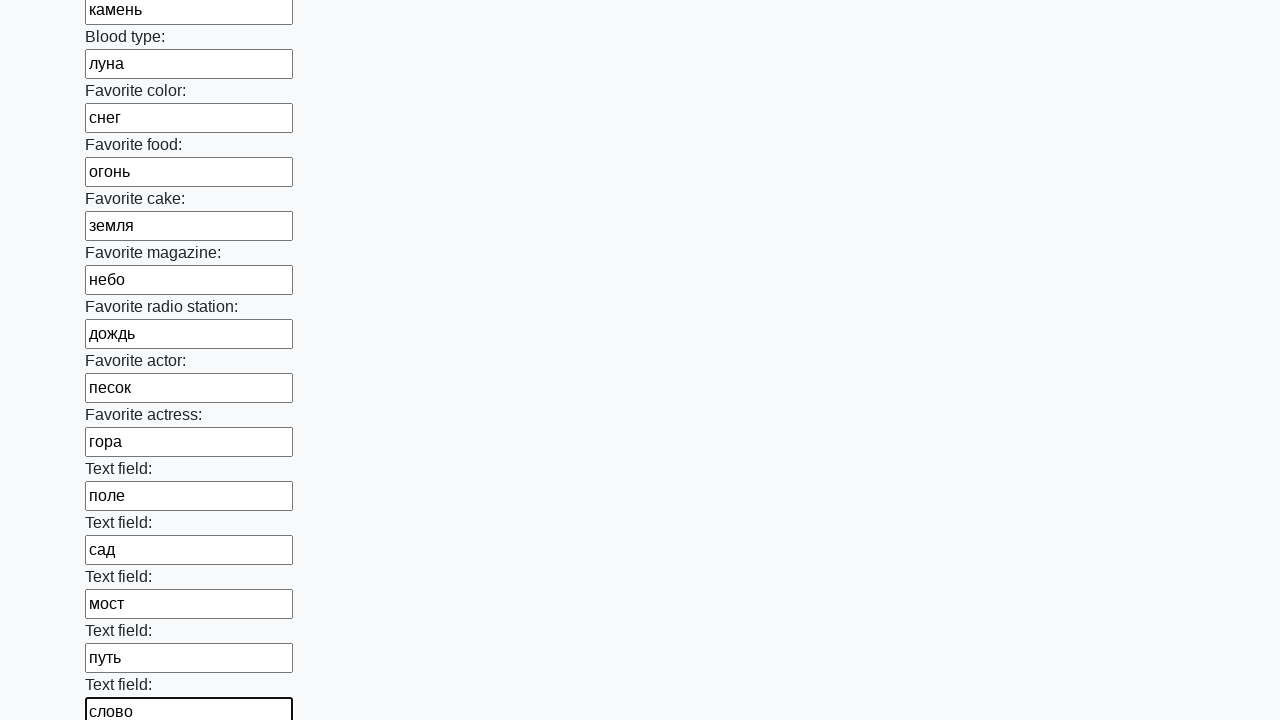

Filled input field 32 with random word 'мечта' on input >> nth=31
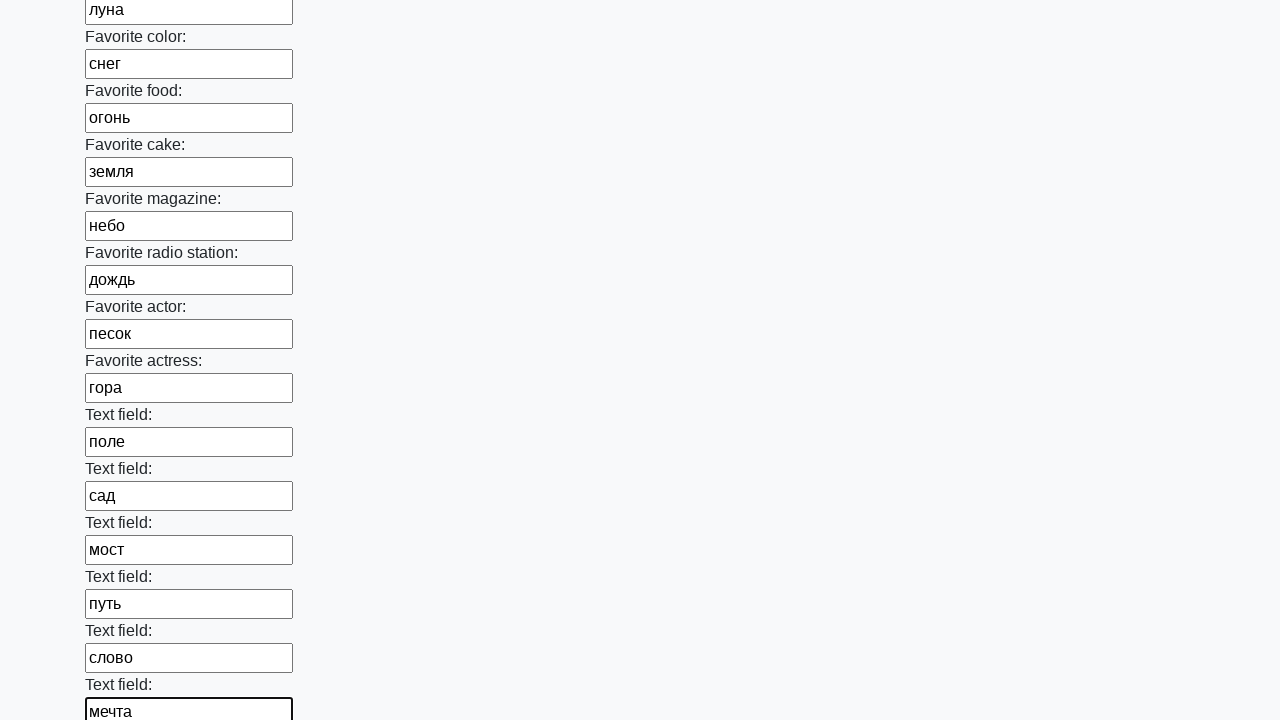

Filled input field 33 with random word 'сила' on input >> nth=32
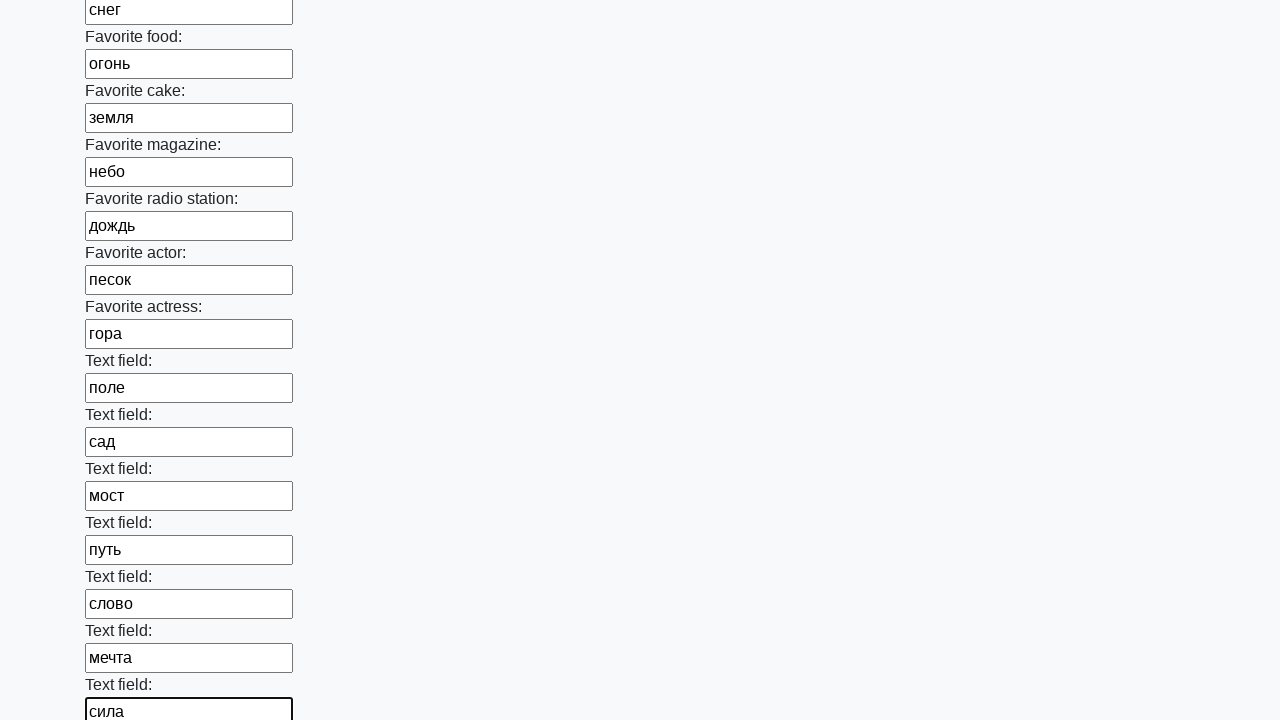

Filled input field 34 with random word 'радость' on input >> nth=33
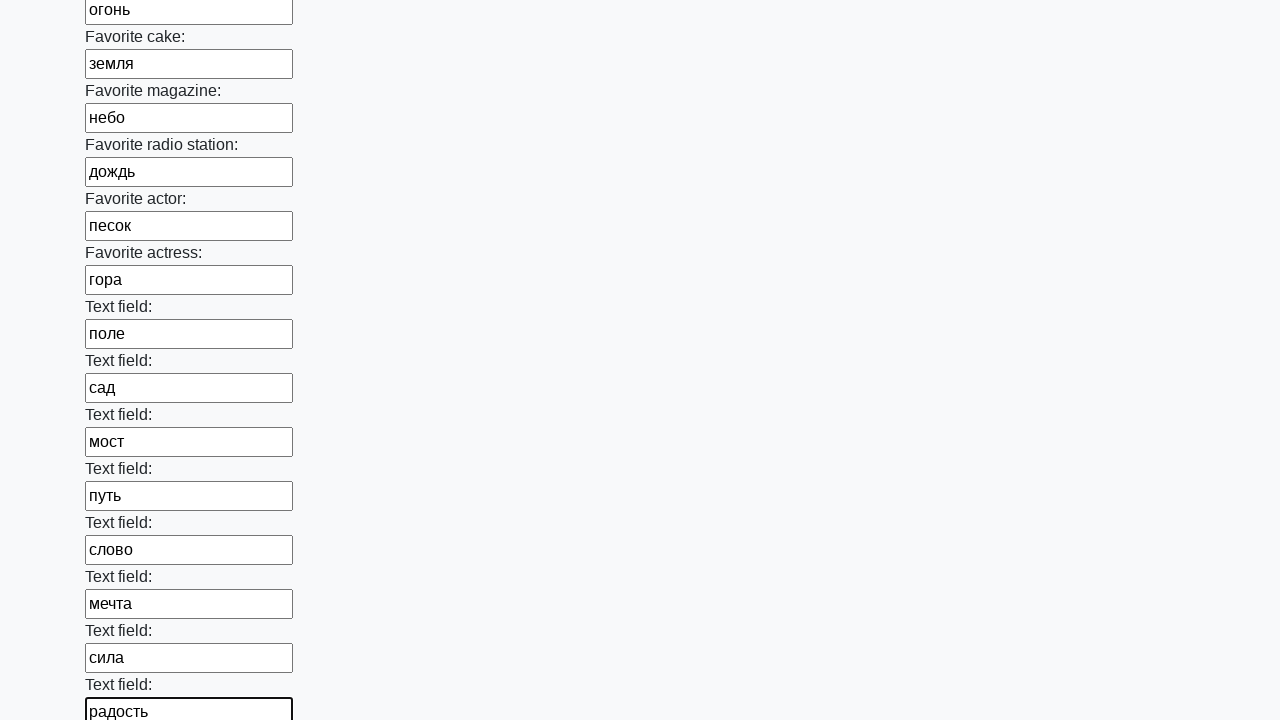

Filled input field 35 with random word 'тишина' on input >> nth=34
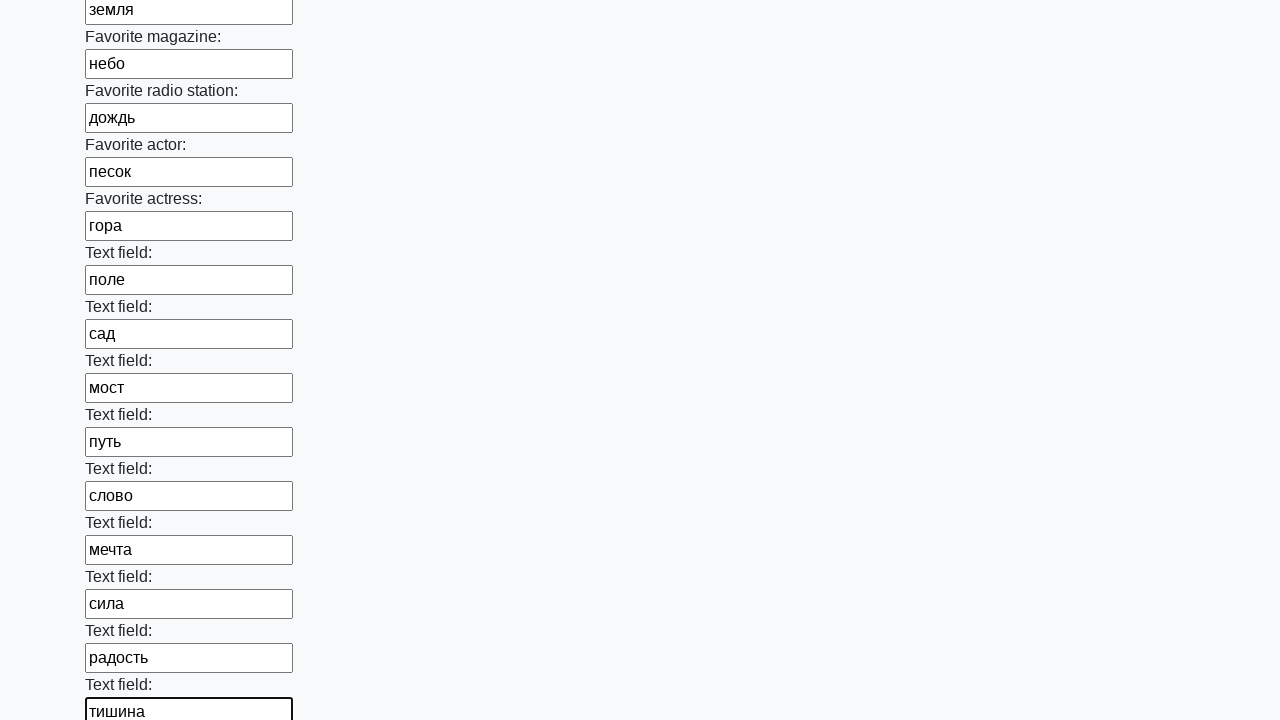

Filled input field 36 with random word 'волна' on input >> nth=35
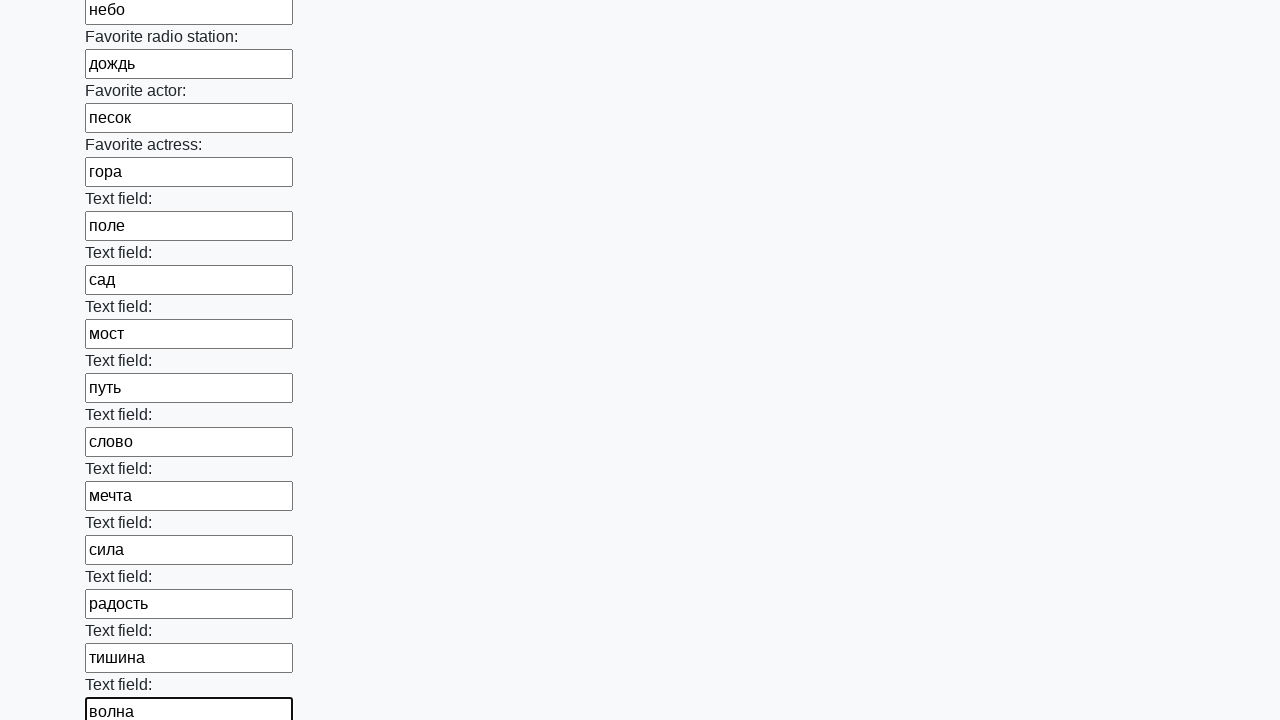

Filled input field 37 with random word 'тень' on input >> nth=36
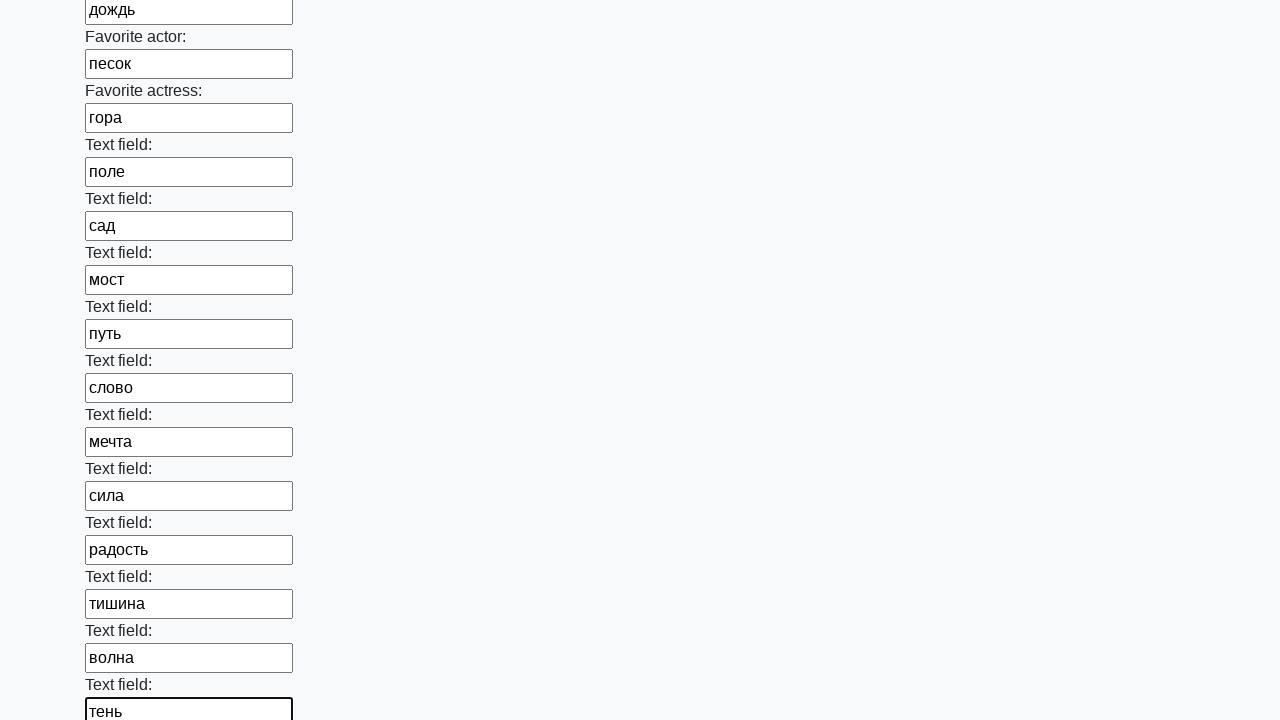

Filled input field 38 with random word 'свобода' on input >> nth=37
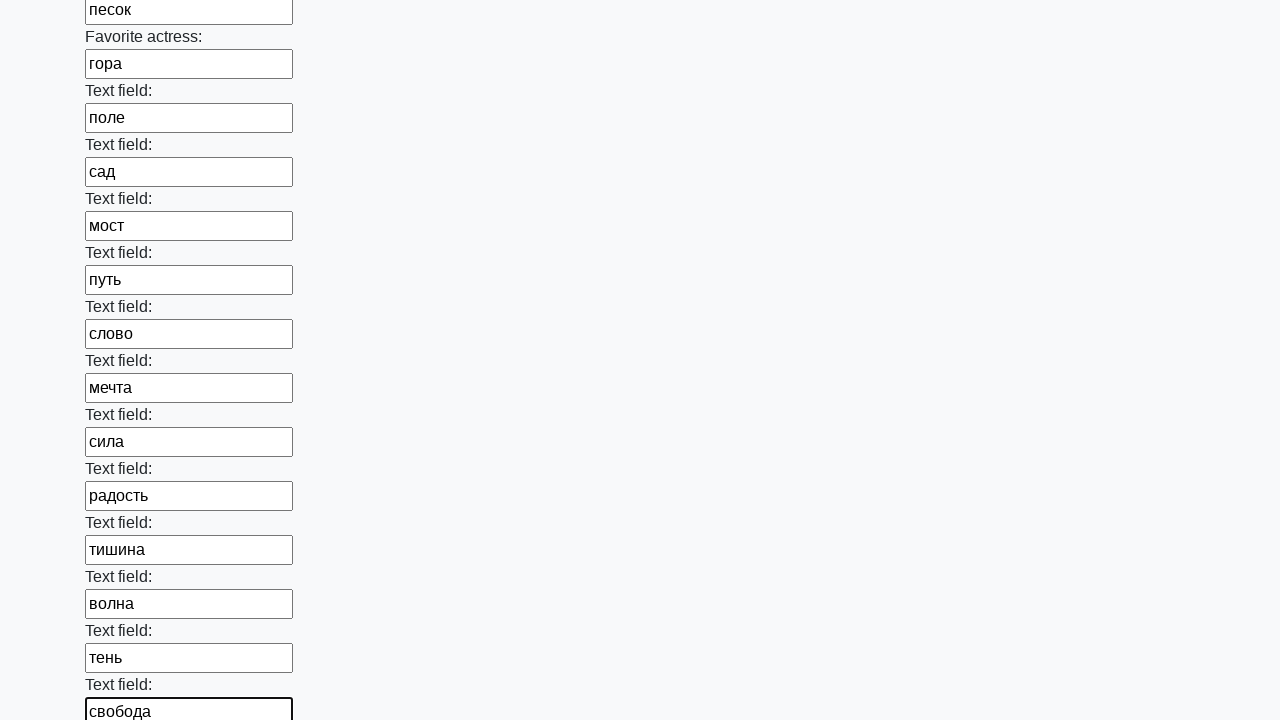

Filled input field 39 with random word 'память' on input >> nth=38
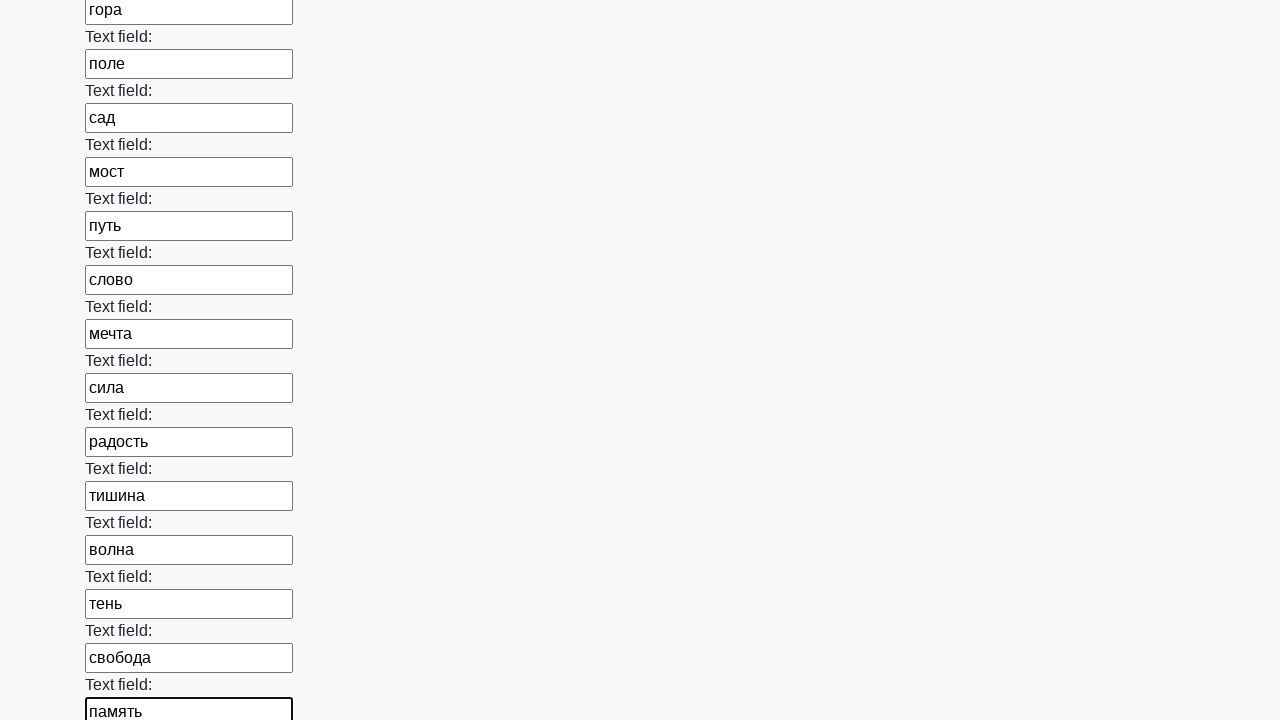

Filled input field 40 with random word 'надежда' on input >> nth=39
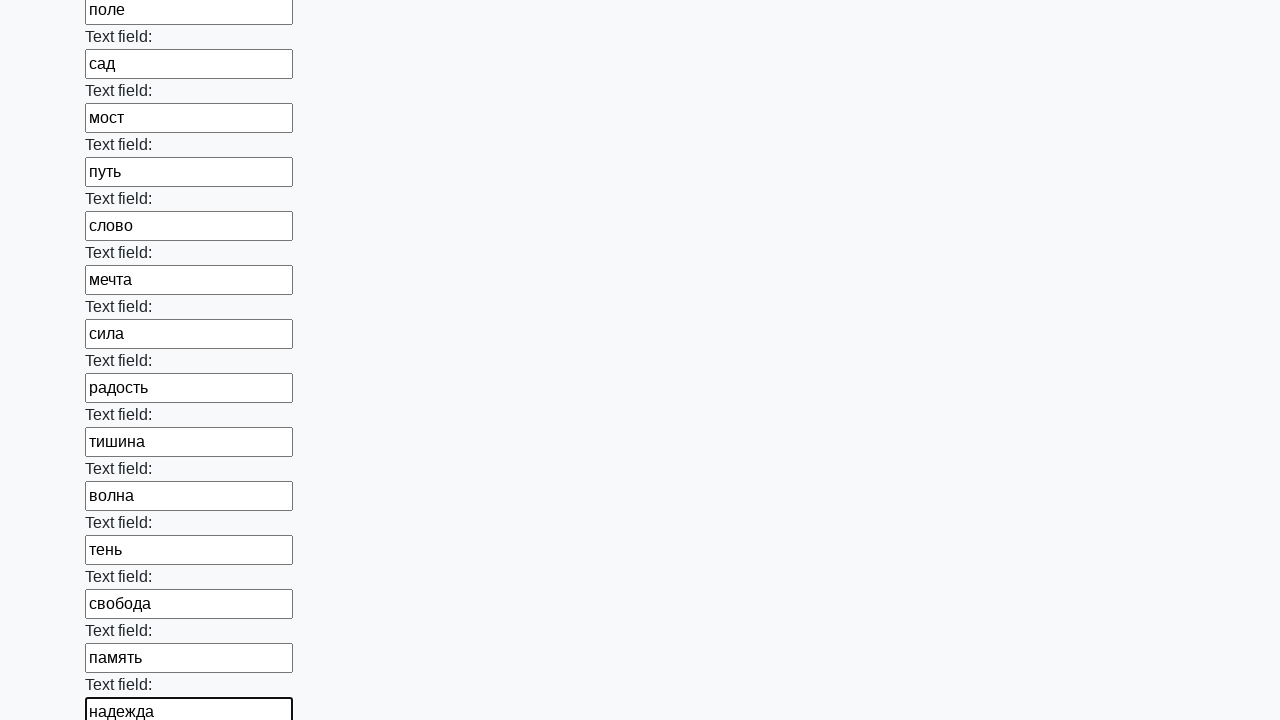

Filled input field 41 with random word 'улыбка' on input >> nth=40
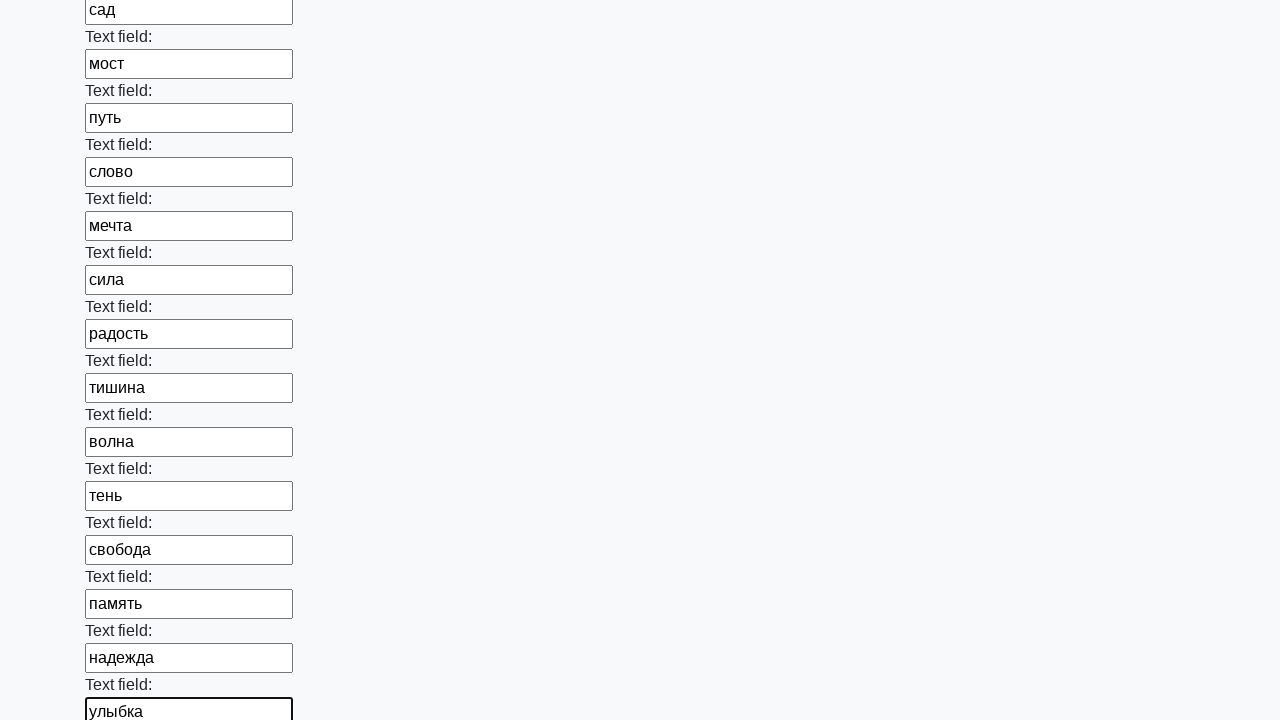

Filled input field 42 with random word 'танец' on input >> nth=41
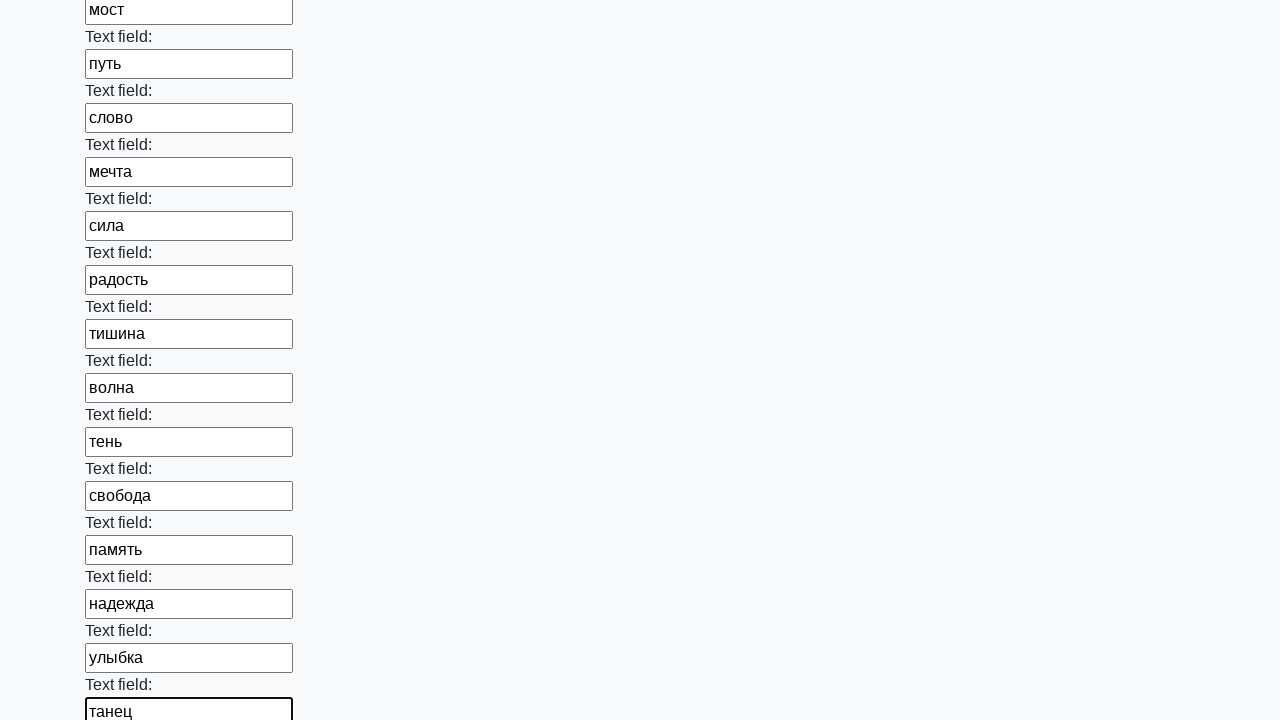

Filled input field 43 with random word 'песня' on input >> nth=42
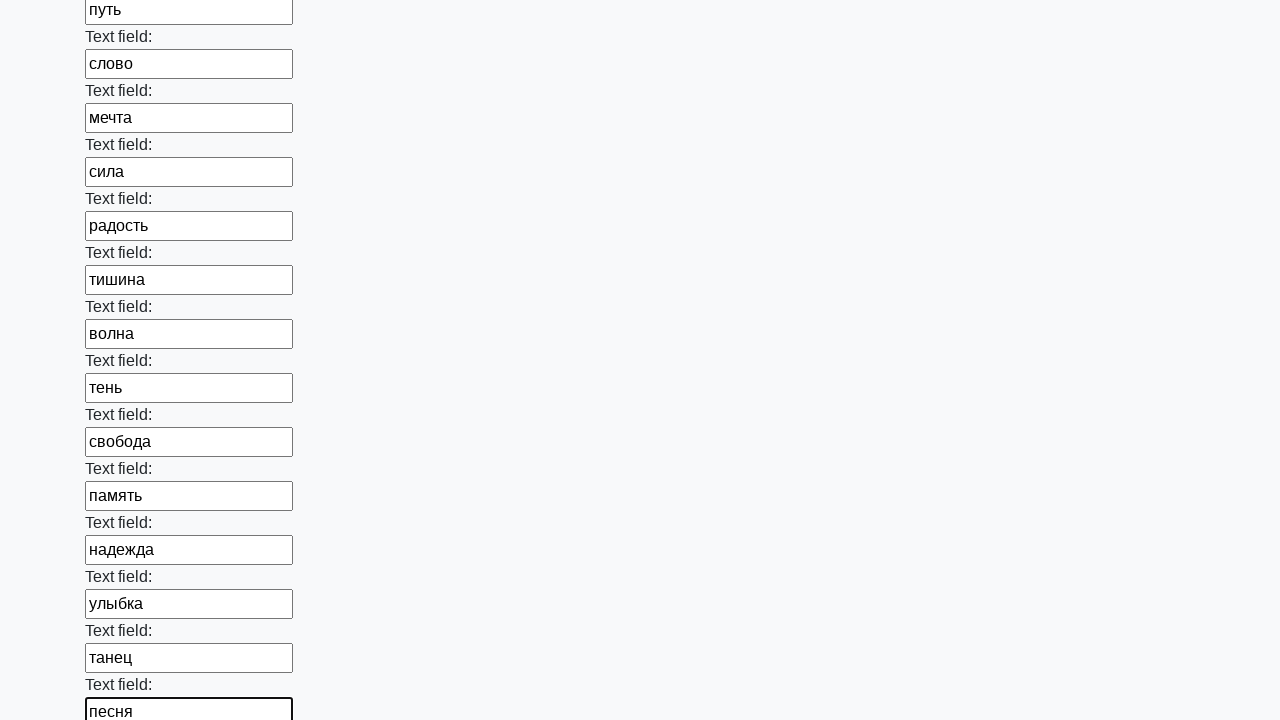

Filled input field 44 with random word 'история' on input >> nth=43
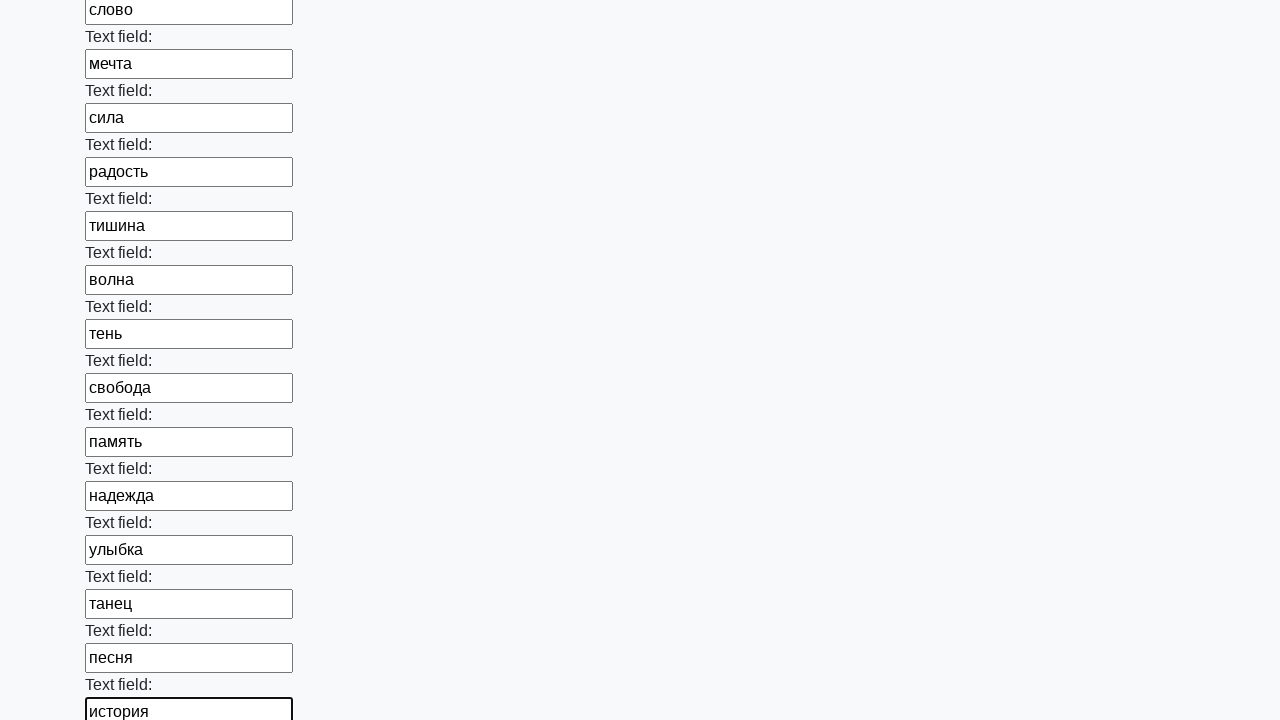

Filled input field 45 with random word 'загадка' on input >> nth=44
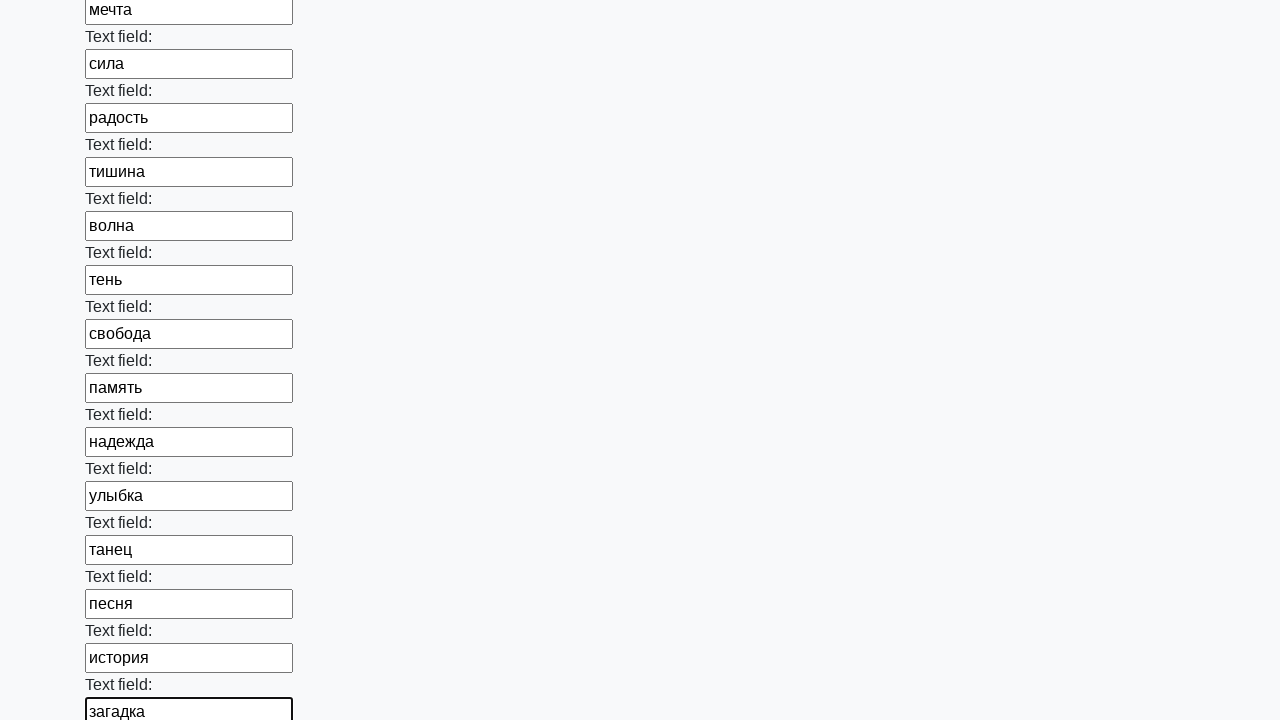

Filled input field 46 with random word 'тайна' on input >> nth=45
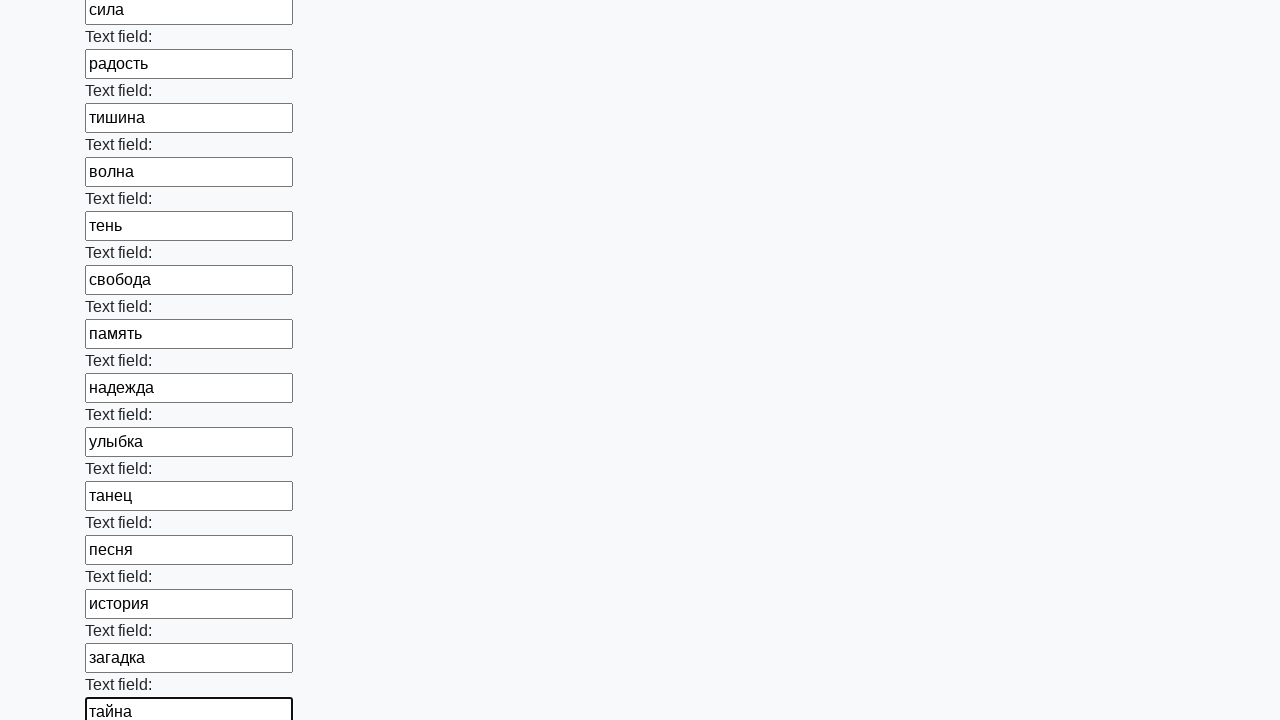

Filled input field 47 with random word 'чудо' on input >> nth=46
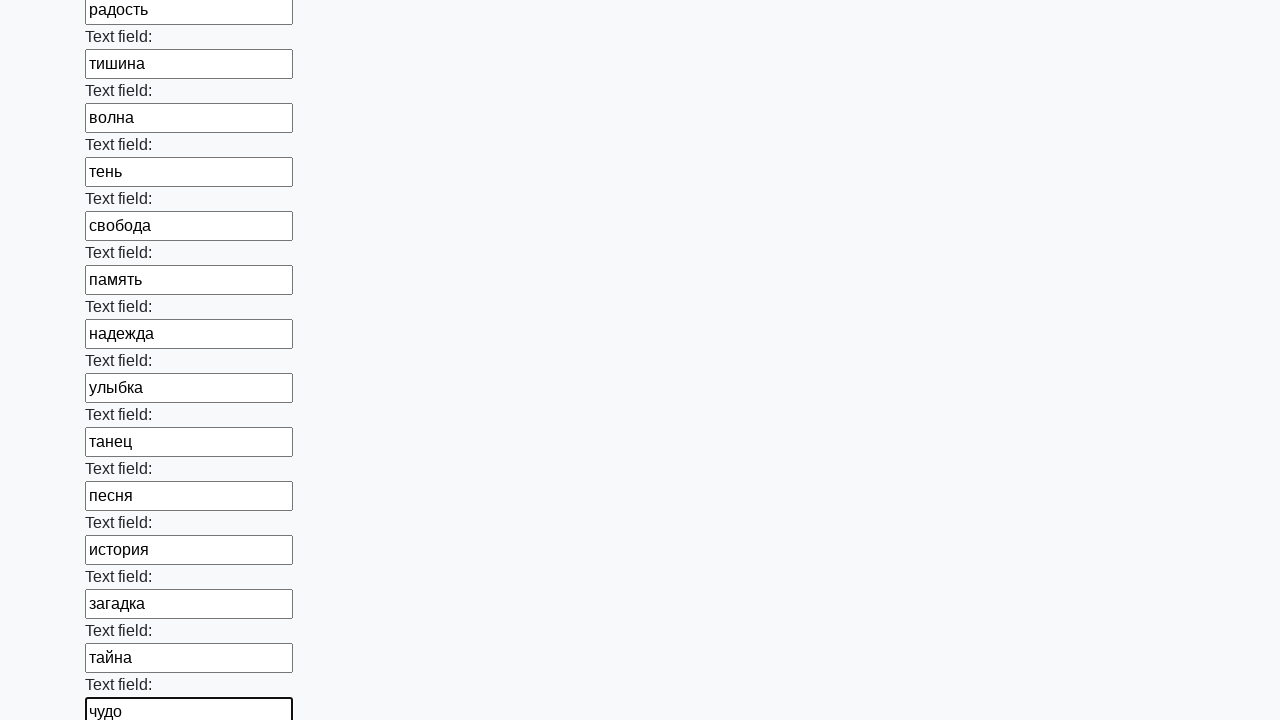

Filled input field 48 with random word 'любовь' on input >> nth=47
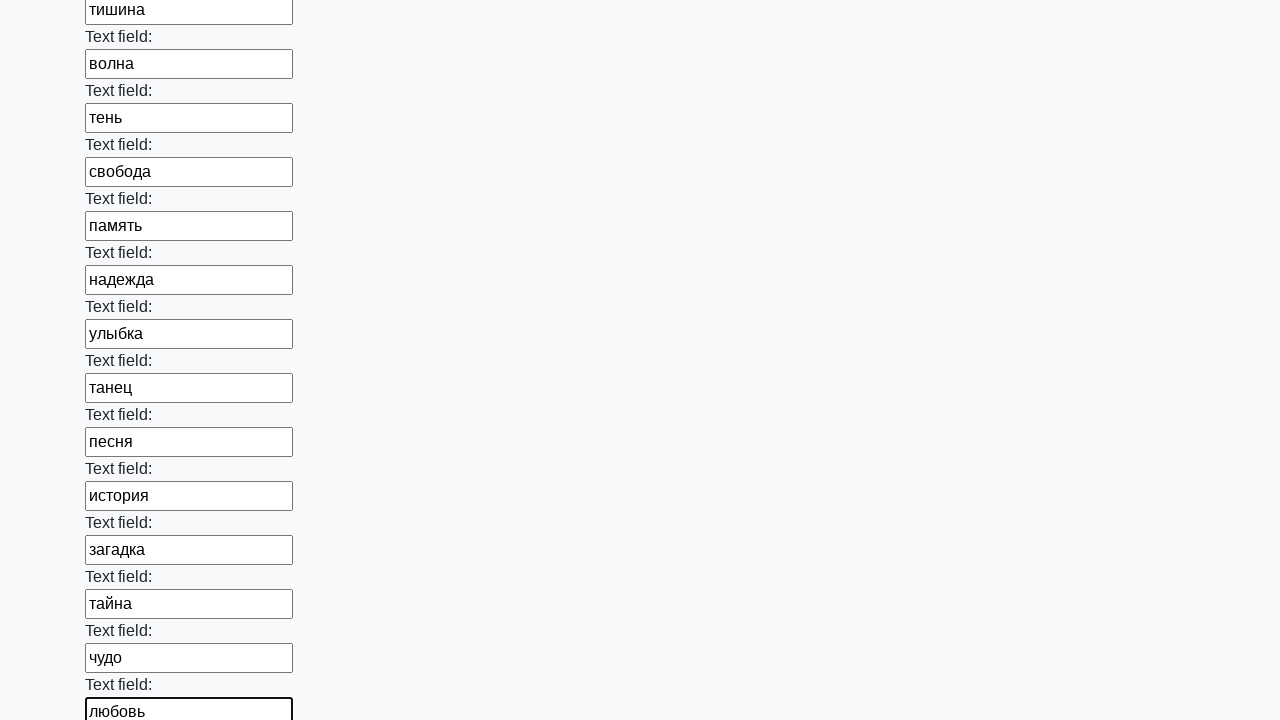

Filled input field 49 with random word 'жизнь' on input >> nth=48
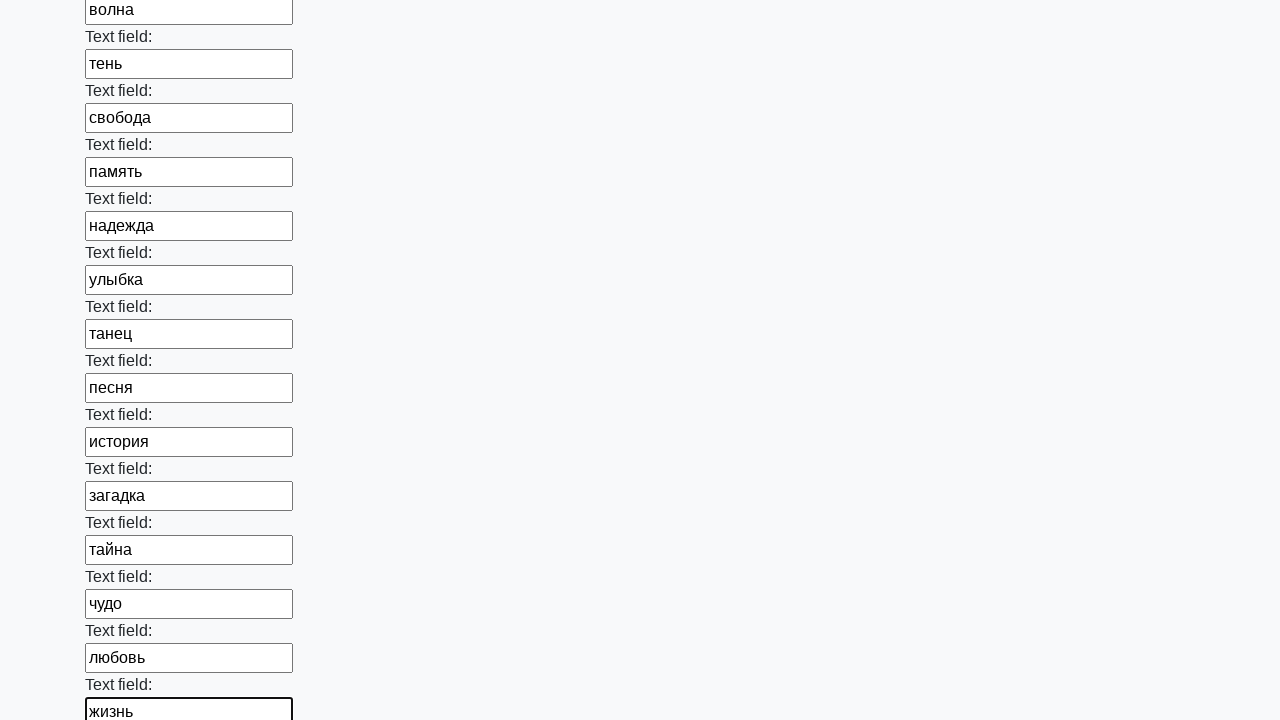

Filled input field 50 with random word 'мир' on input >> nth=49
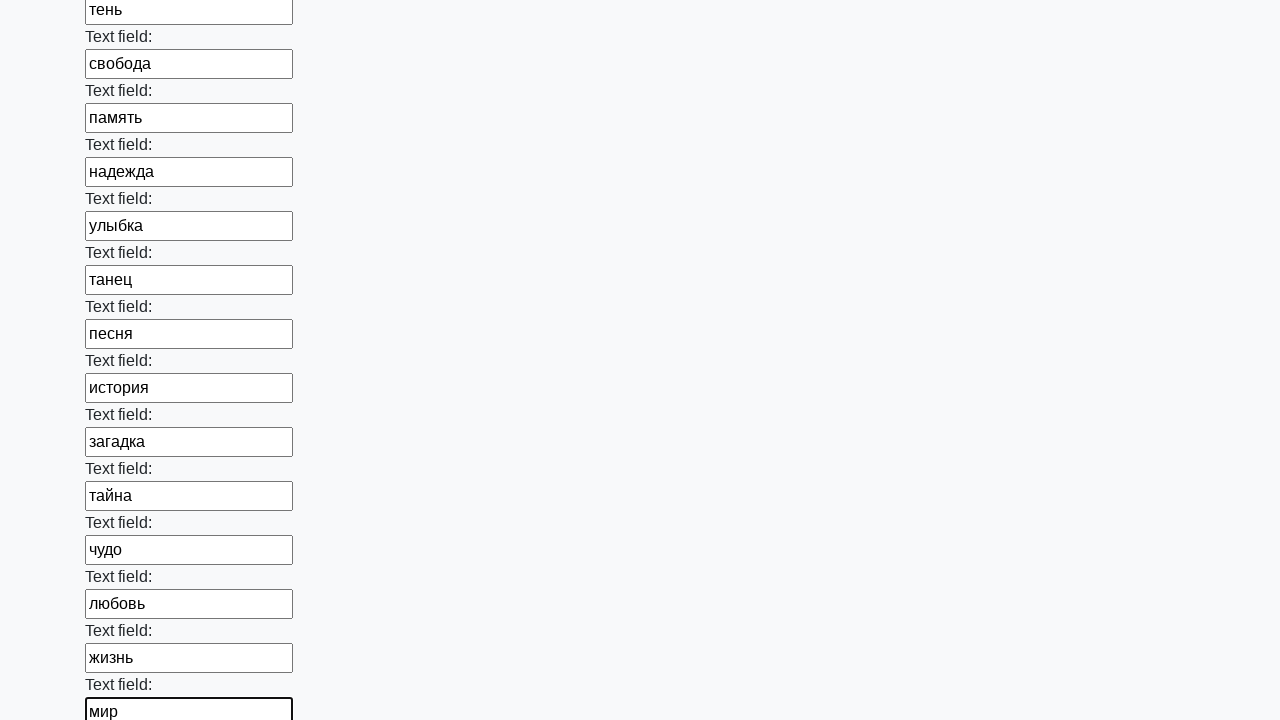

Filled input field 51 with random word 'утро' on input >> nth=50
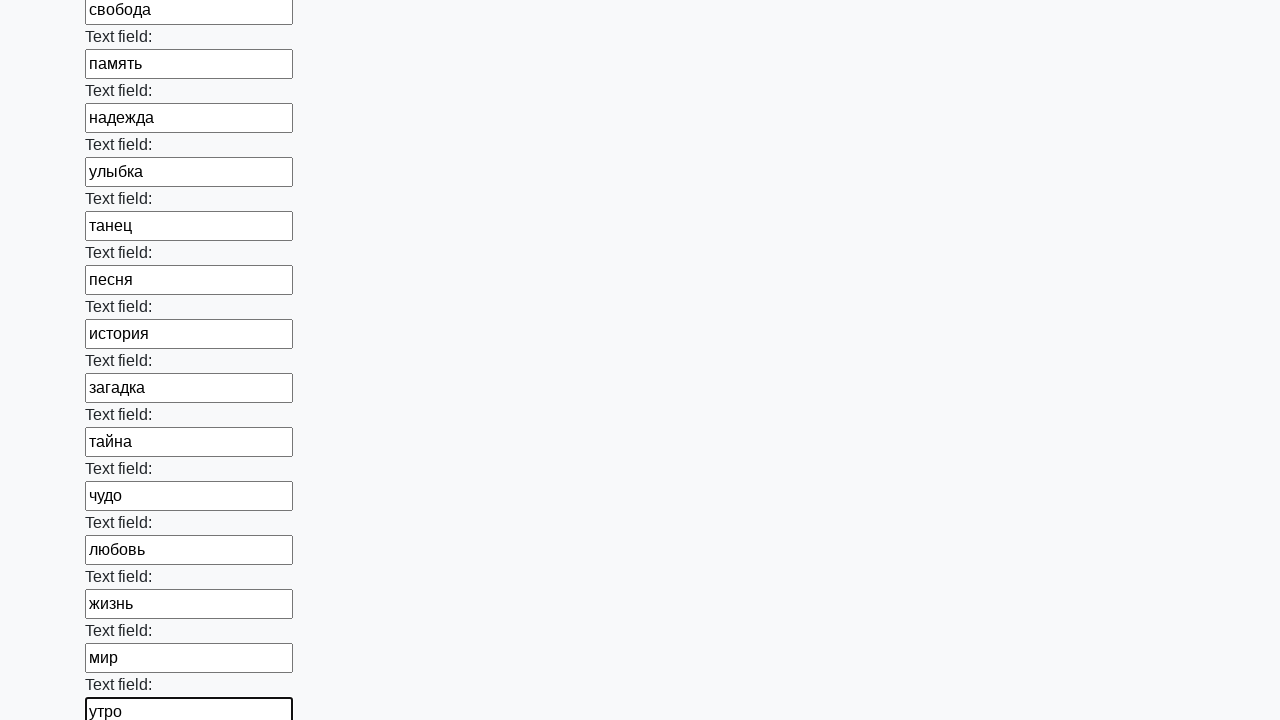

Filled input field 52 with random word 'вечер' on input >> nth=51
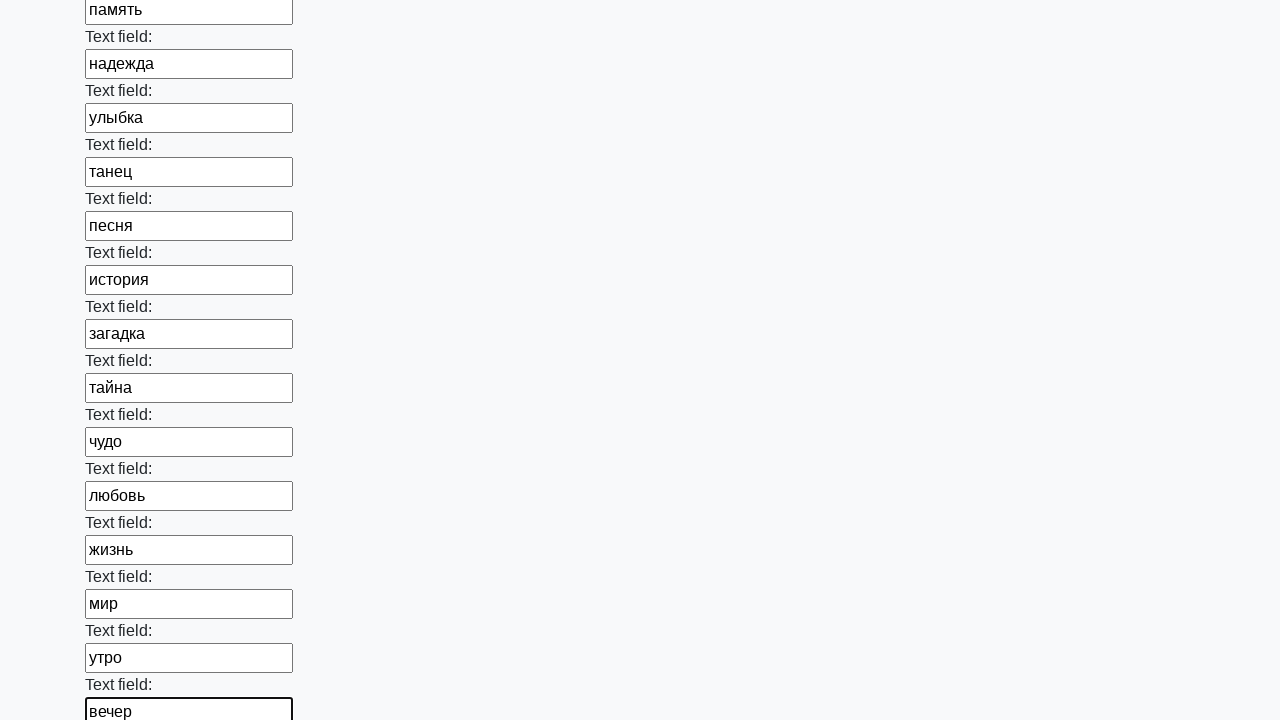

Filled input field 53 with random word 'ночь' on input >> nth=52
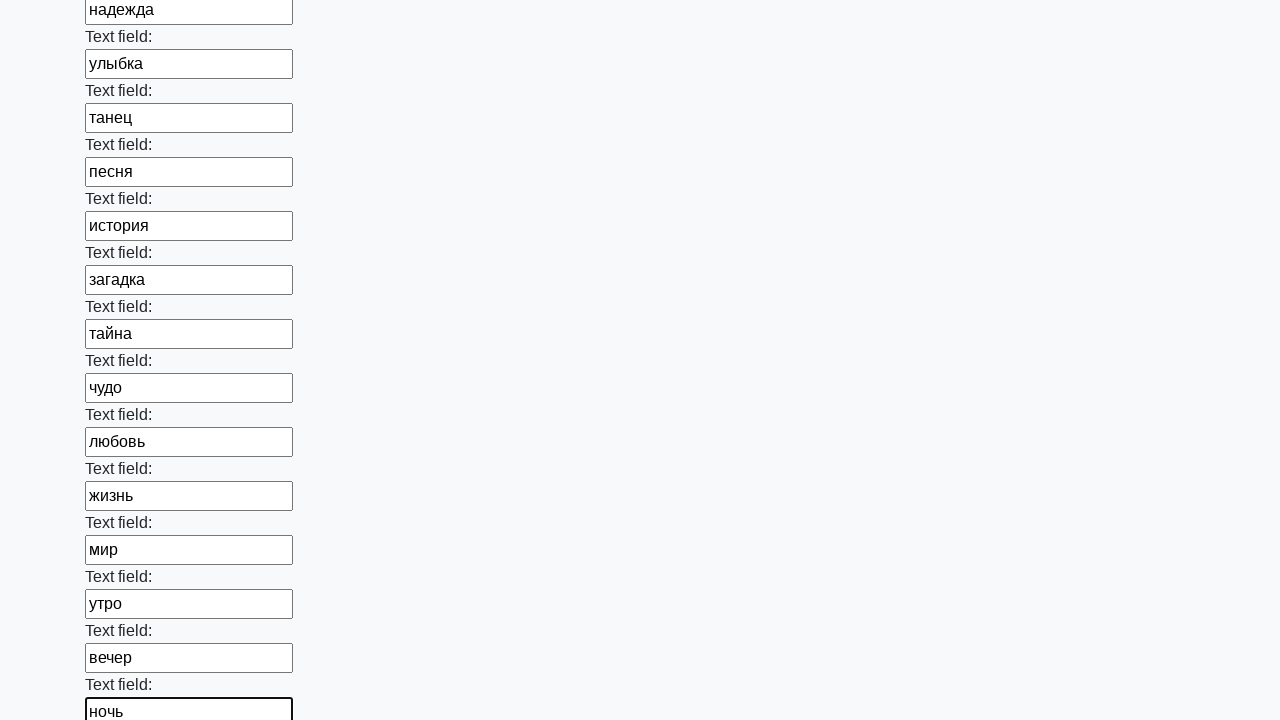

Filled input field 54 with random word 'день' on input >> nth=53
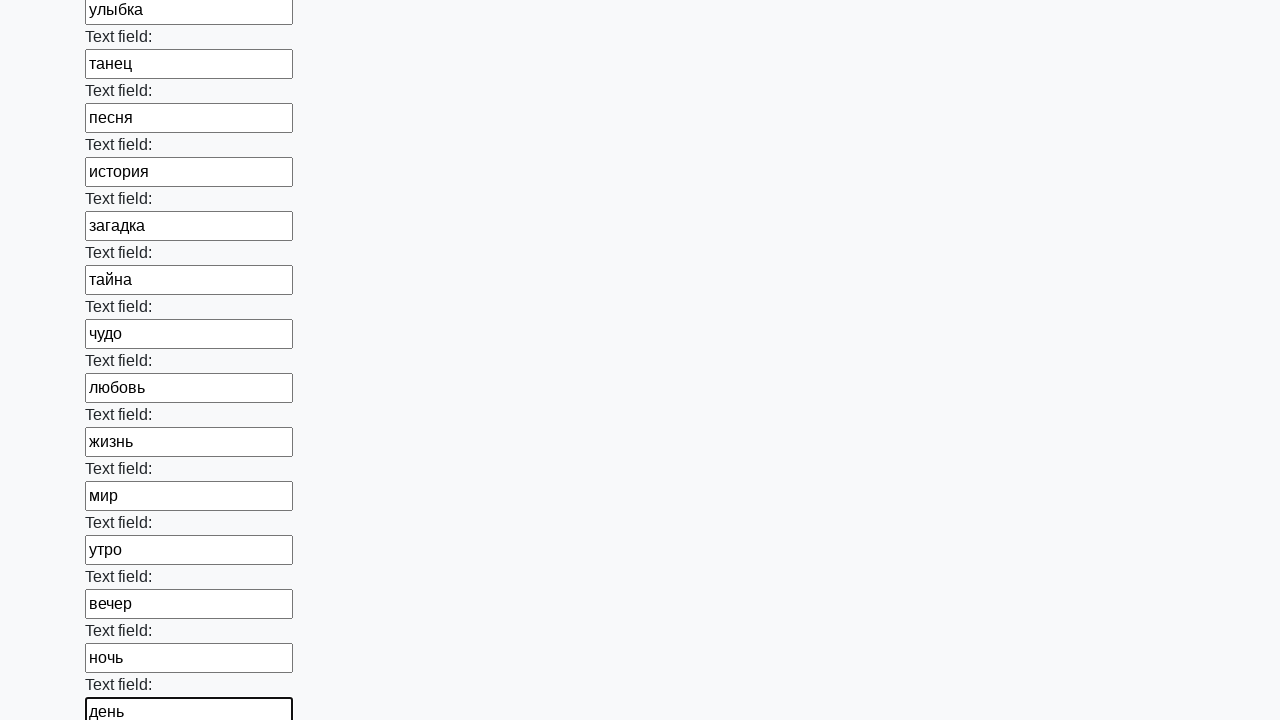

Filled input field 55 with random word 'час' on input >> nth=54
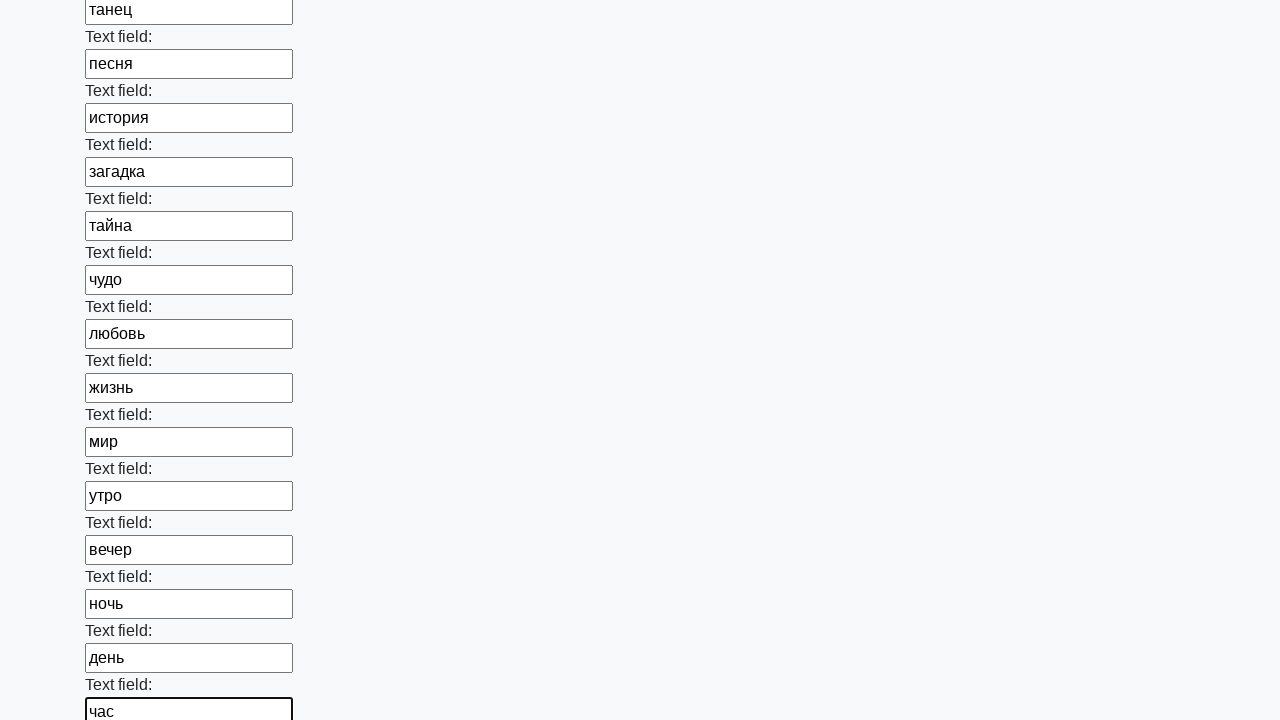

Filled input field 56 with random word 'минута' on input >> nth=55
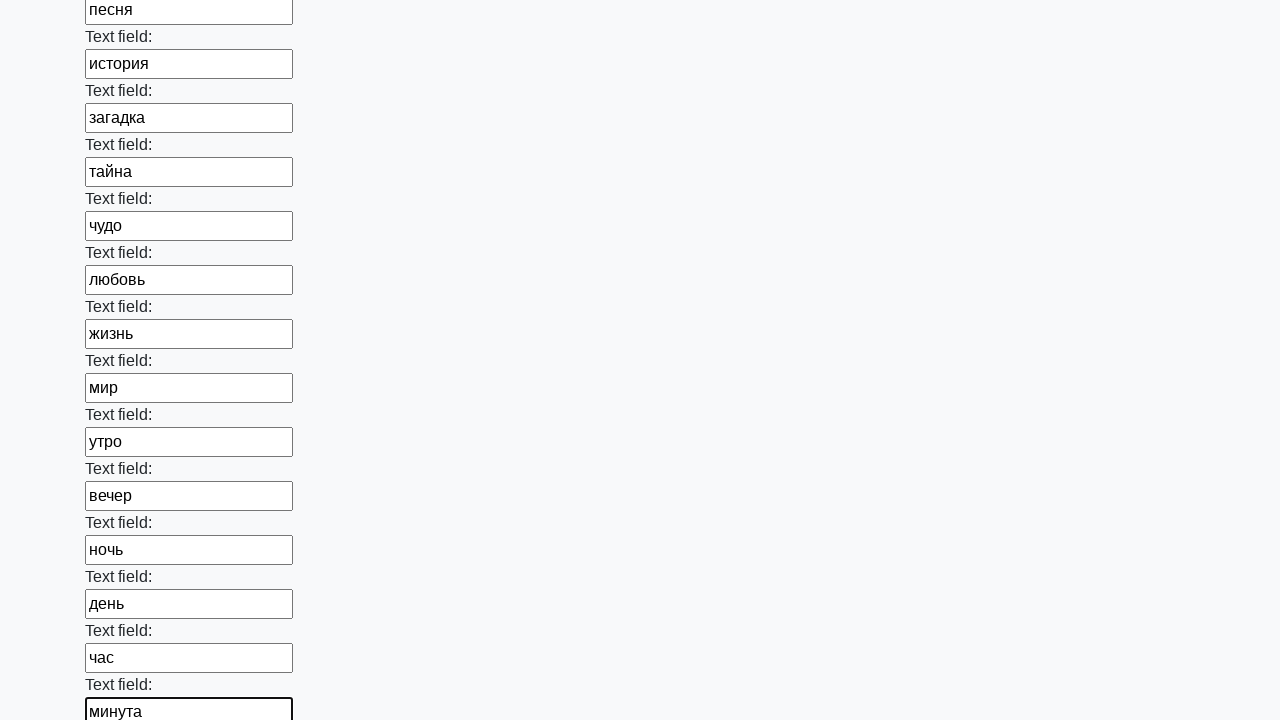

Filled input field 57 with random word 'секунда' on input >> nth=56
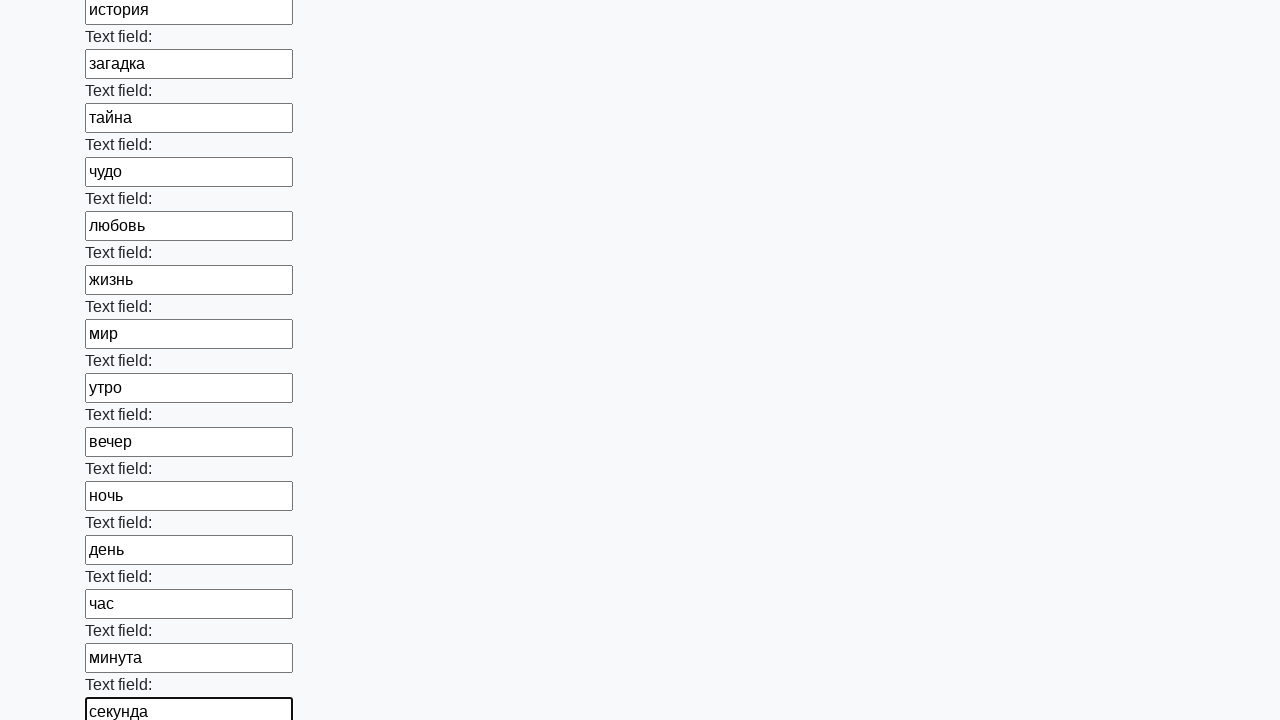

Filled input field 58 with random word 'год' on input >> nth=57
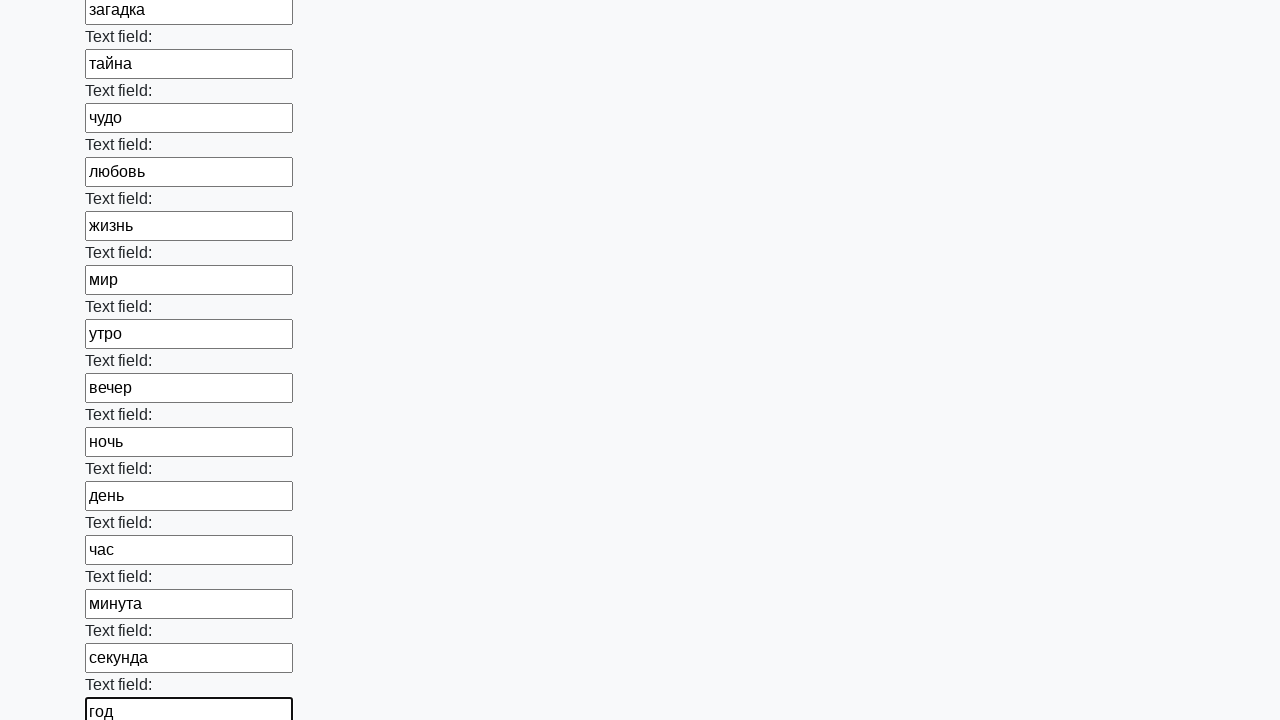

Filled input field 59 with random word 'месяц' on input >> nth=58
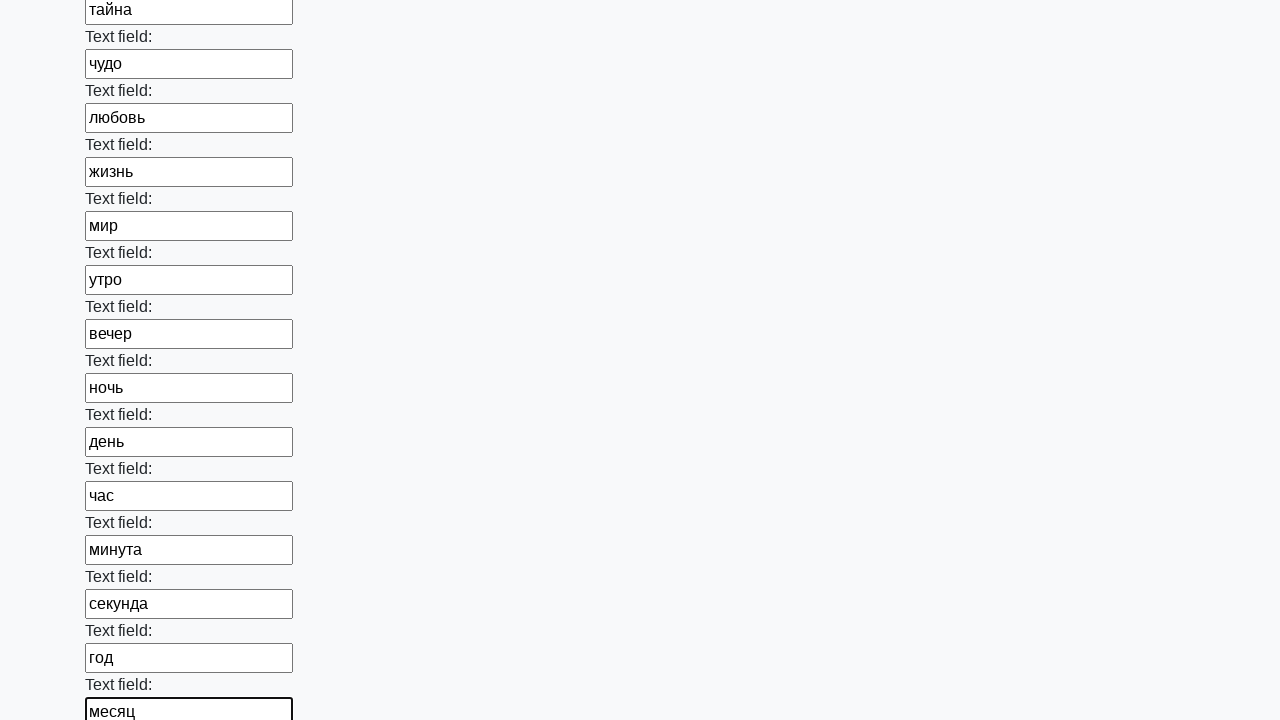

Filled input field 60 with random word 'неделя' on input >> nth=59
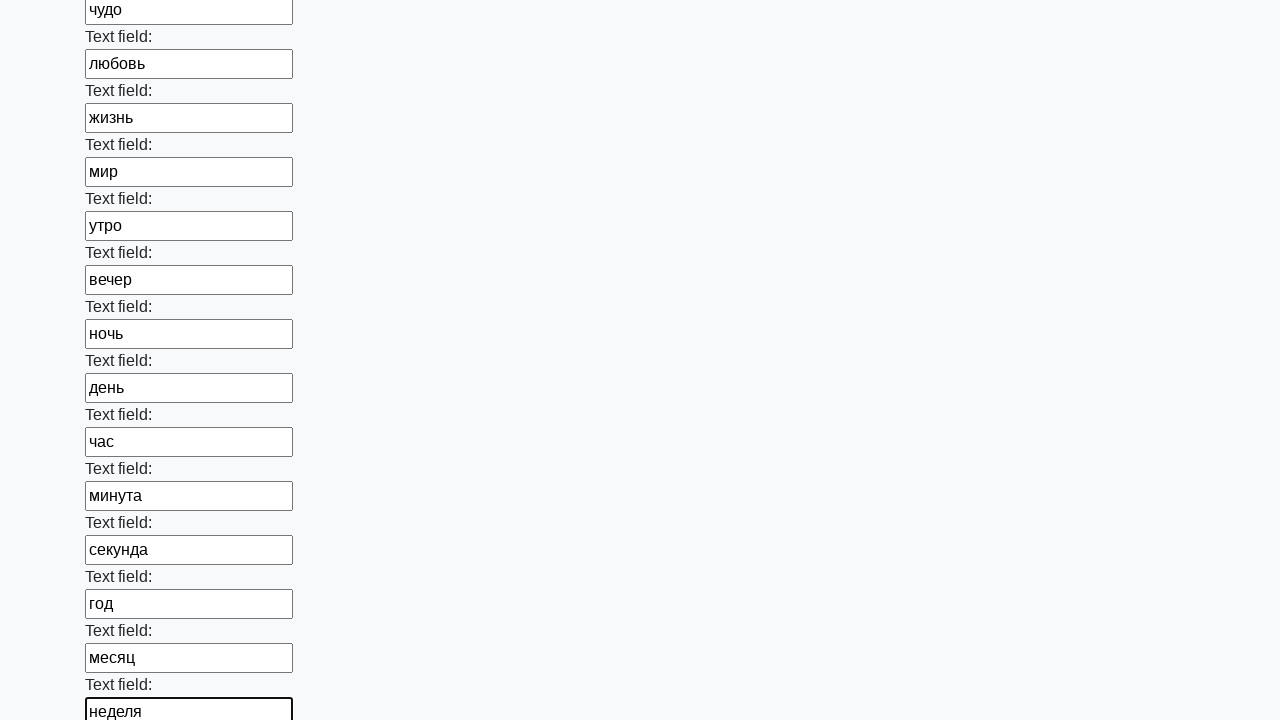

Filled input field 61 with random word 'друг' on input >> nth=60
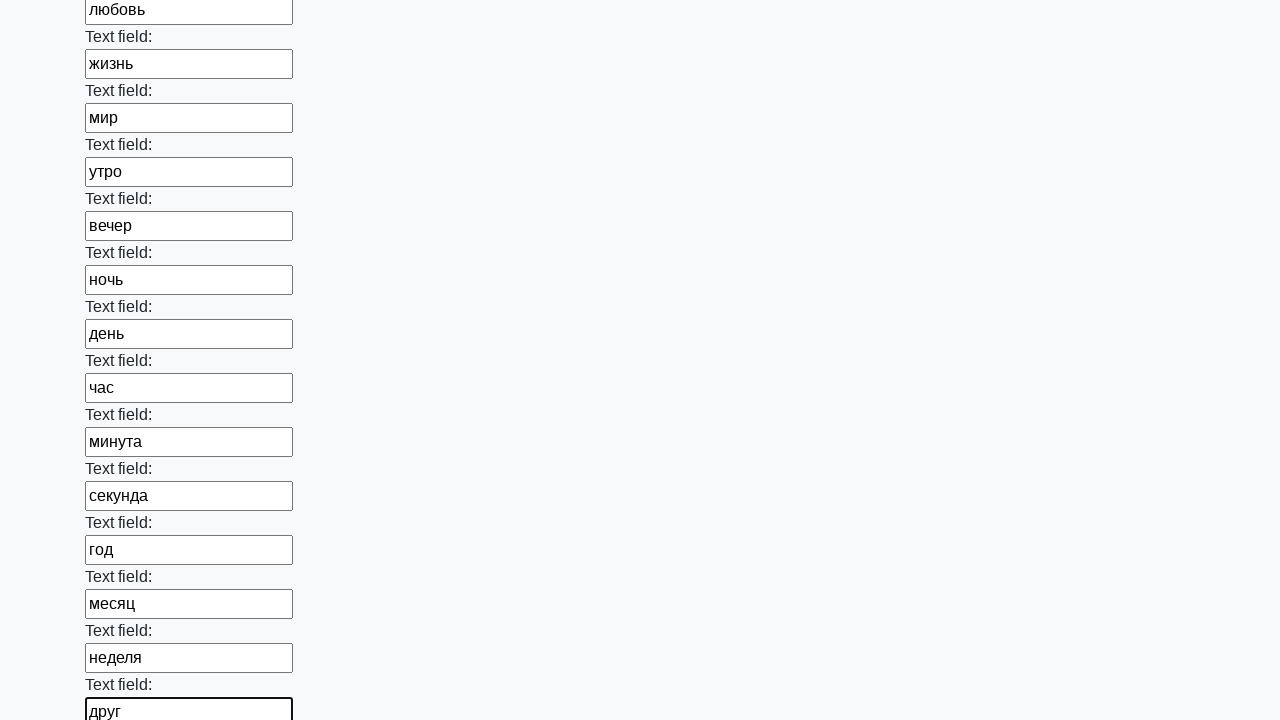

Filled input field 62 with random word 'семья' on input >> nth=61
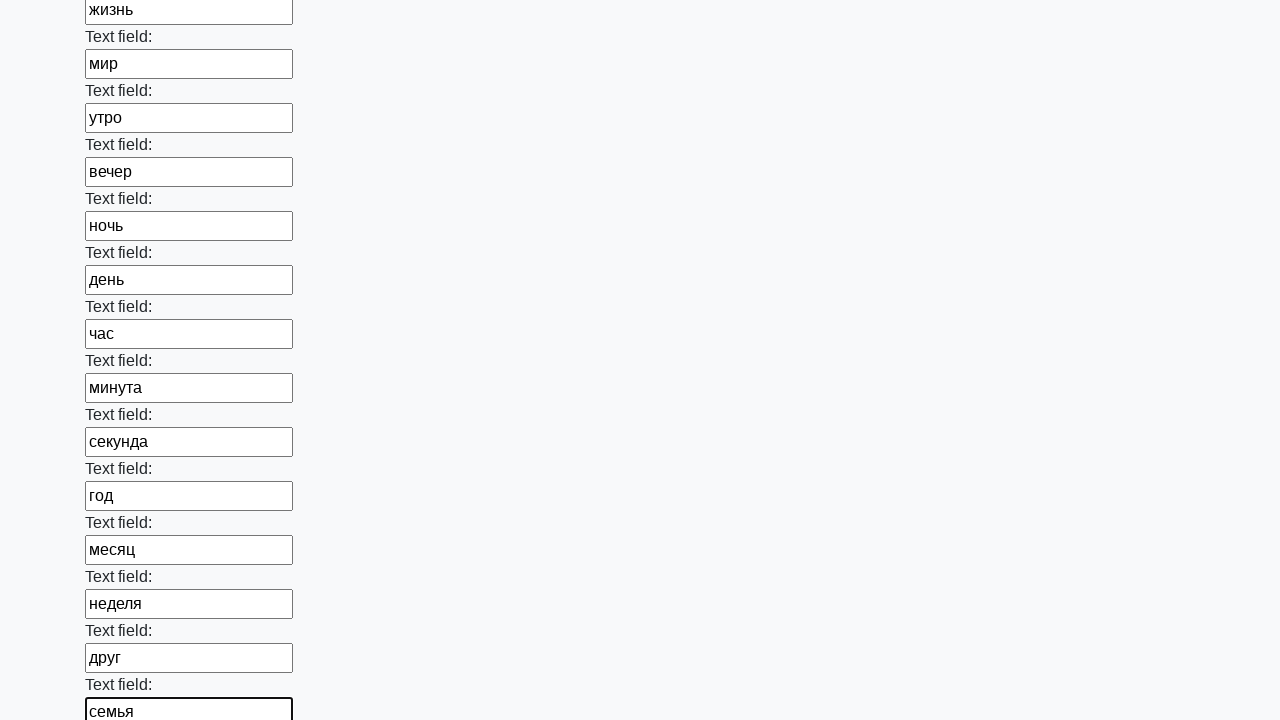

Filled input field 63 with random word 'работа' on input >> nth=62
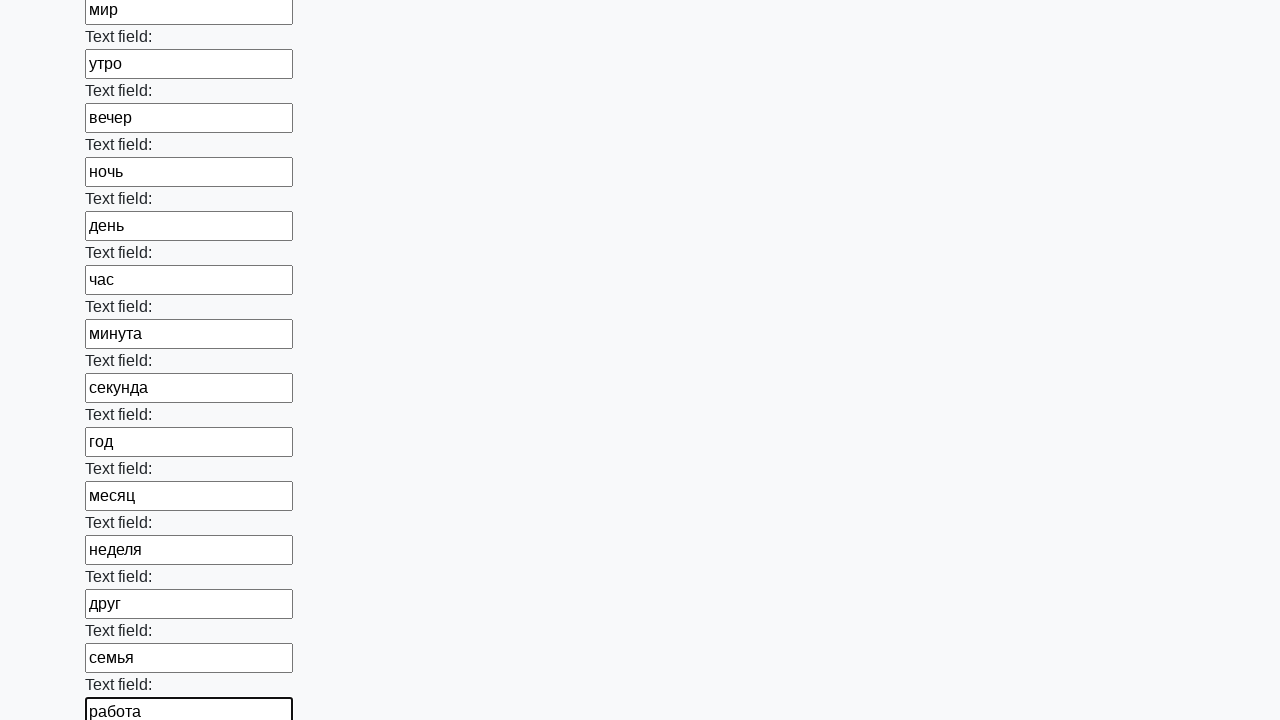

Filled input field 64 with random word 'отдых' on input >> nth=63
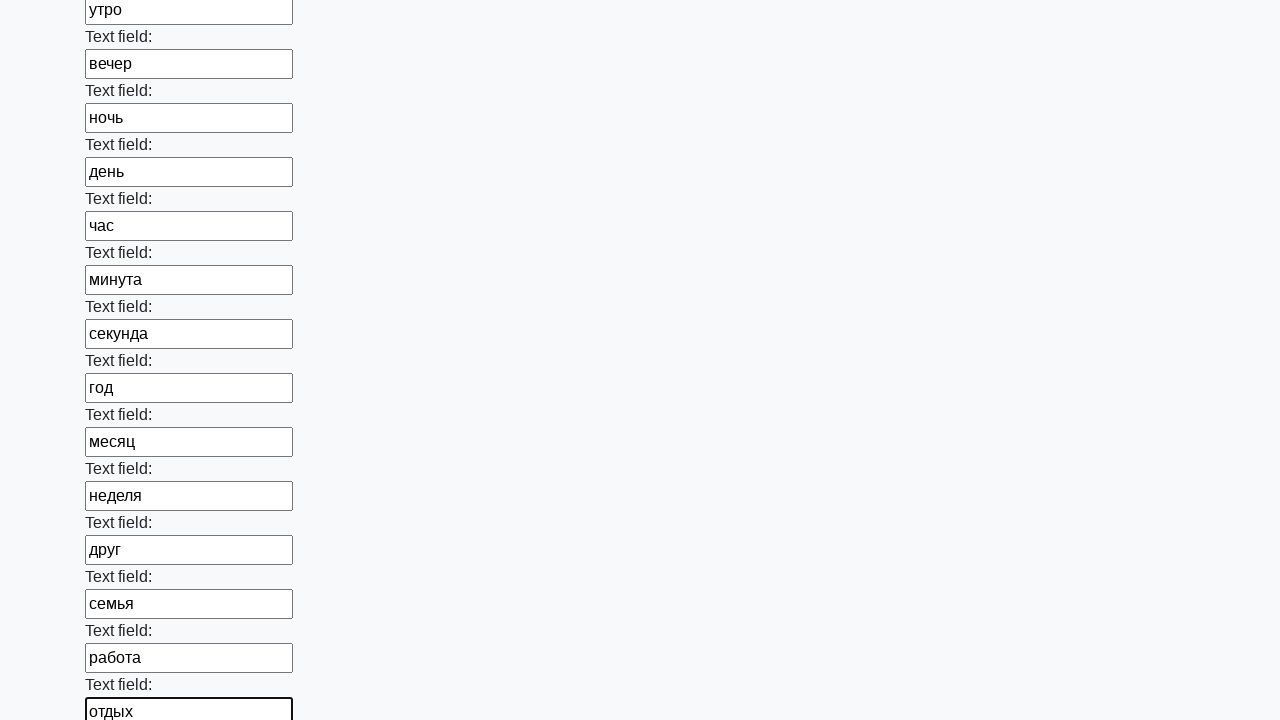

Filled input field 65 with random word 'праздник' on input >> nth=64
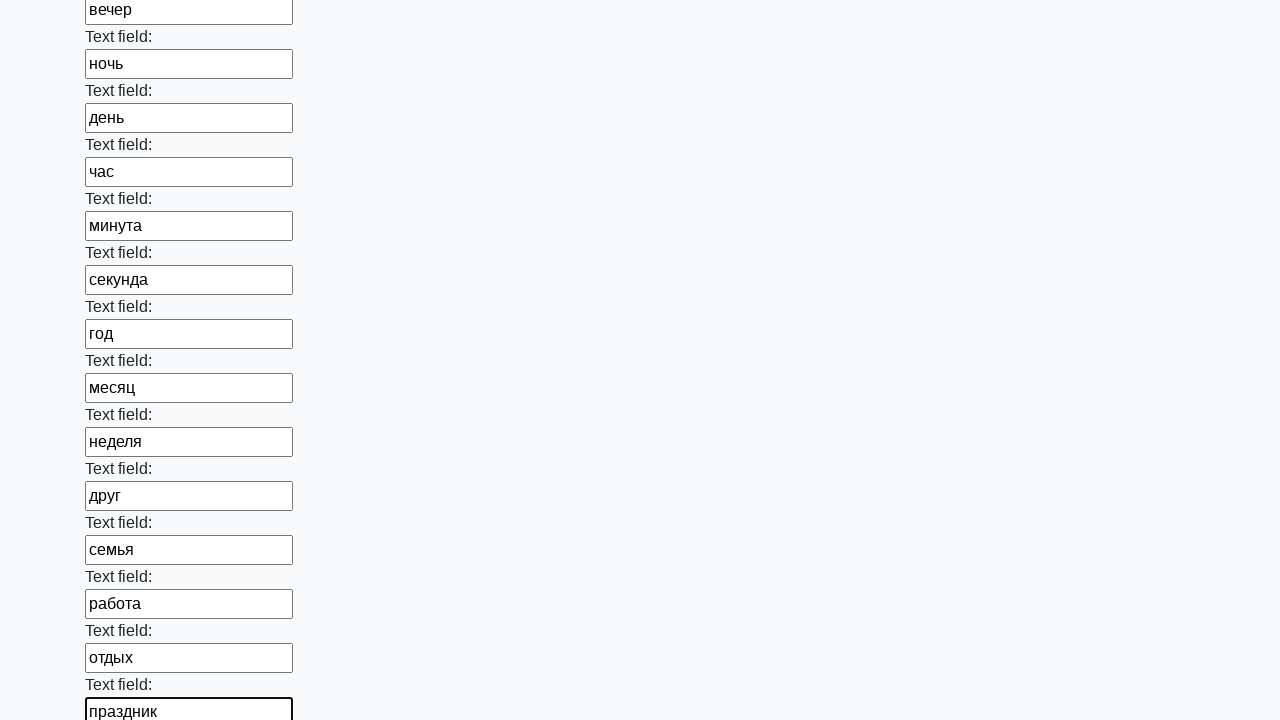

Filled input field 66 with random word 'игра' on input >> nth=65
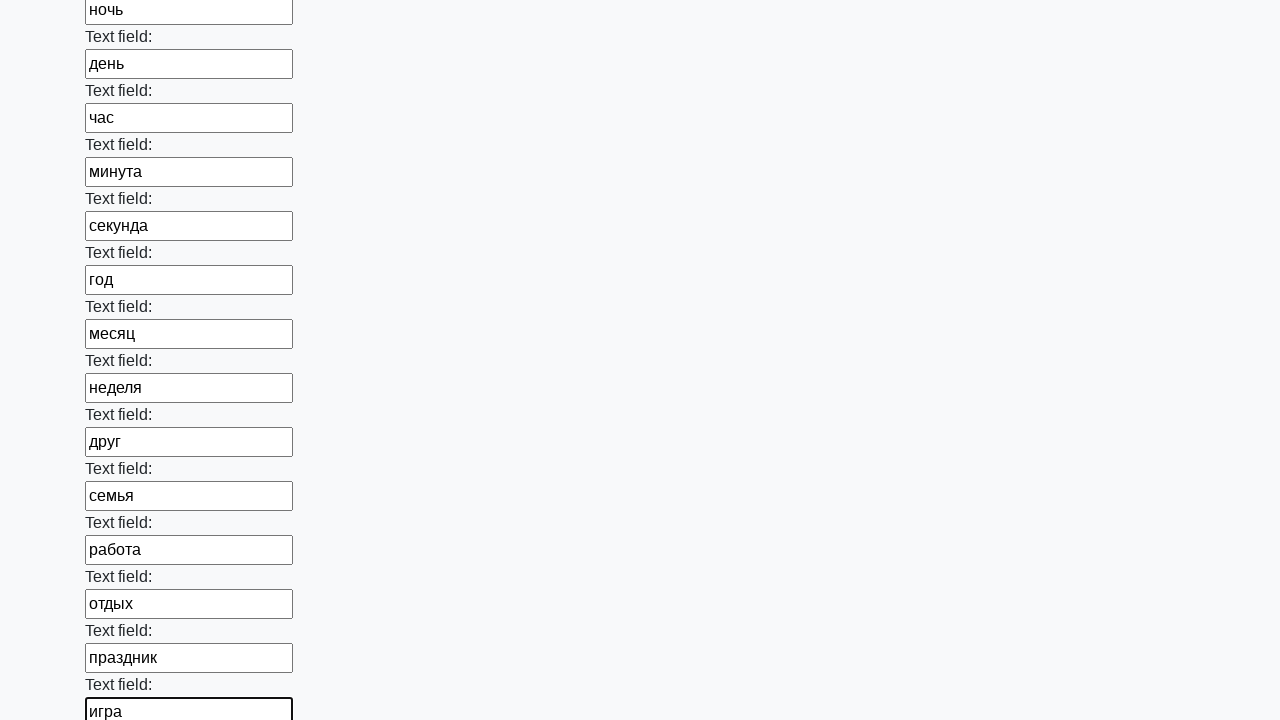

Filled input field 67 with random word 'книжка' on input >> nth=66
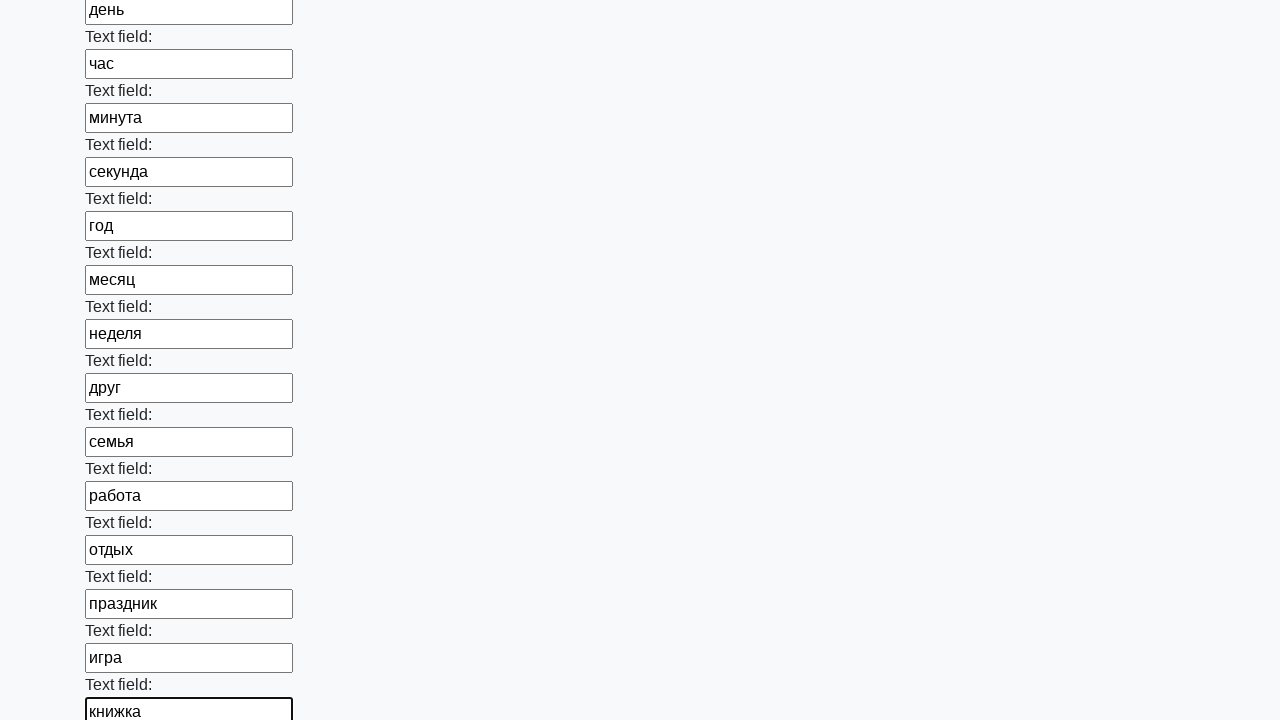

Filled input field 68 with random word 'письмо' on input >> nth=67
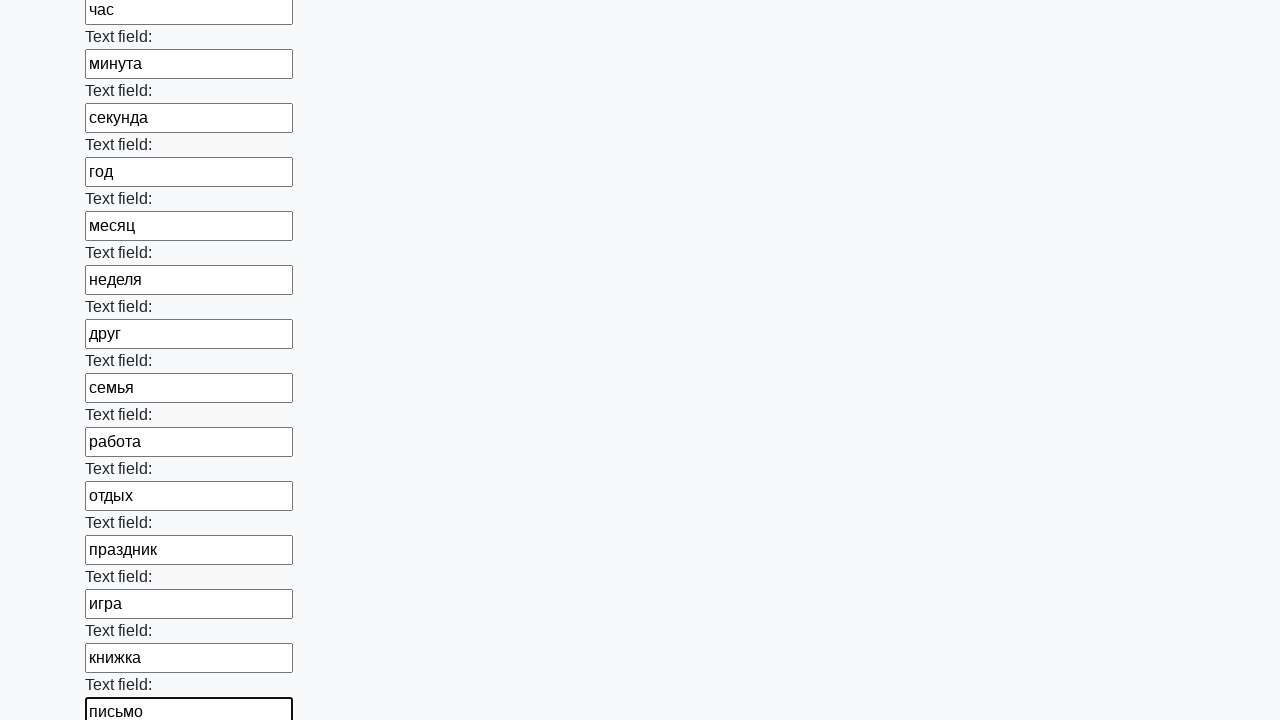

Filled input field 69 with random word 'картина' on input >> nth=68
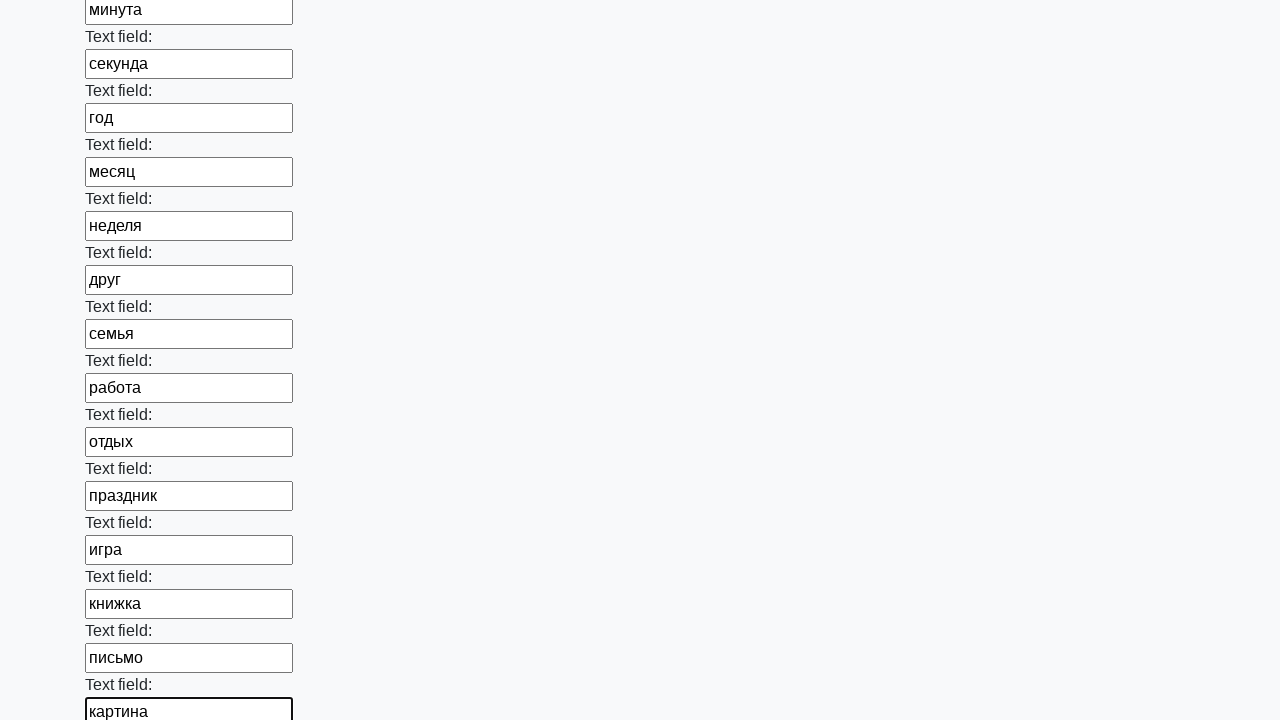

Filled input field 70 with random word 'фильм' on input >> nth=69
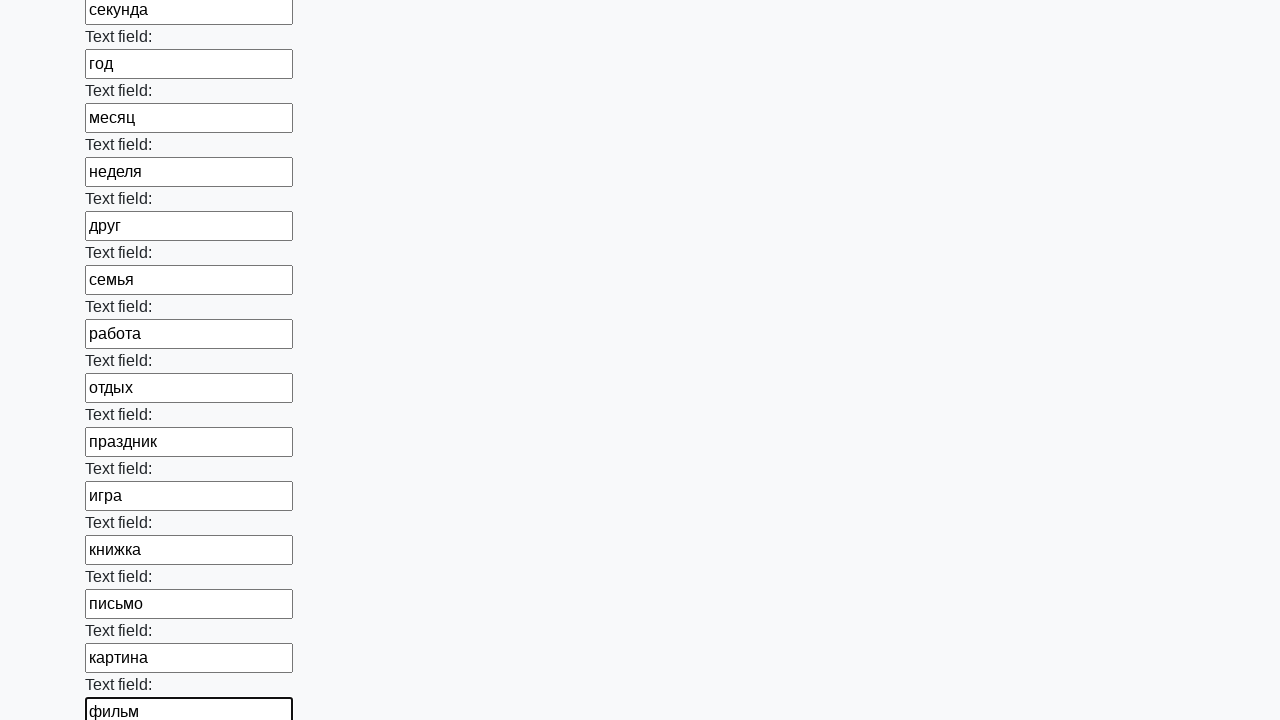

Filled input field 71 with random word 'театр' on input >> nth=70
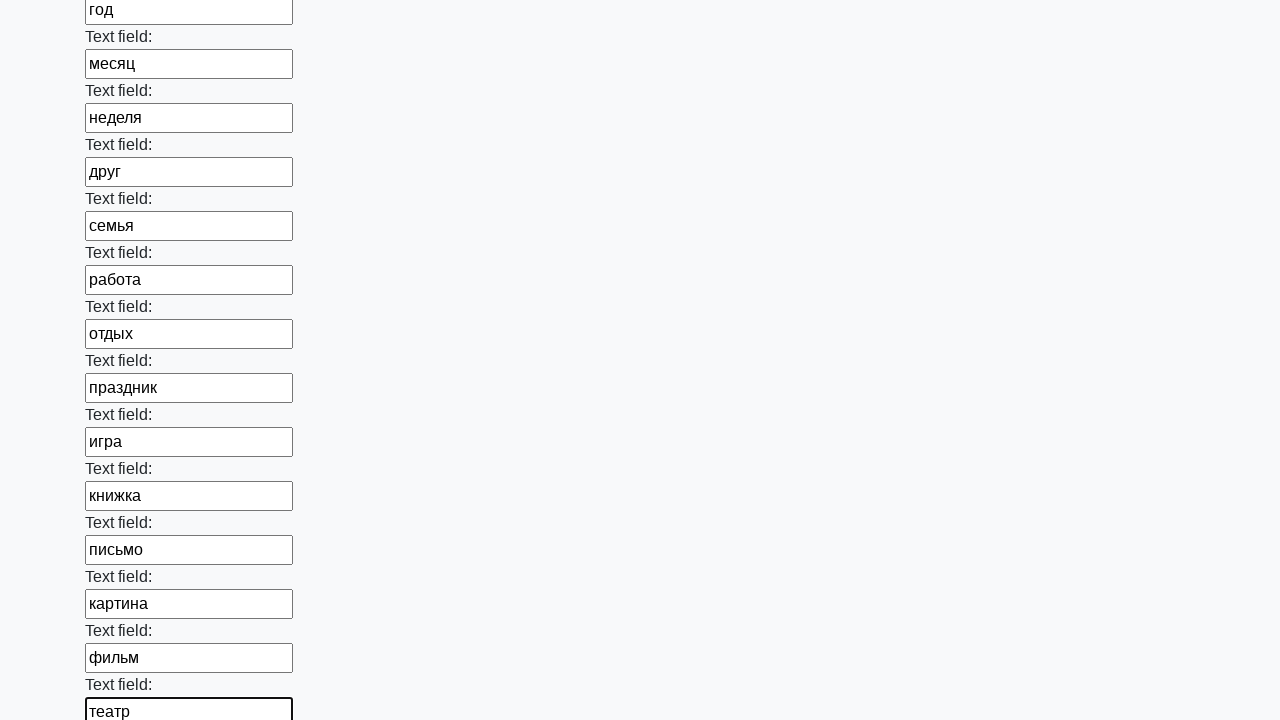

Filled input field 72 with random word 'музей' on input >> nth=71
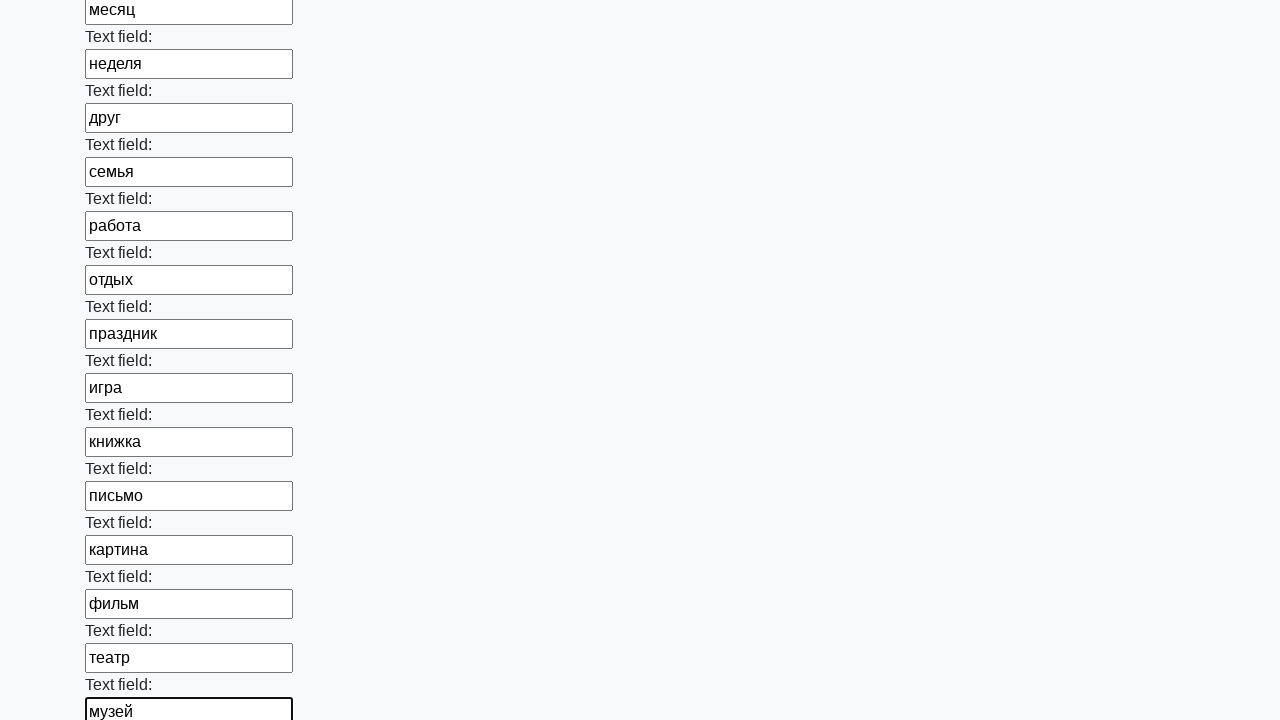

Filled input field 73 with random word 'парк' on input >> nth=72
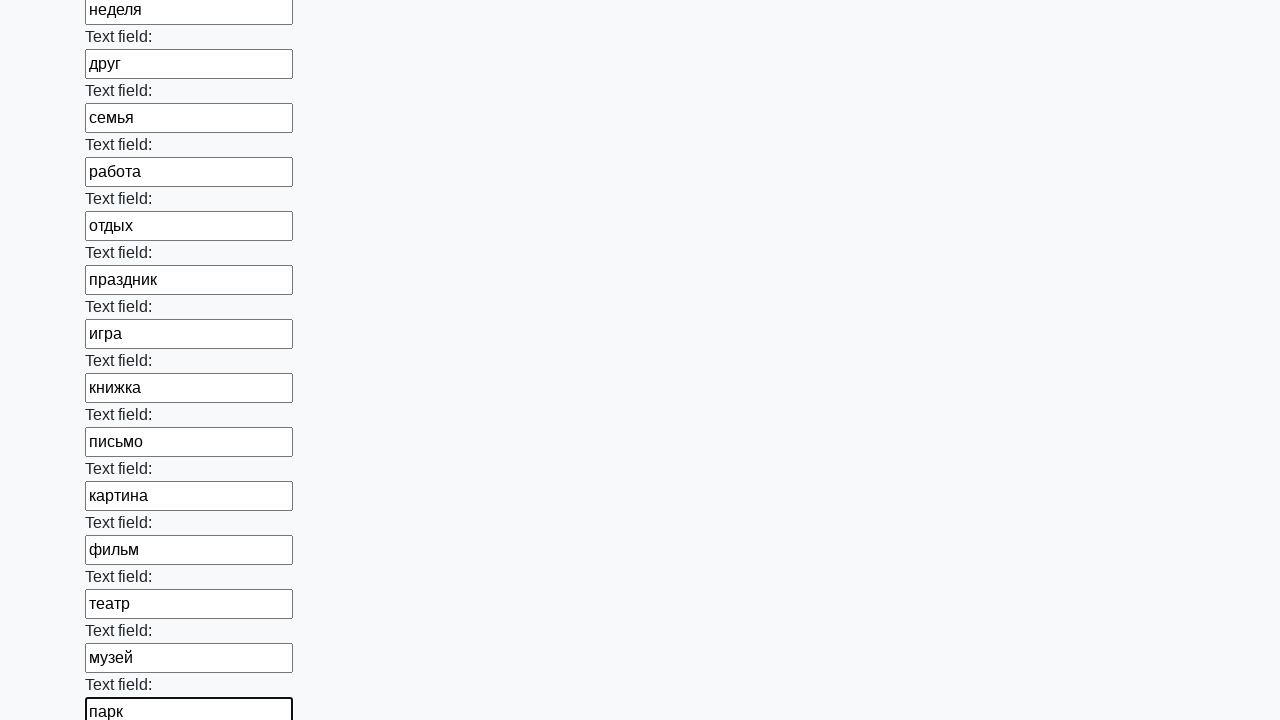

Filled input field 74 with random word 'улица' on input >> nth=73
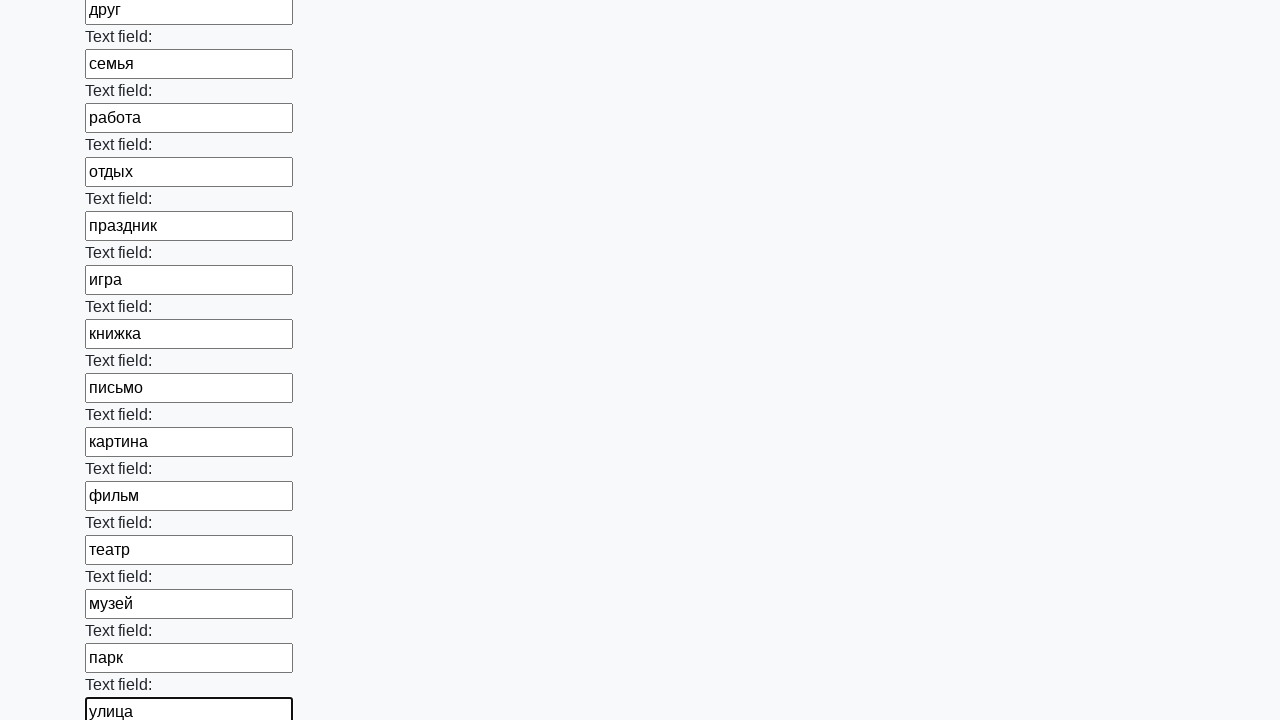

Filled input field 75 with random word 'площадь' on input >> nth=74
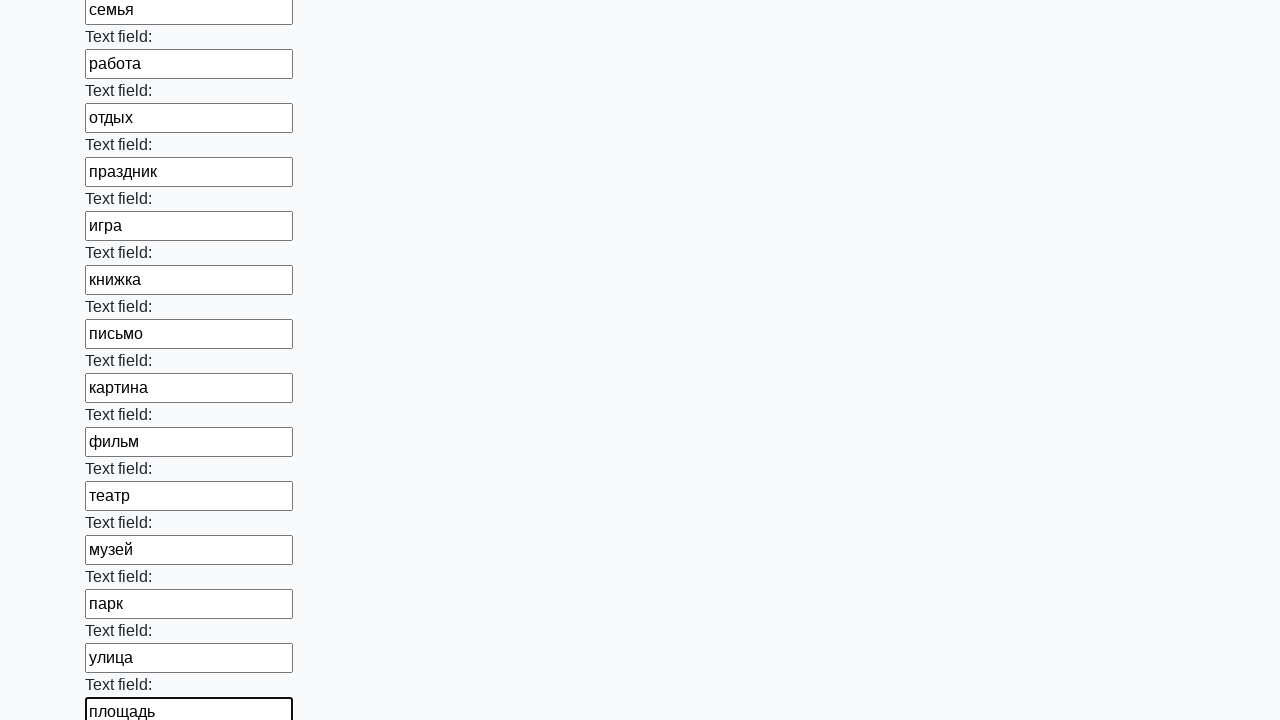

Filled input field 76 with random word 'здание' on input >> nth=75
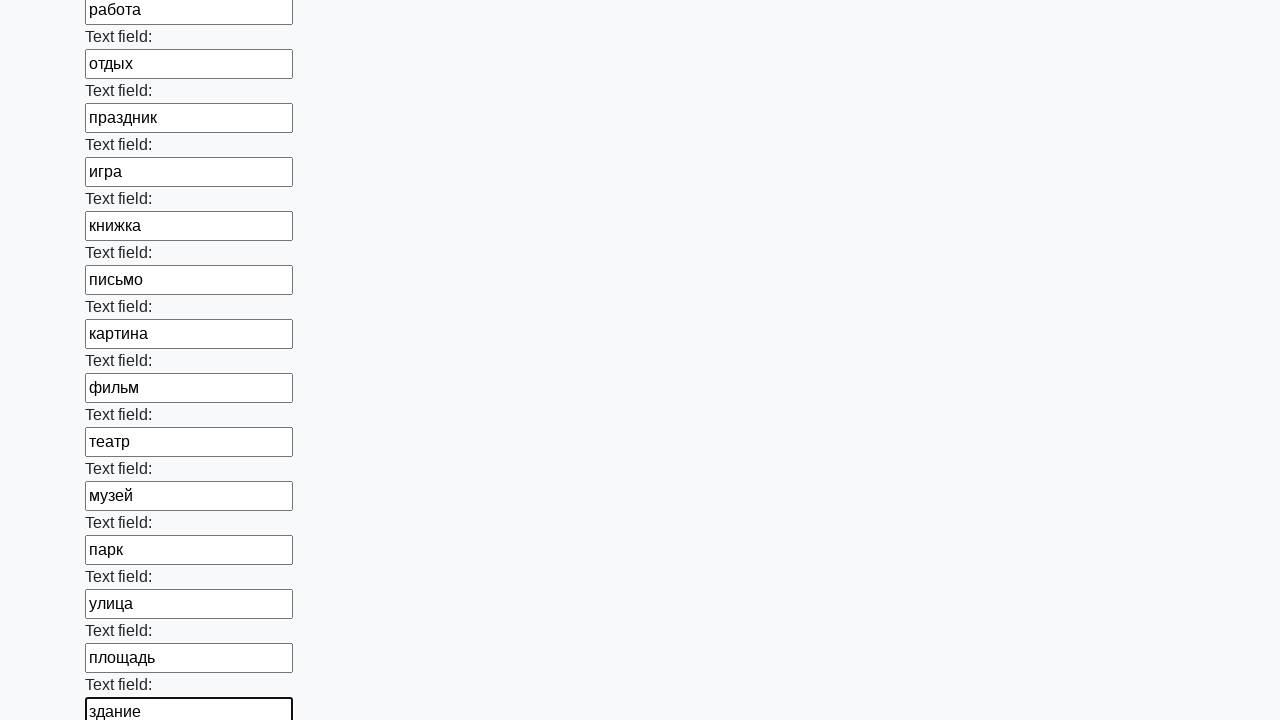

Filled input field 77 with random word 'комната' on input >> nth=76
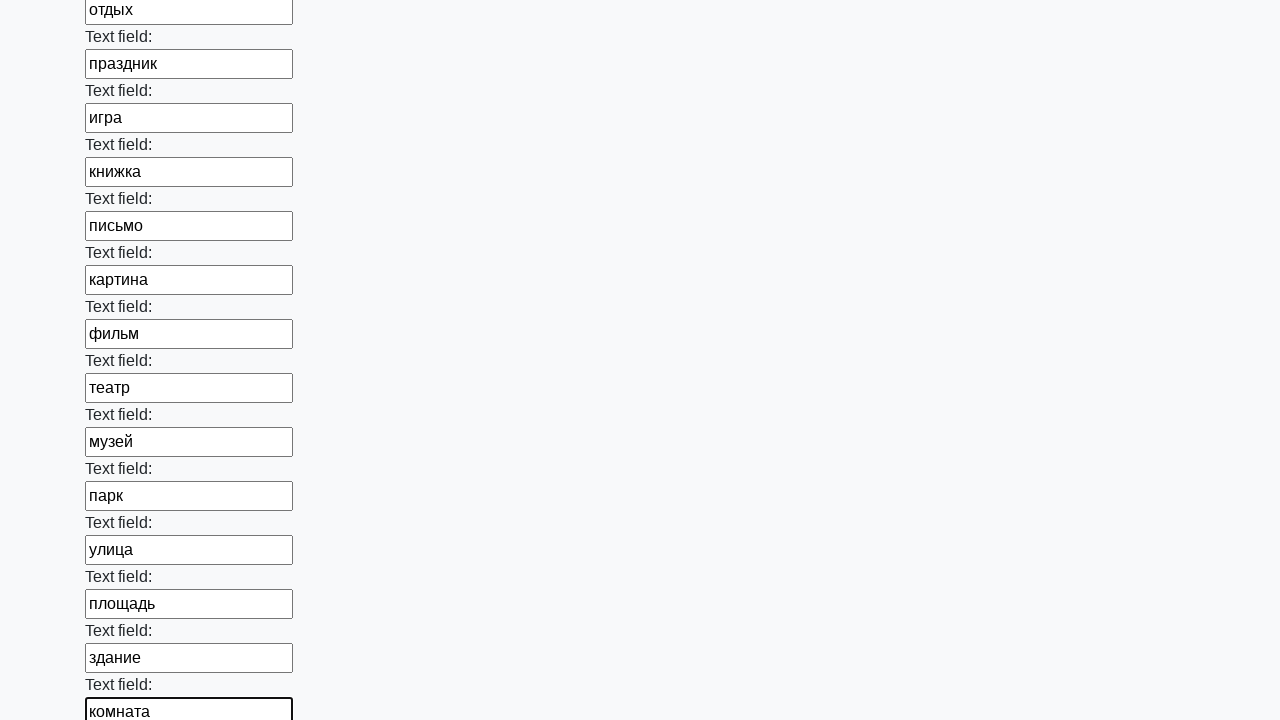

Filled input field 78 with random word 'окно' on input >> nth=77
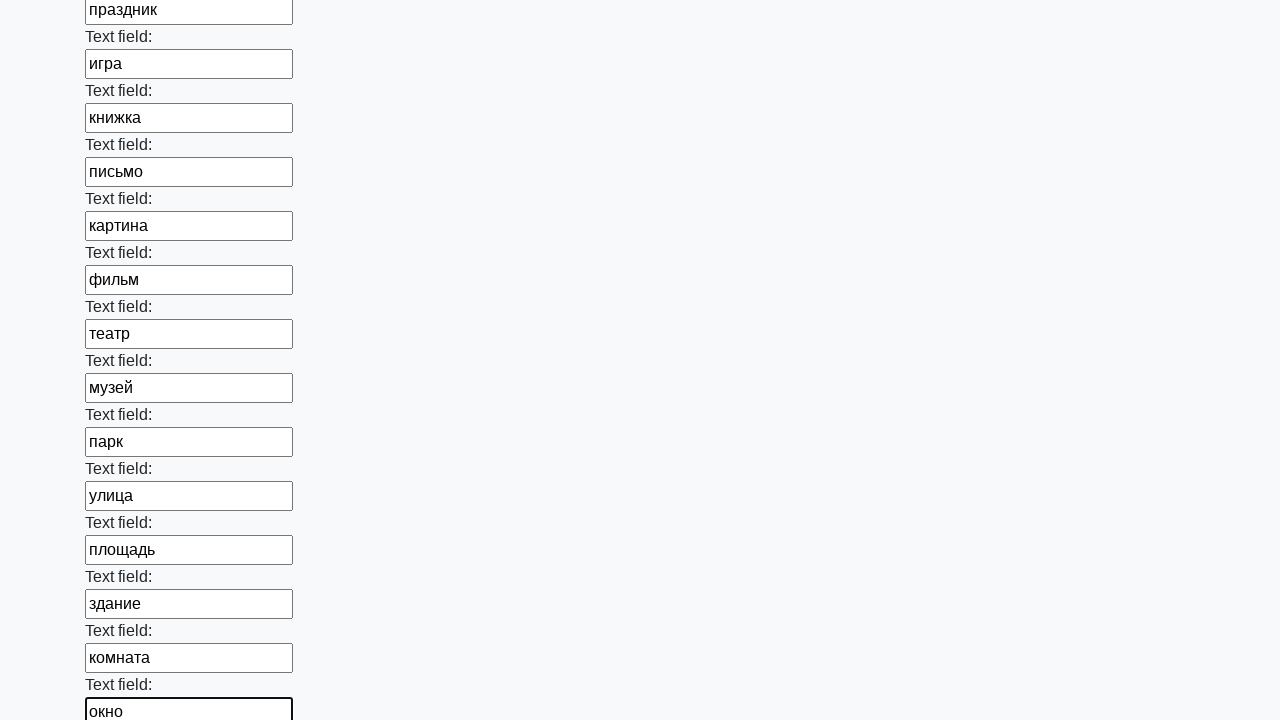

Filled input field 79 with random word 'дверь' on input >> nth=78
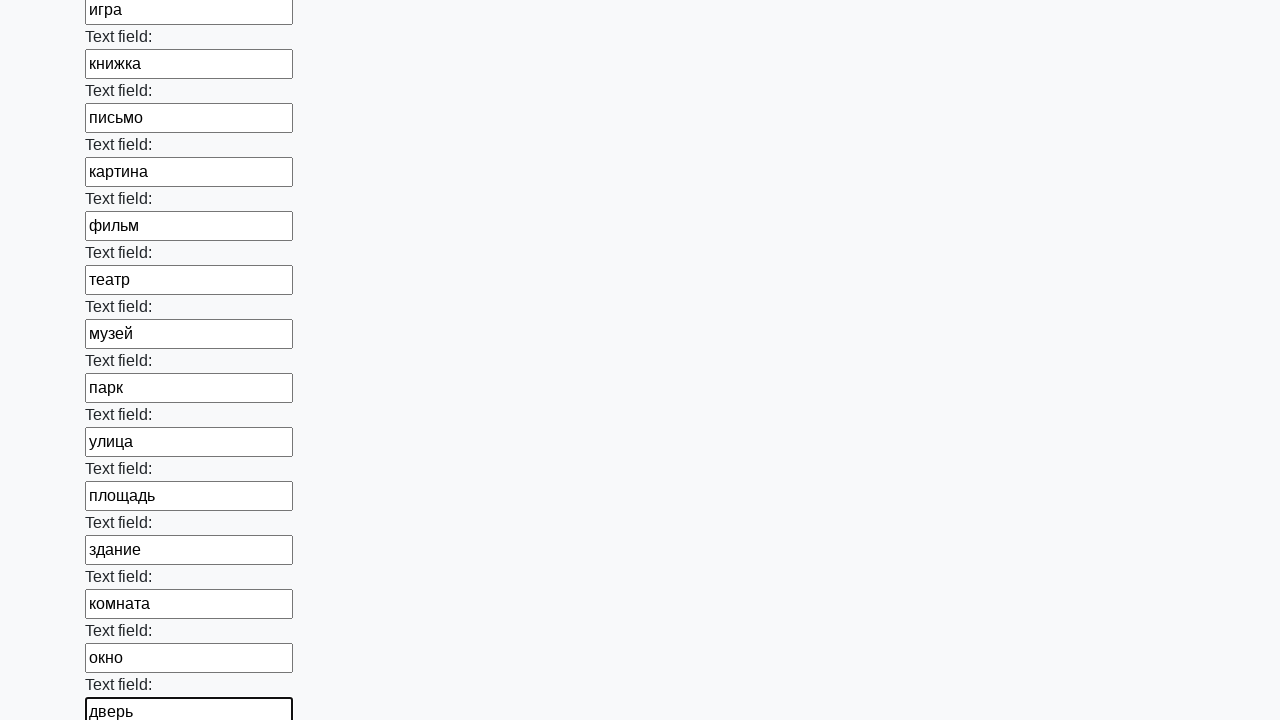

Filled input field 80 with random word 'стена' on input >> nth=79
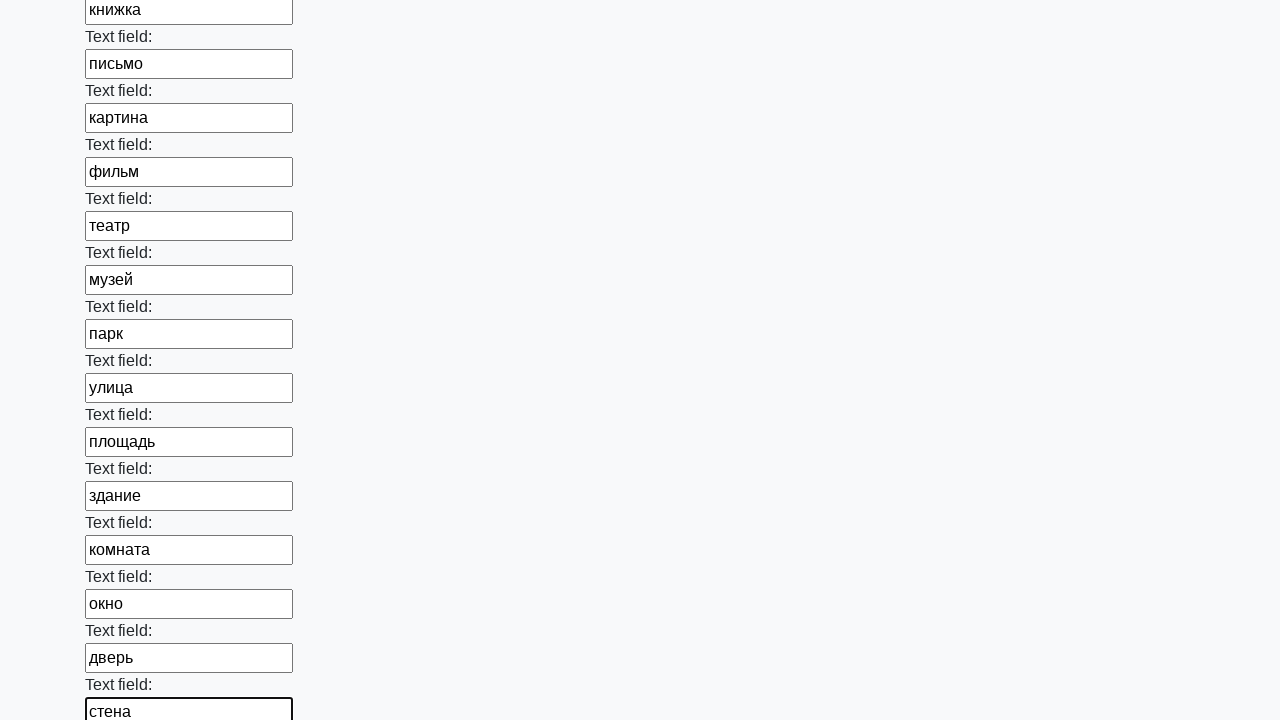

Filled input field 81 with random word 'стол' on input >> nth=80
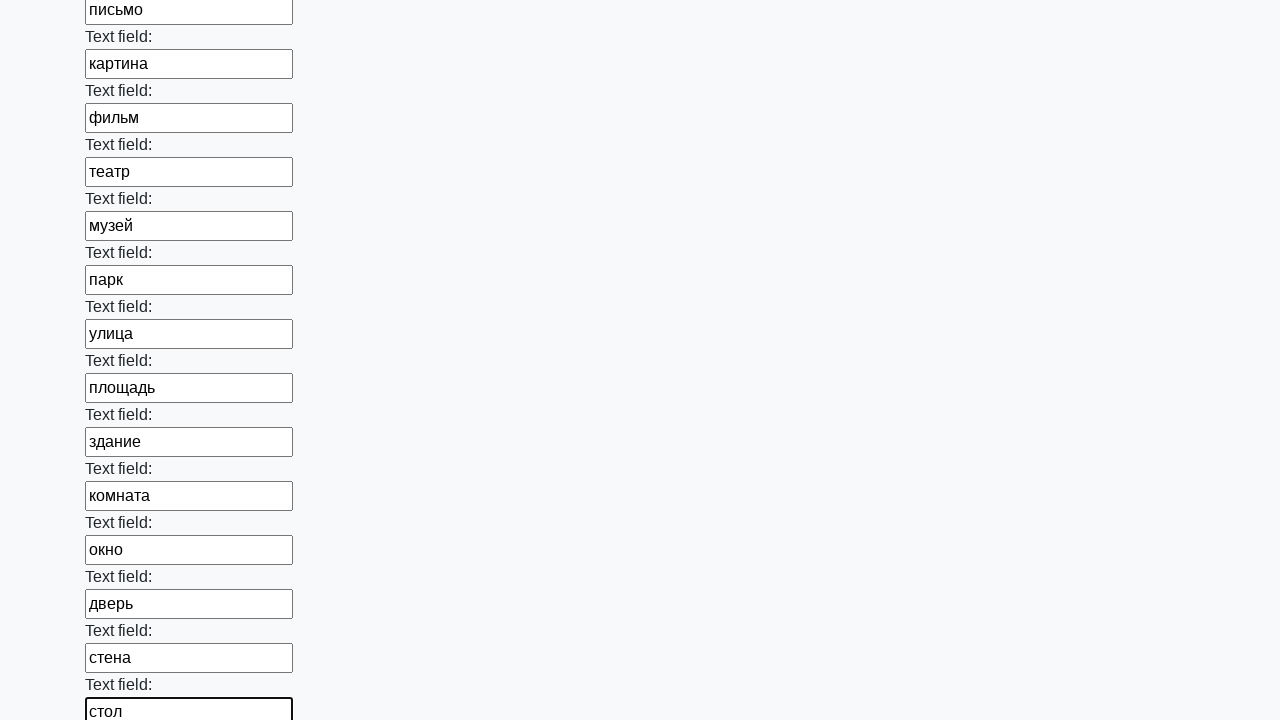

Filled input field 82 with random word 'стул' on input >> nth=81
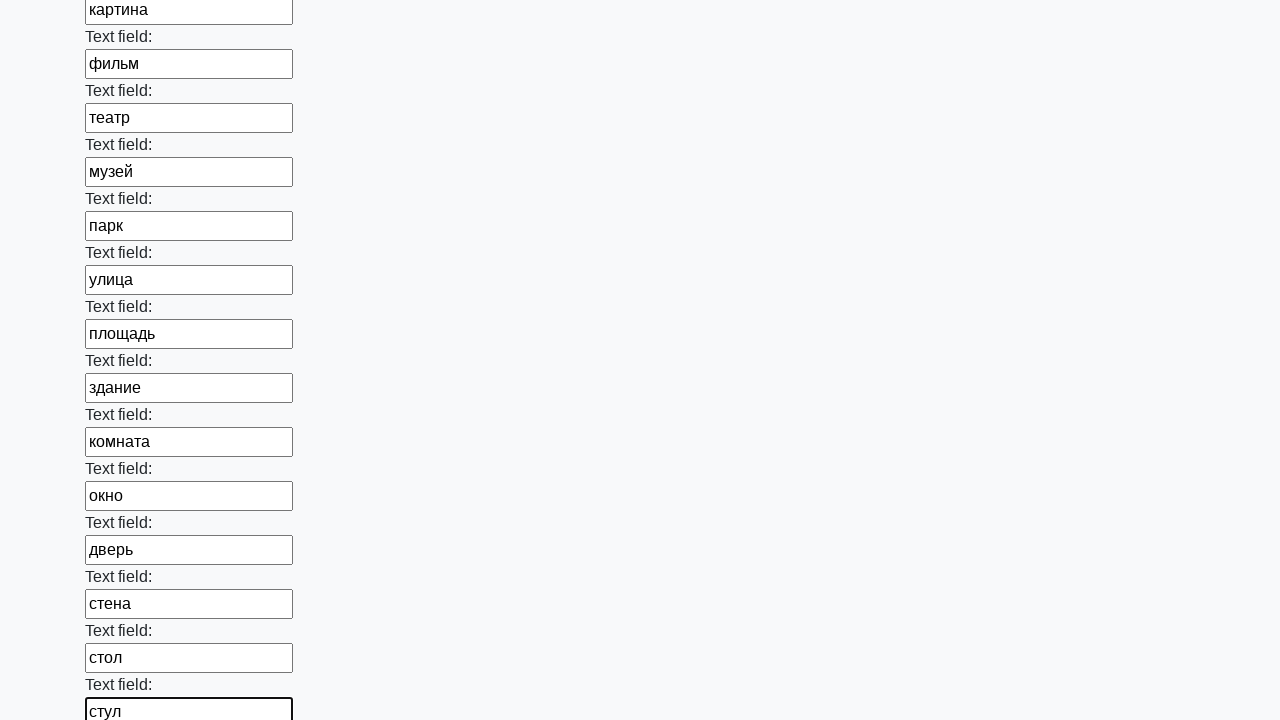

Filled input field 83 with random word 'кресло' on input >> nth=82
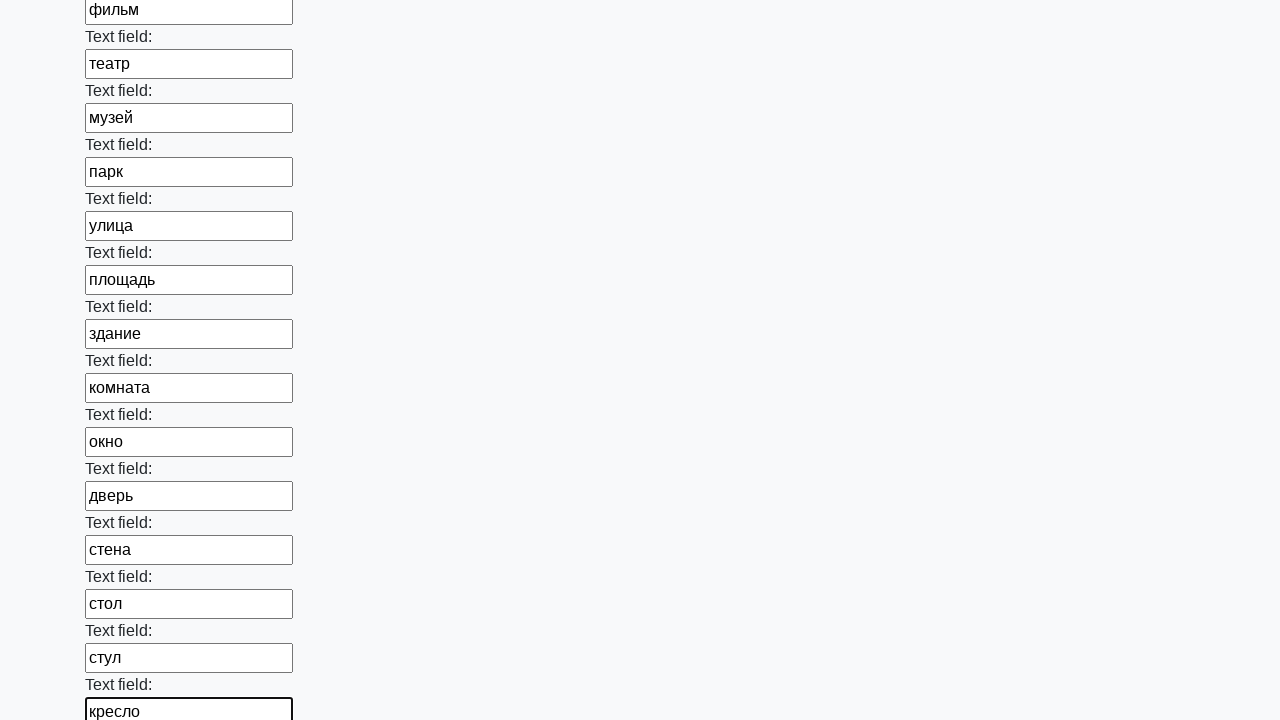

Filled input field 84 with random word 'диван' on input >> nth=83
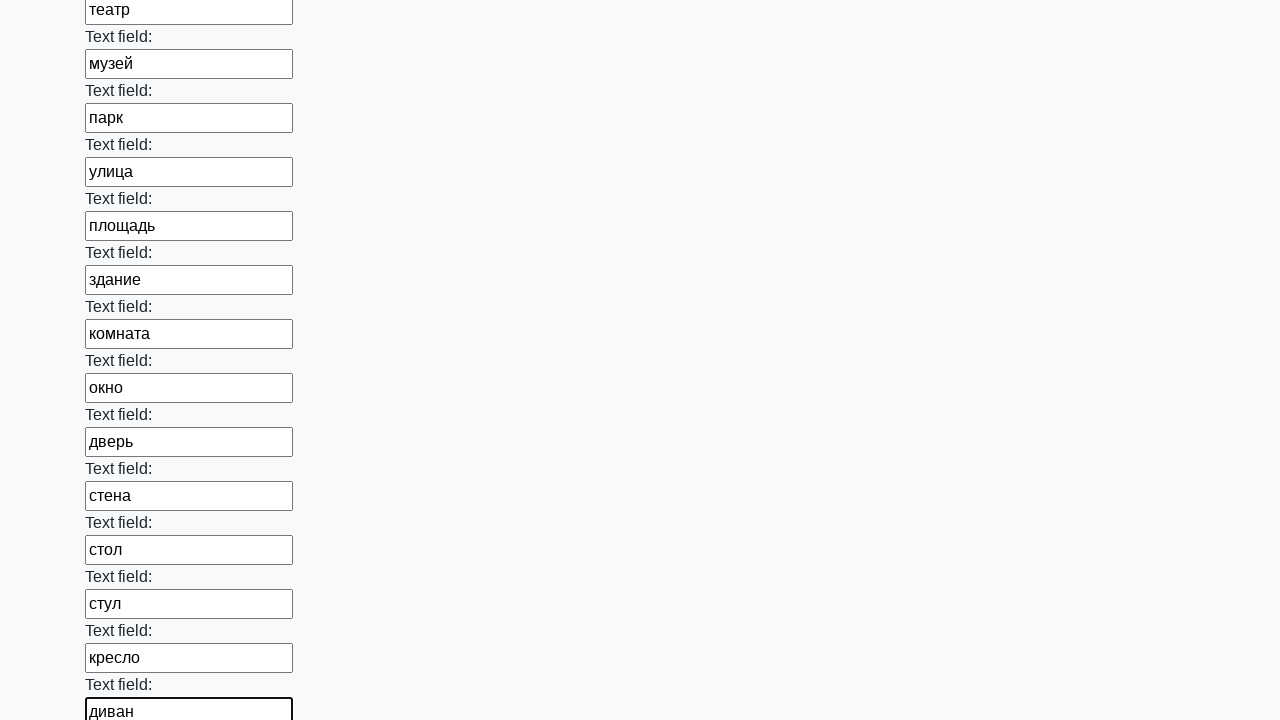

Filled input field 85 with random word 'кровать' on input >> nth=84
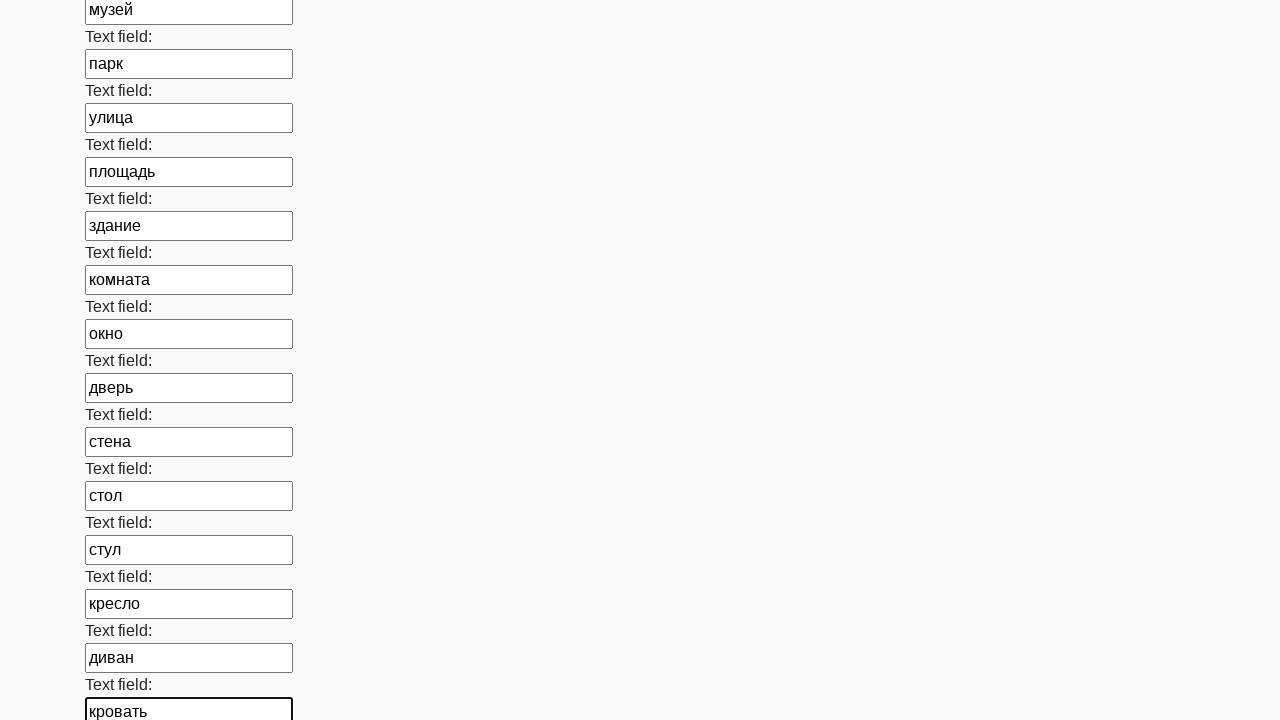

Filled input field 86 with random word 'шкаф' on input >> nth=85
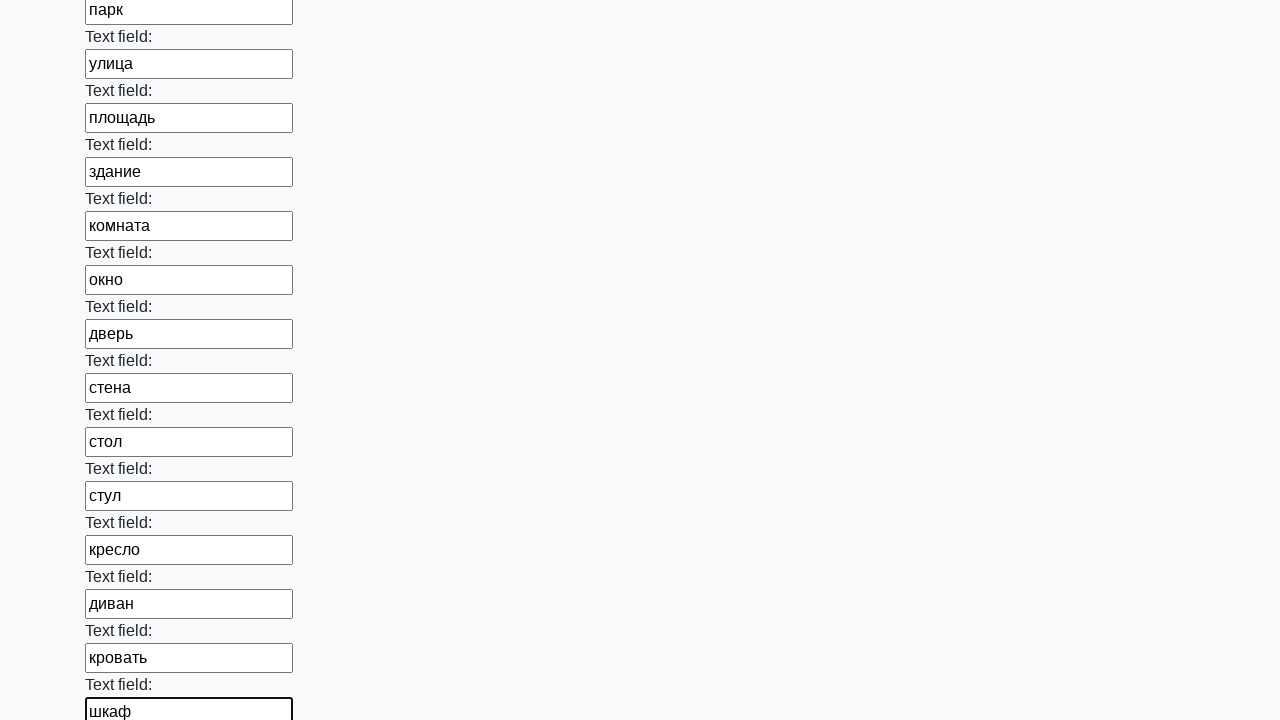

Filled input field 87 with random word 'полка' on input >> nth=86
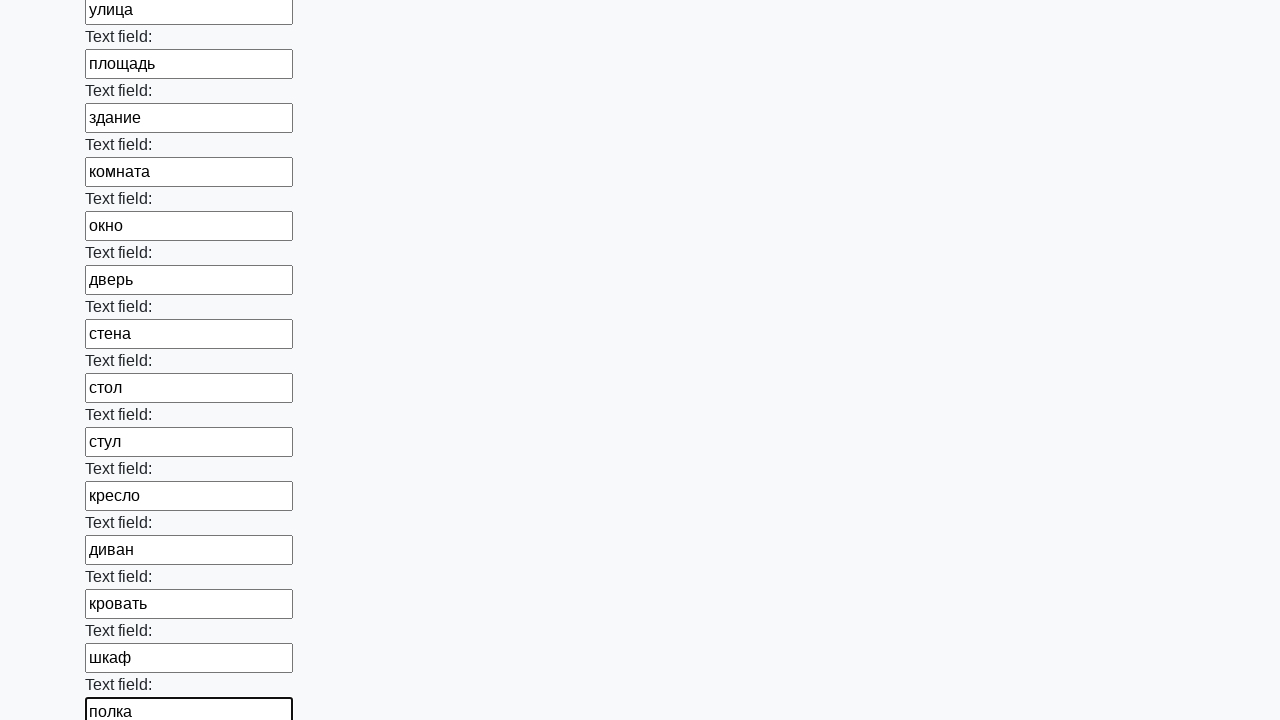

Filled input field 88 with random word 'лампа' on input >> nth=87
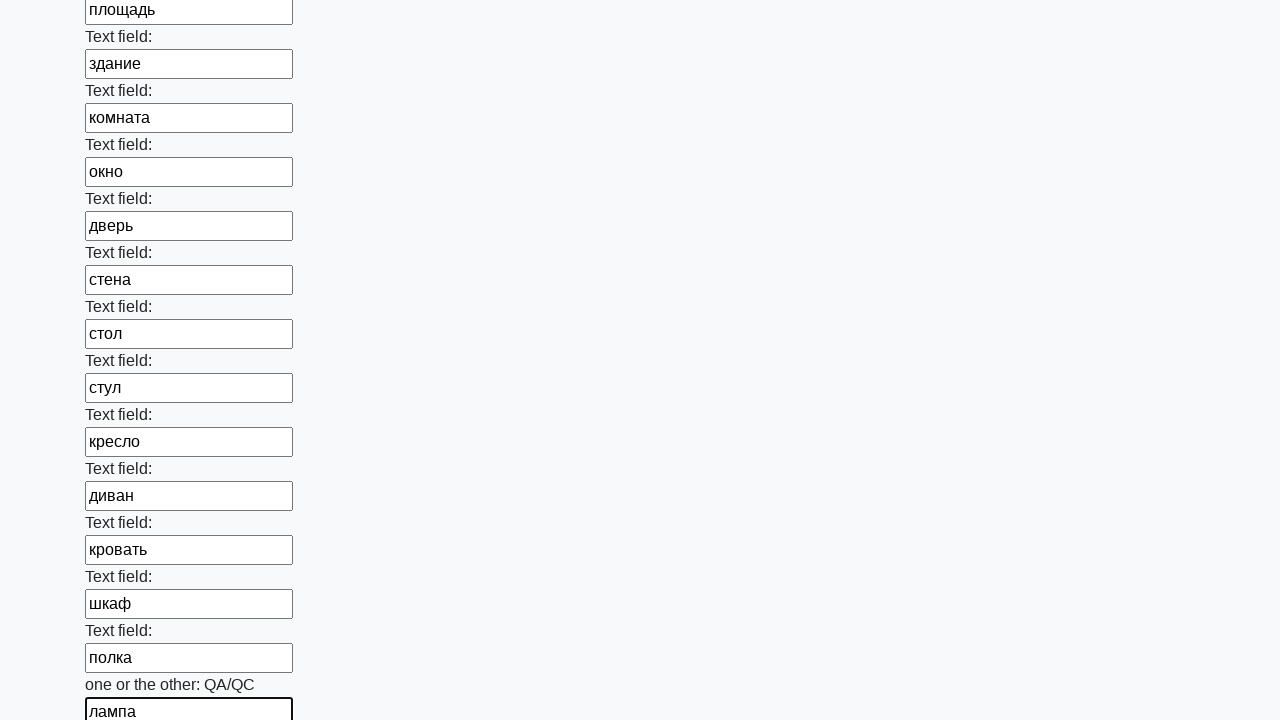

Filled input field 89 with random word 'часы' on input >> nth=88
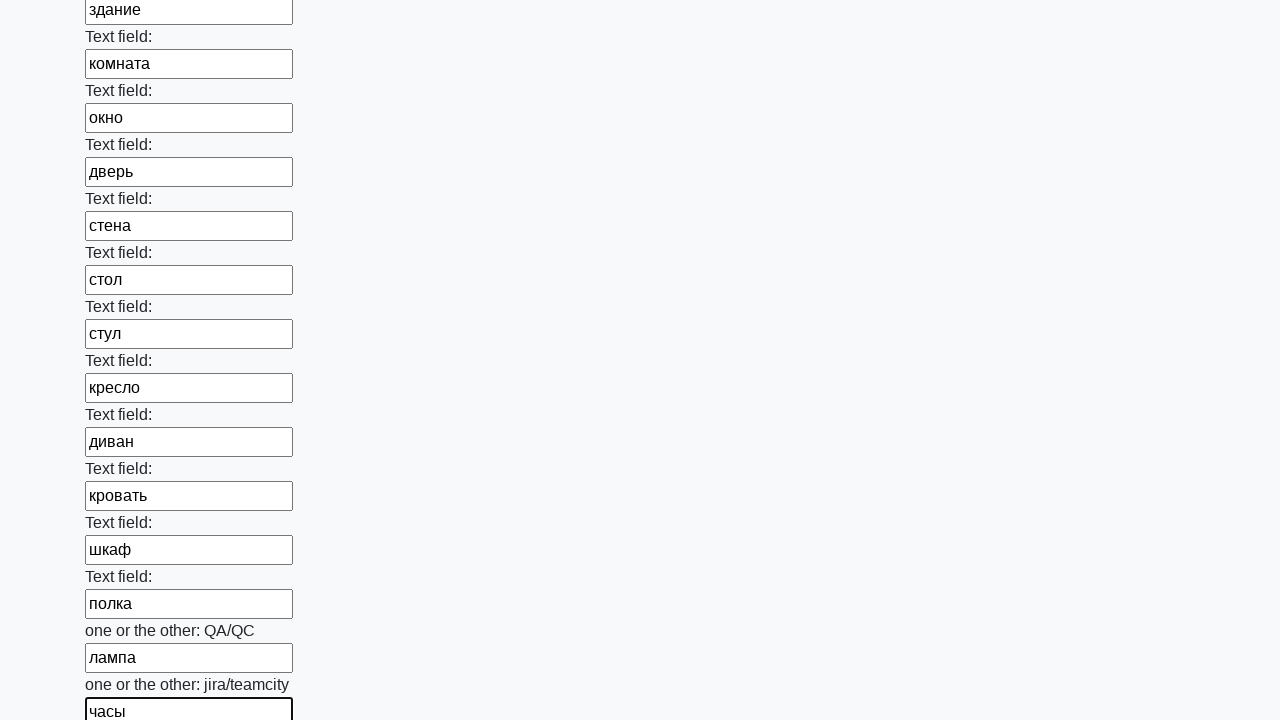

Filled input field 90 with random word 'зеркало' on input >> nth=89
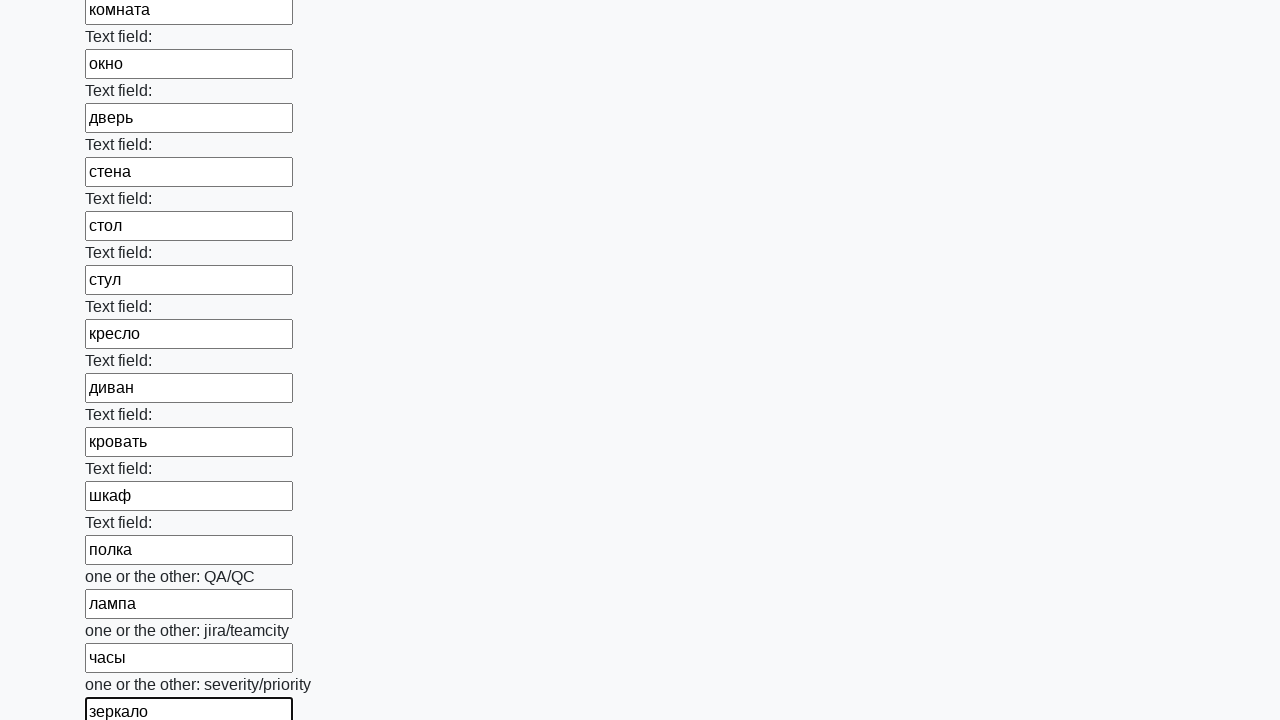

Filled input field 91 with random word 'чашка' on input >> nth=90
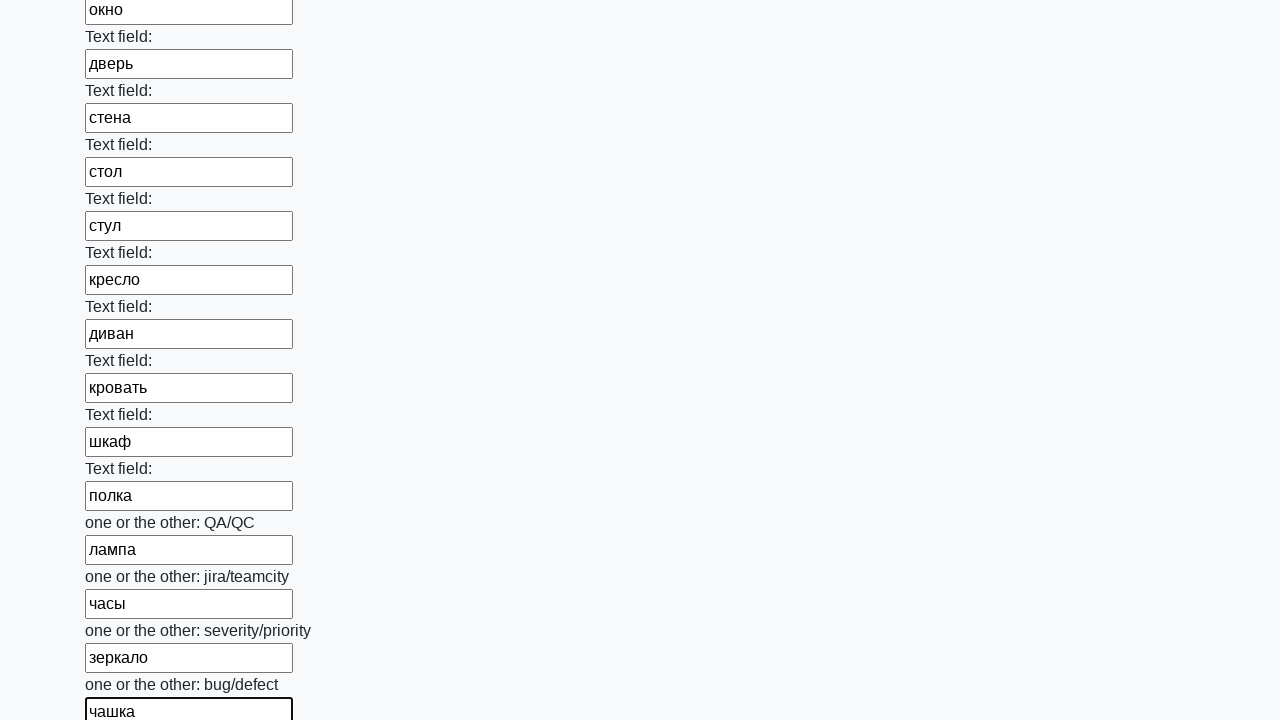

Filled input field 92 with random word 'тарелка' on input >> nth=91
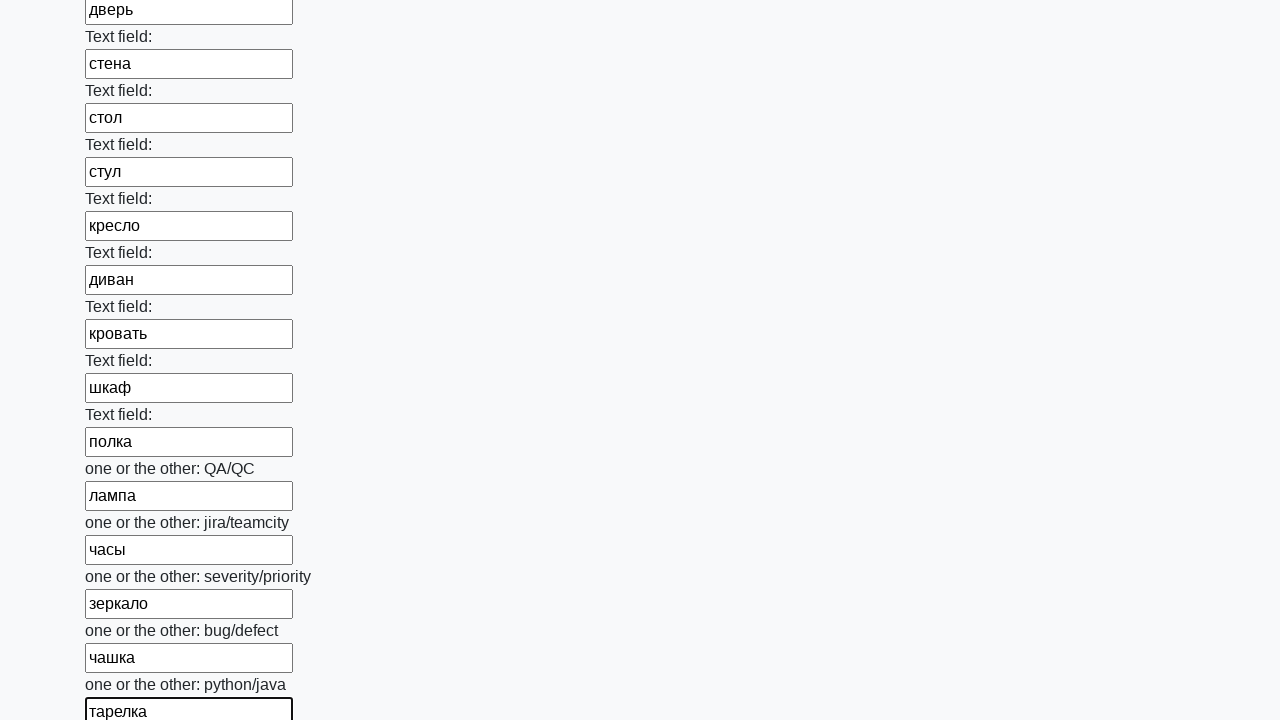

Filled input field 93 with random word 'ложка' on input >> nth=92
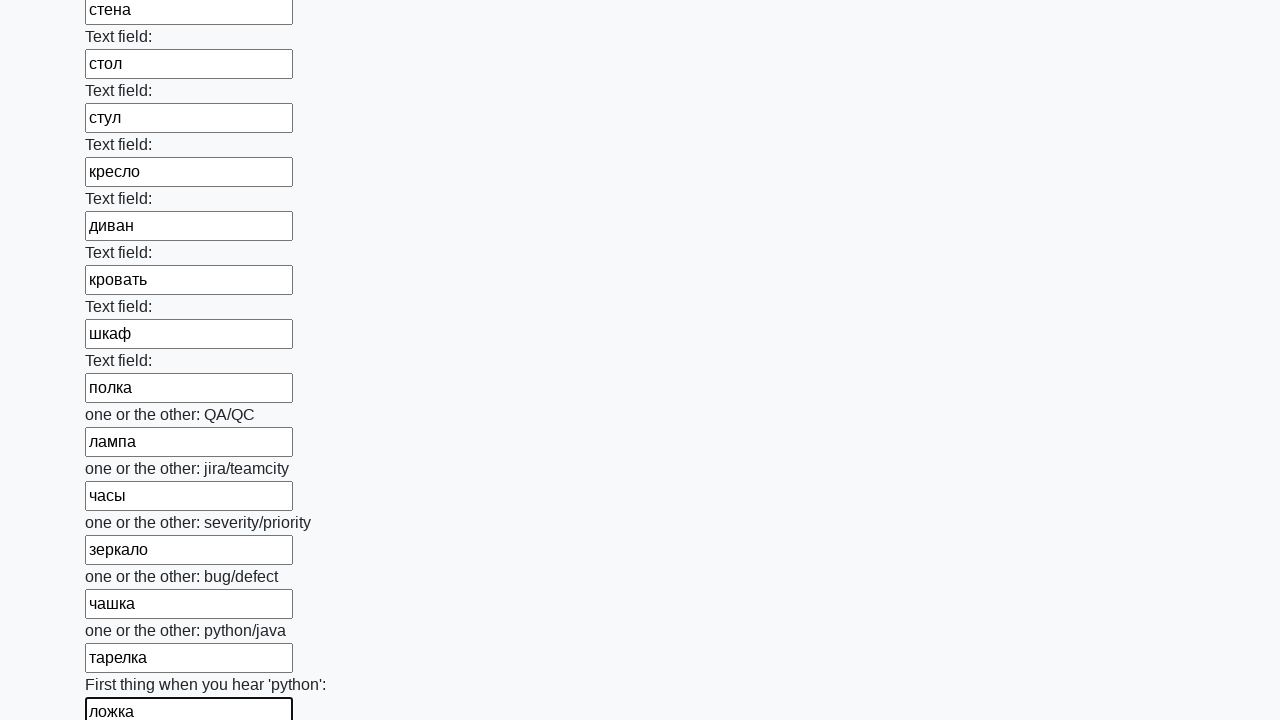

Filled input field 94 with random word 'вилка' on input >> nth=93
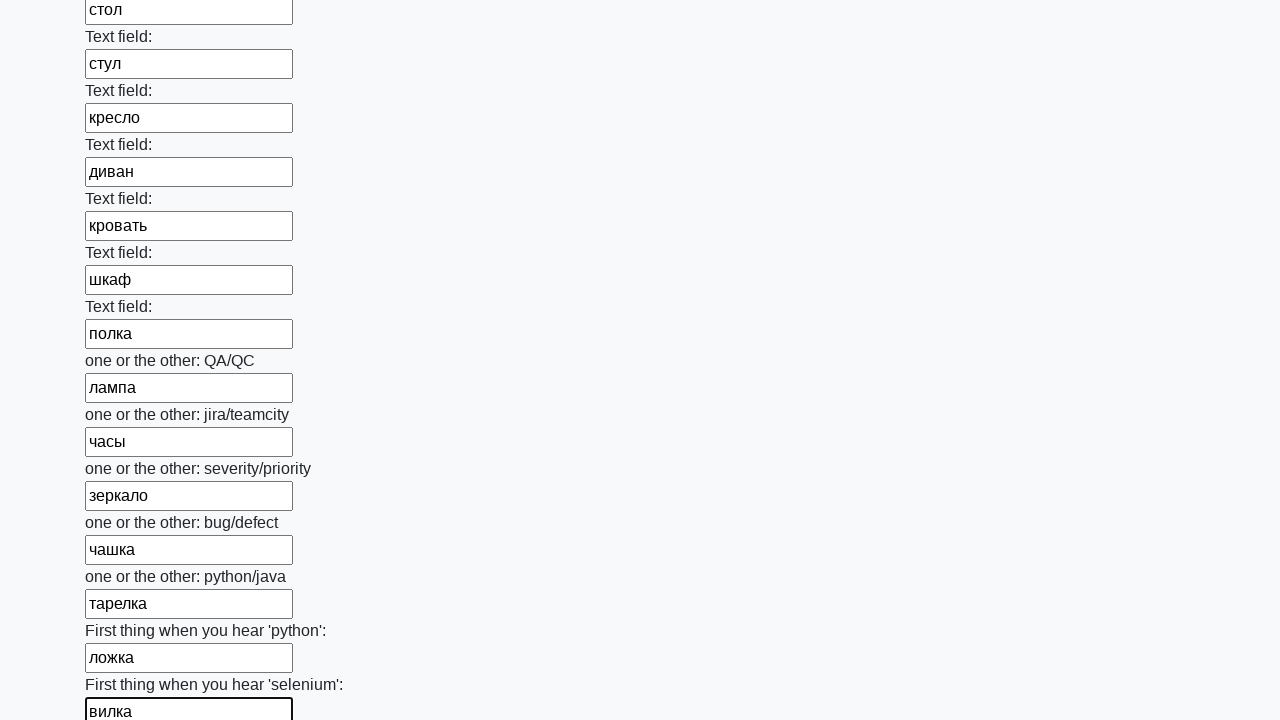

Filled input field 95 with random word 'нож' on input >> nth=94
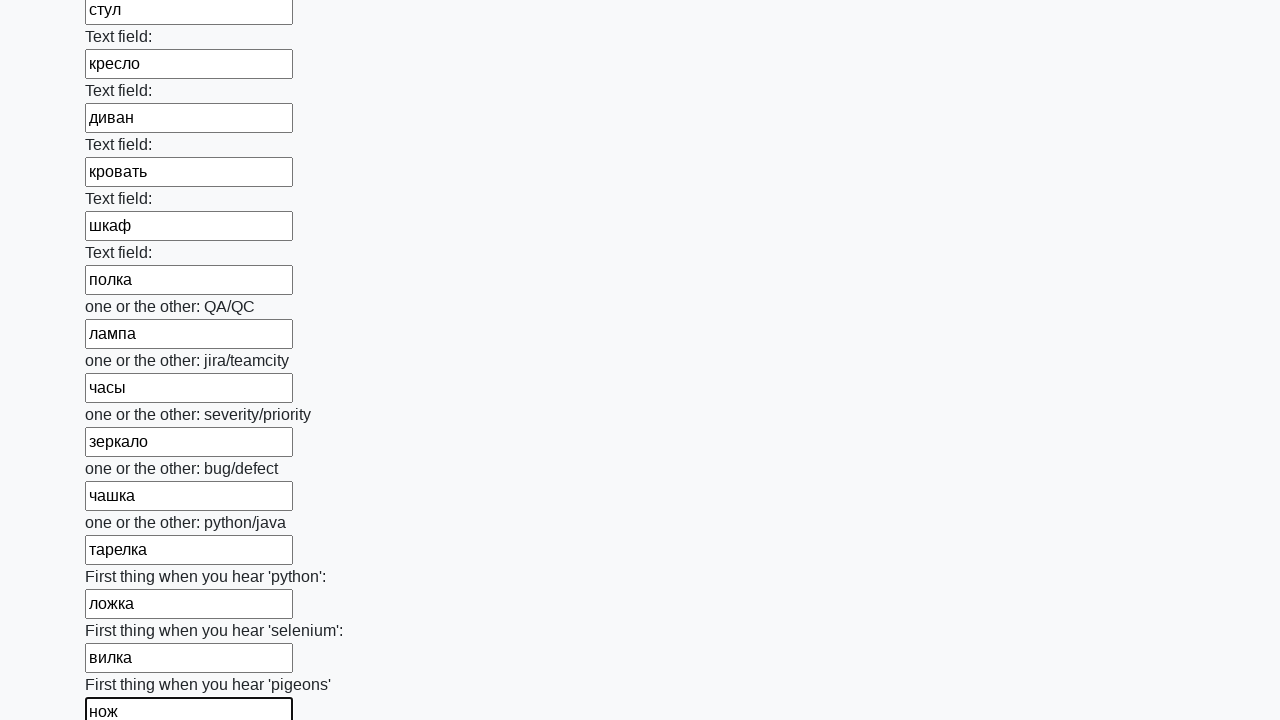

Filled input field 96 with random word 'хлеб' on input >> nth=95
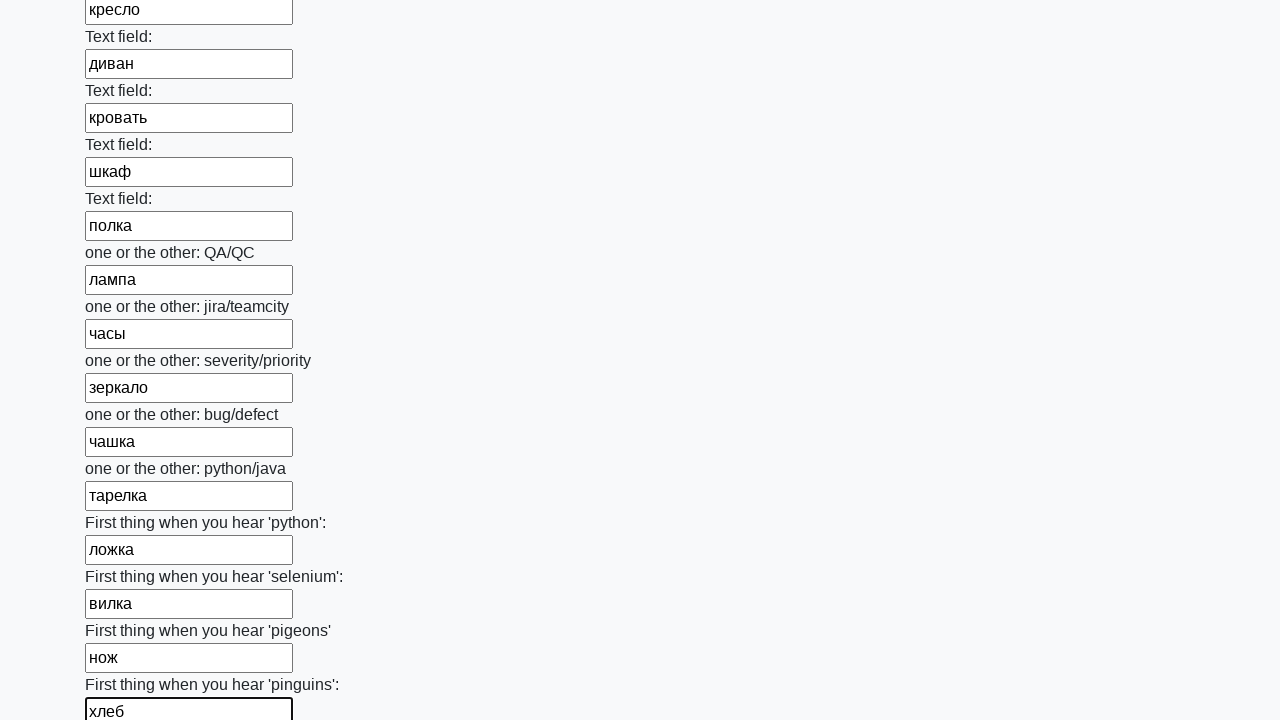

Filled input field 97 with random word 'вода' on input >> nth=96
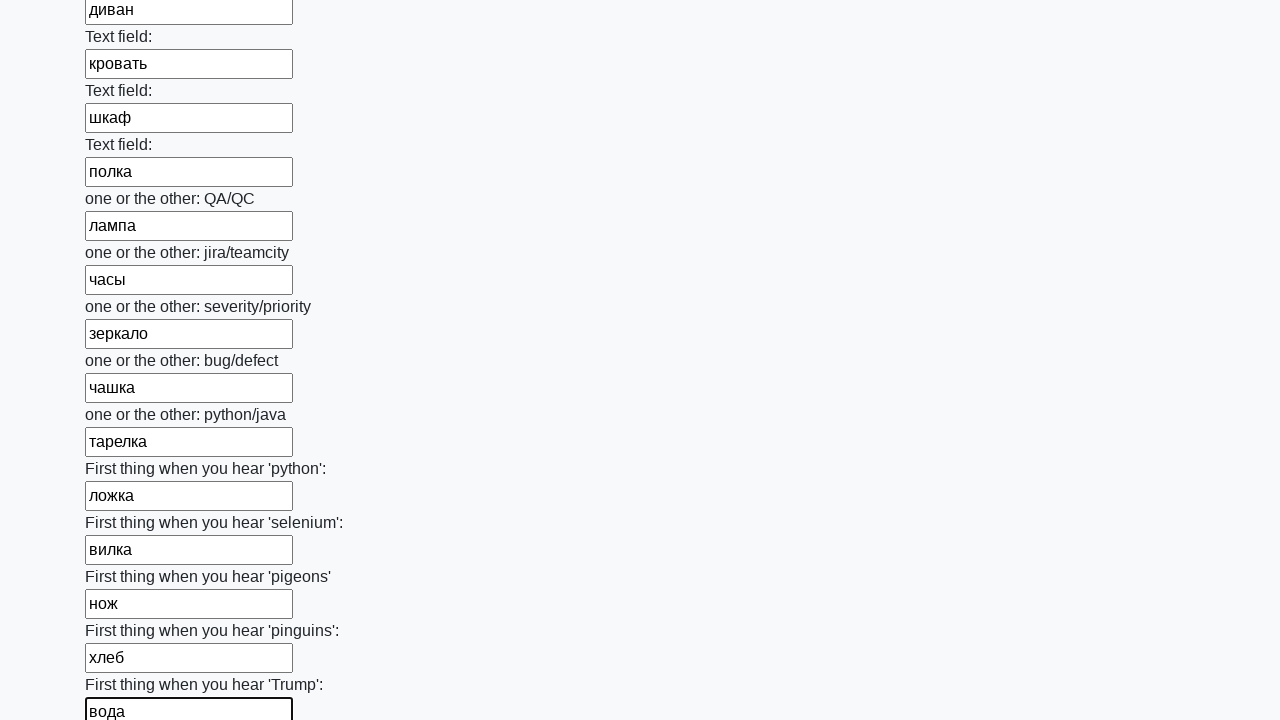

Filled input field 98 with random word 'чай' on input >> nth=97
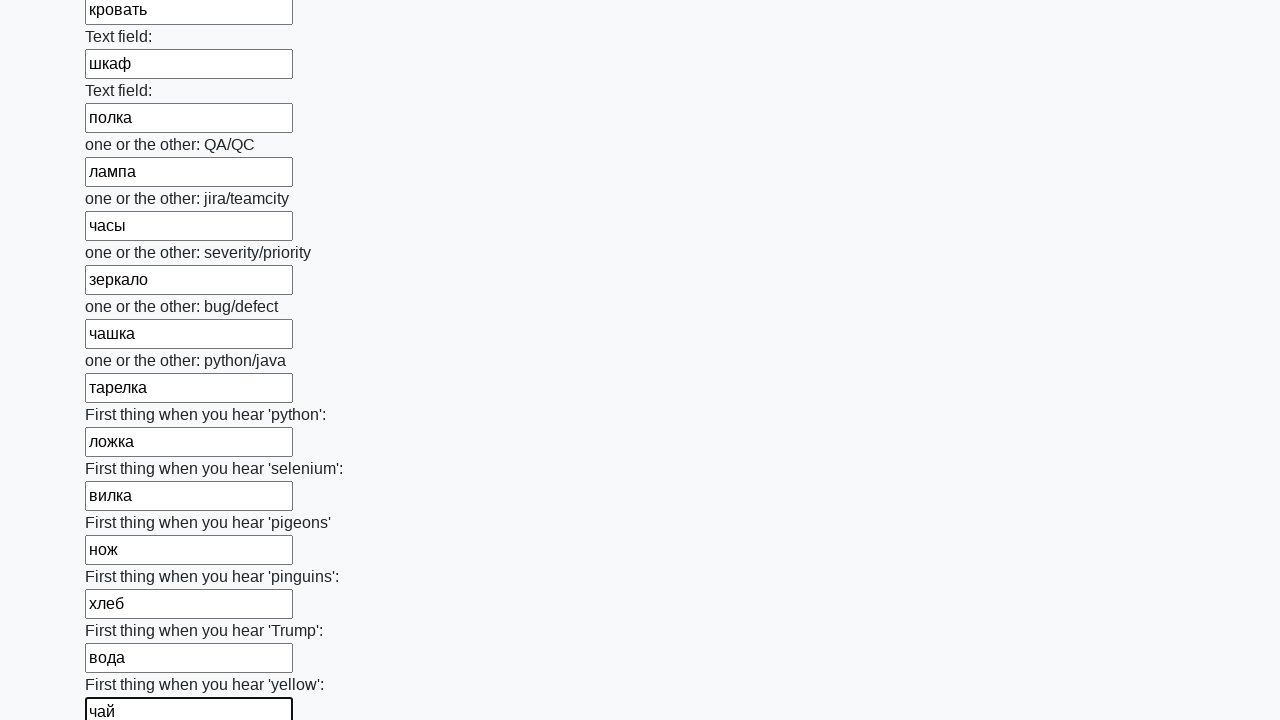

Filled input field 99 with random word 'кофе' on input >> nth=98
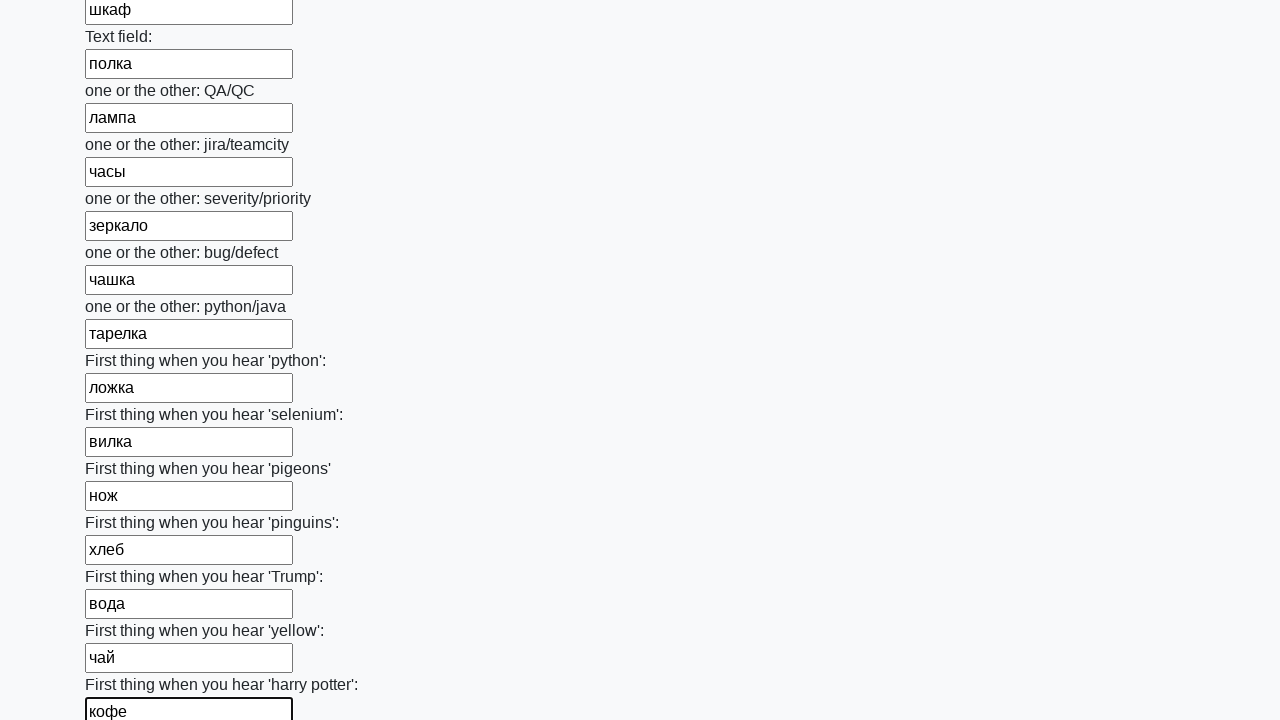

Filled input field 100 with random word 'молоко' on input >> nth=99
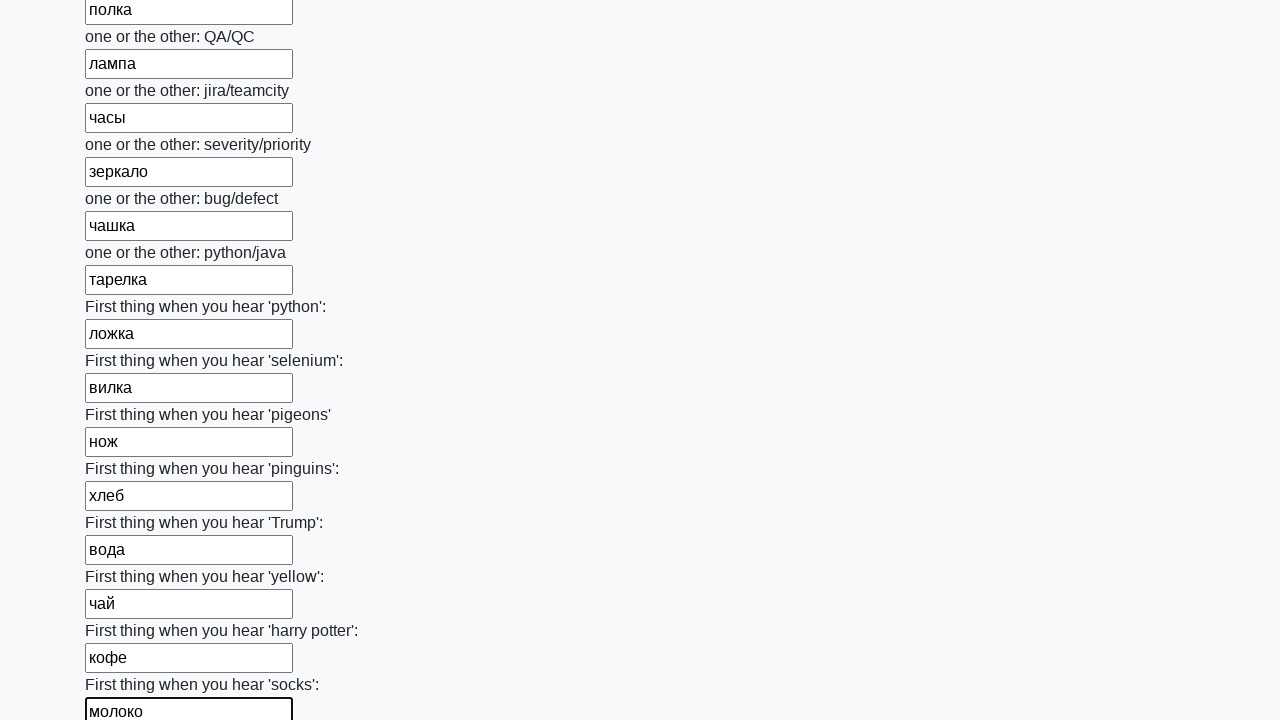

Clicked the submit button to submit the huge form at (123, 611) on button.btn
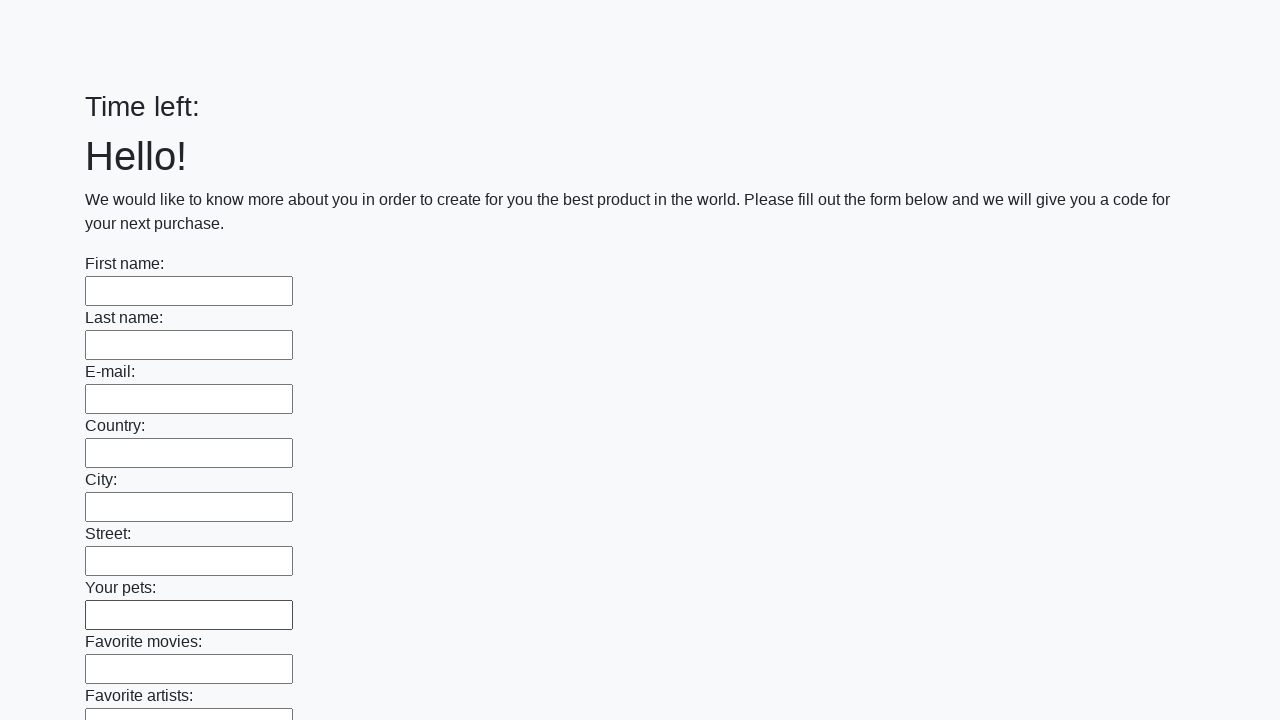

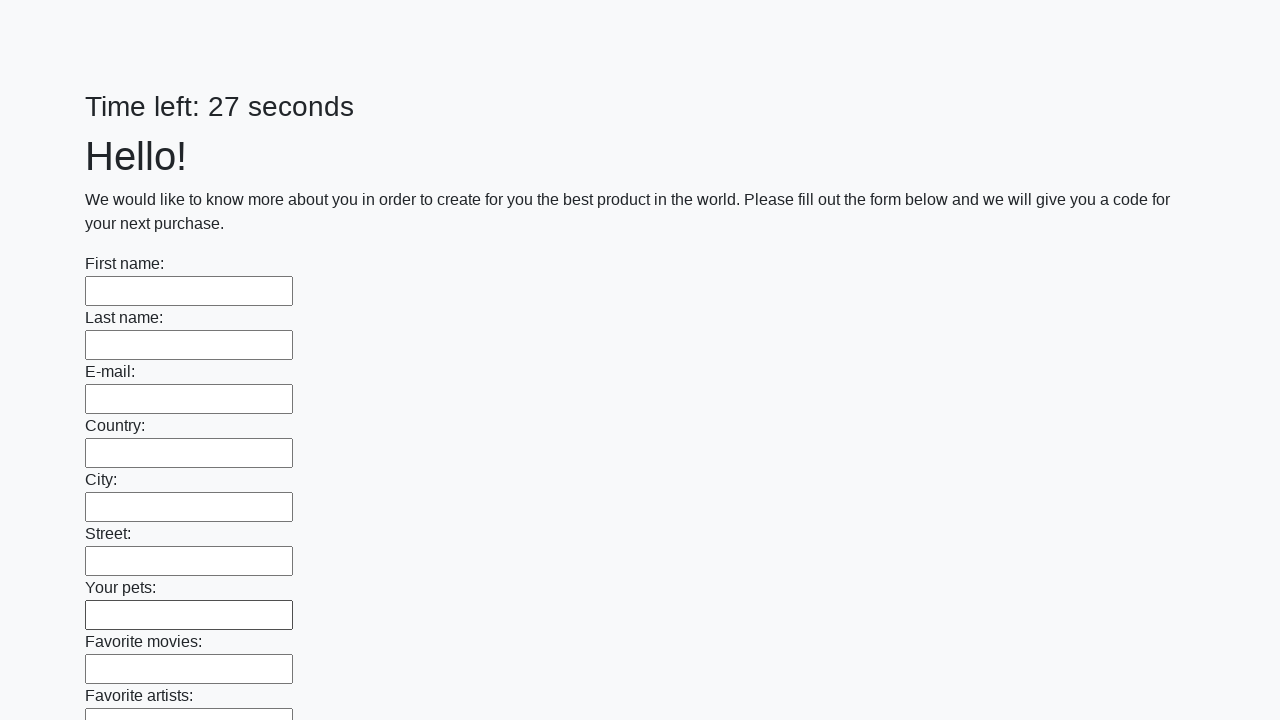